Fills out a large form with 100 input fields by automatically generating random text for each field and submitting the form

Starting URL: http://suninjuly.github.io/huge_form.html

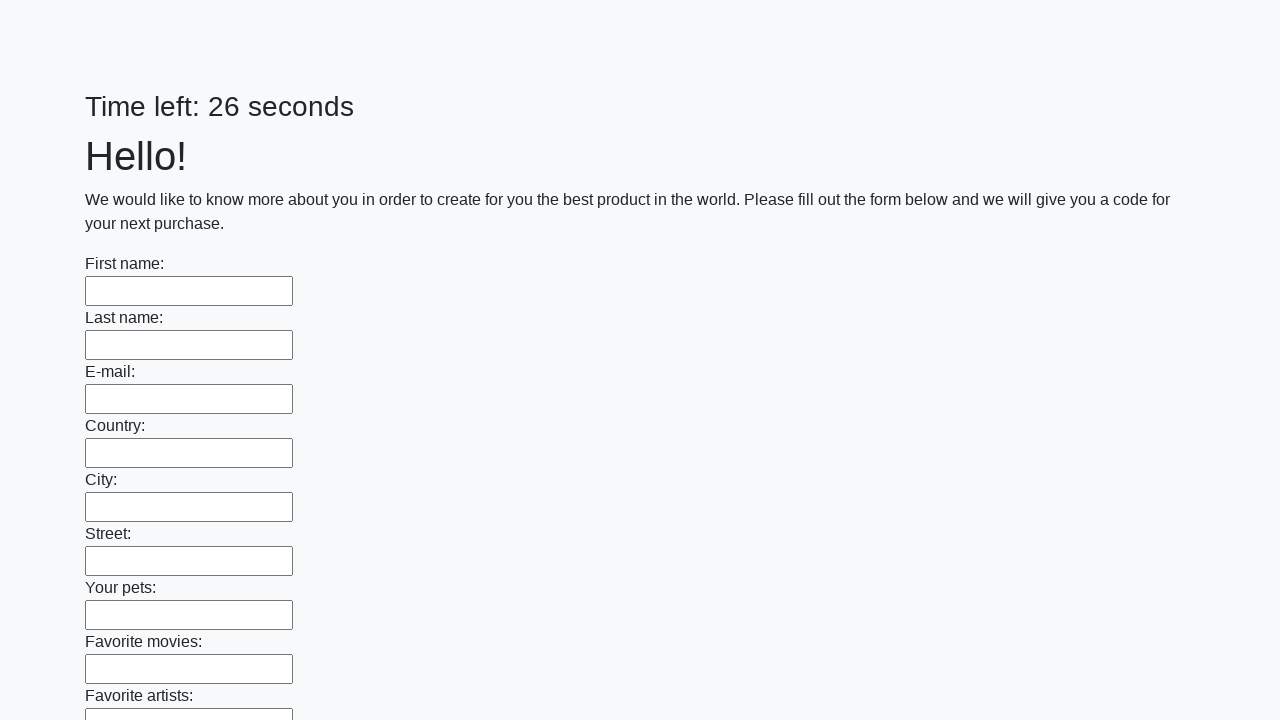

Located all input elements on the page
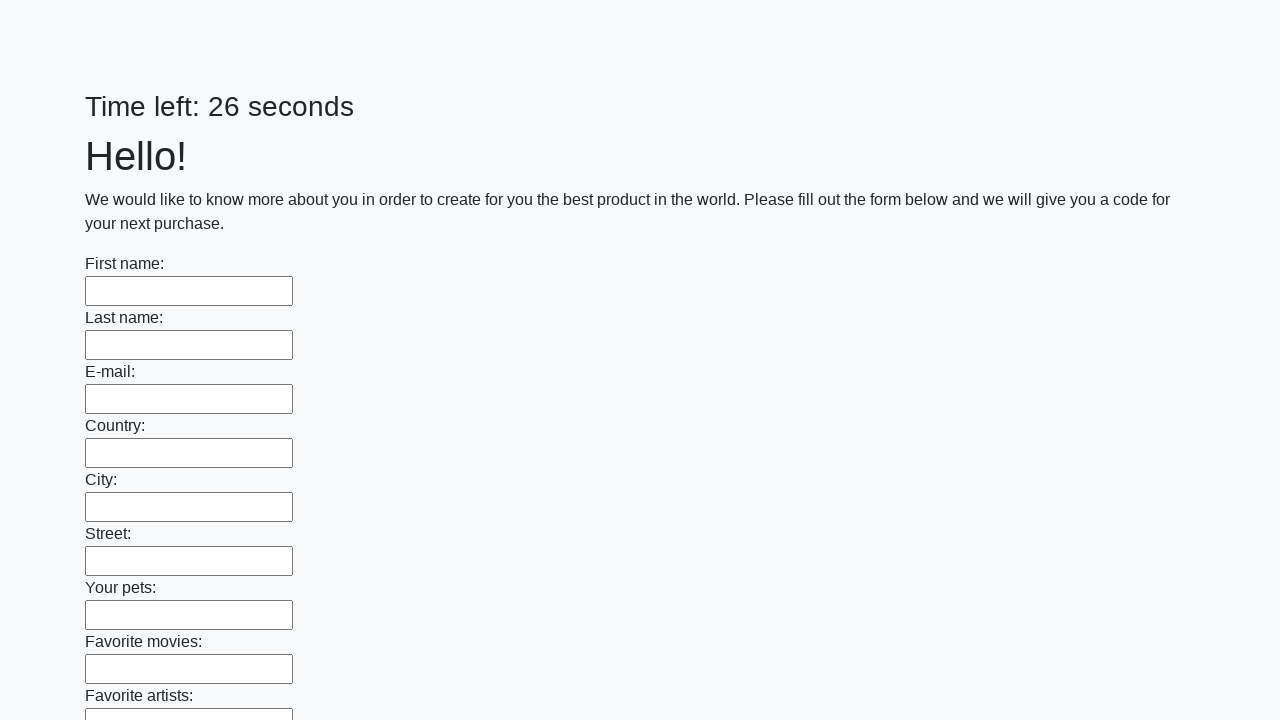

Filled input field with random text: wzrzaqnn on input >> nth=0
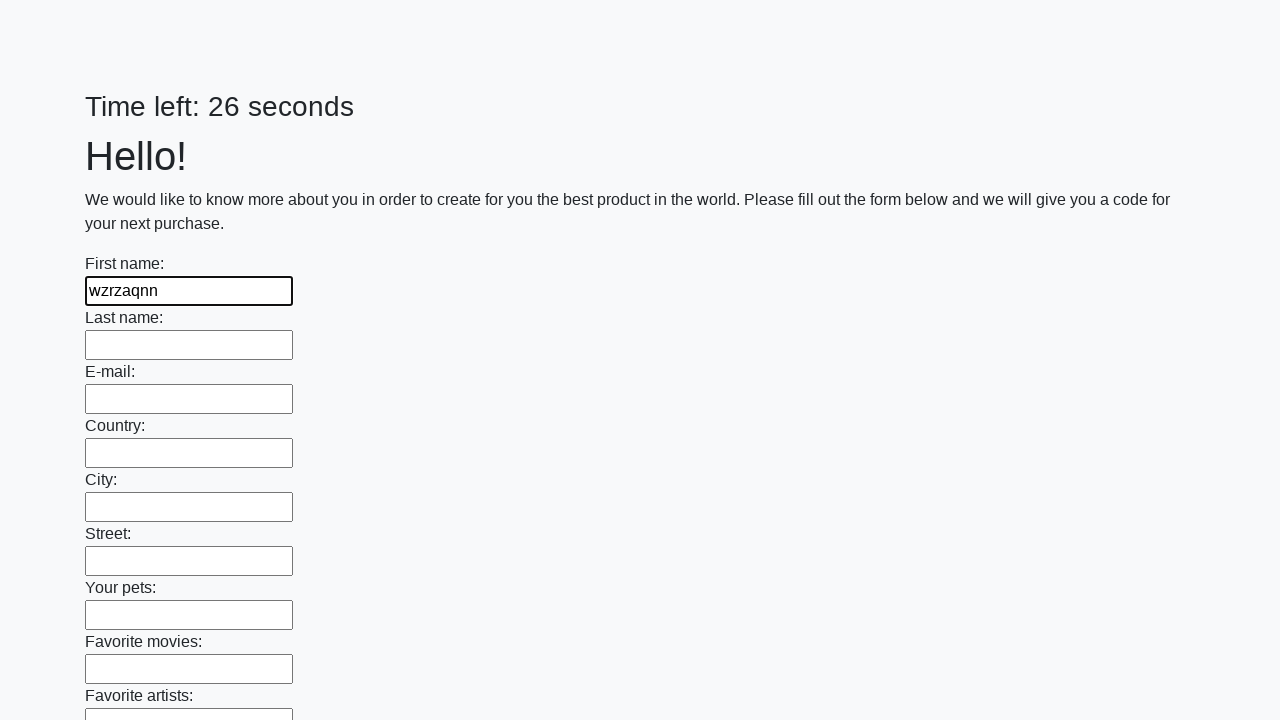

Filled input field with random text: dqmajwii on input >> nth=1
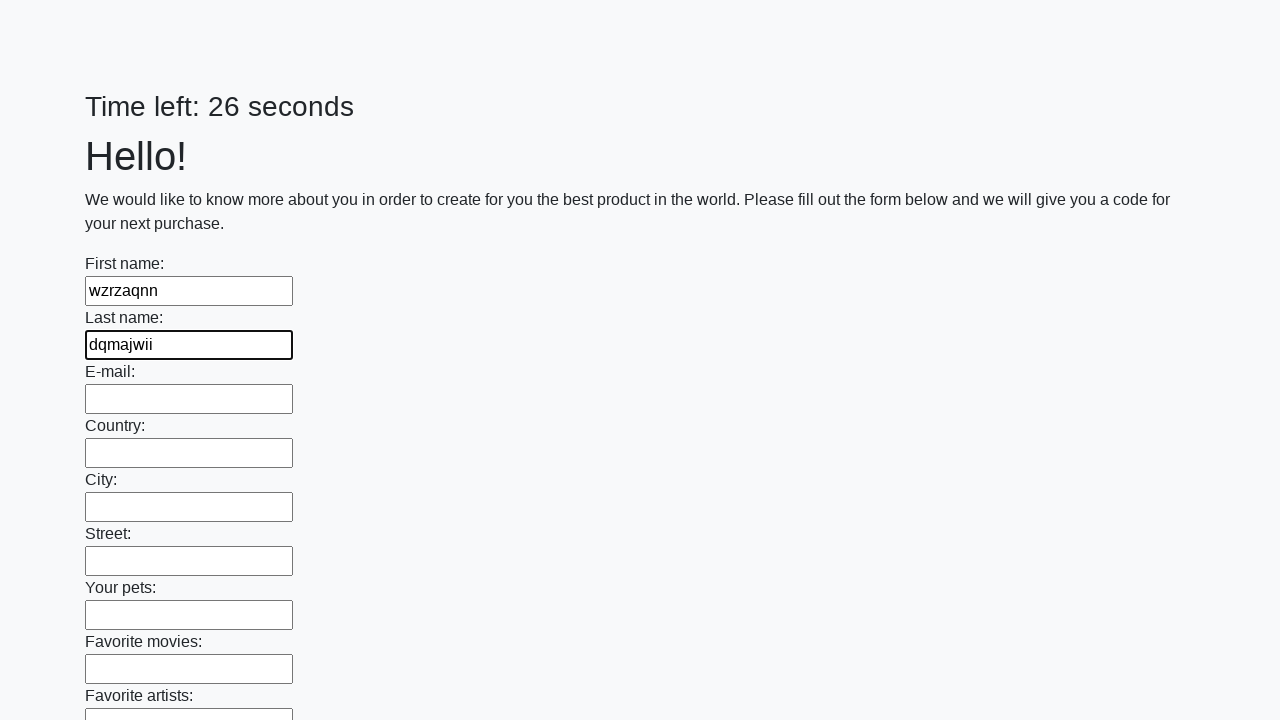

Filled input field with random text: tsilbfep on input >> nth=2
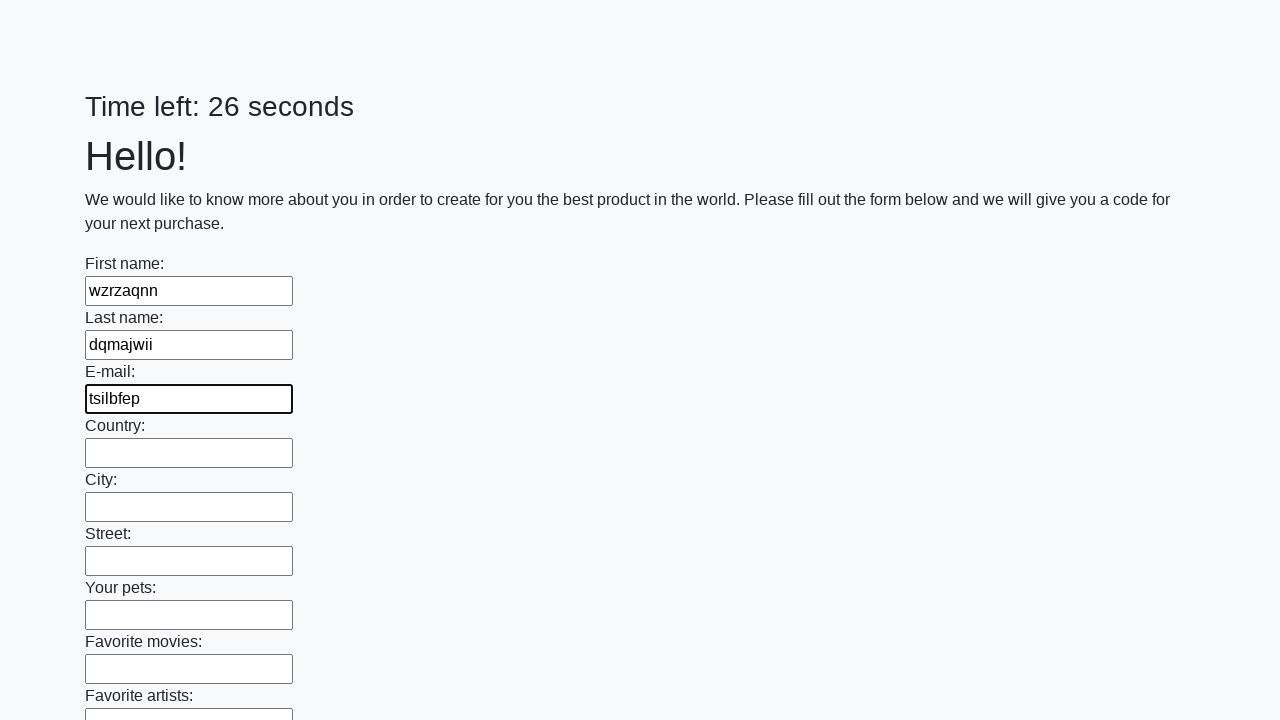

Filled input field with random text: nucgycro on input >> nth=3
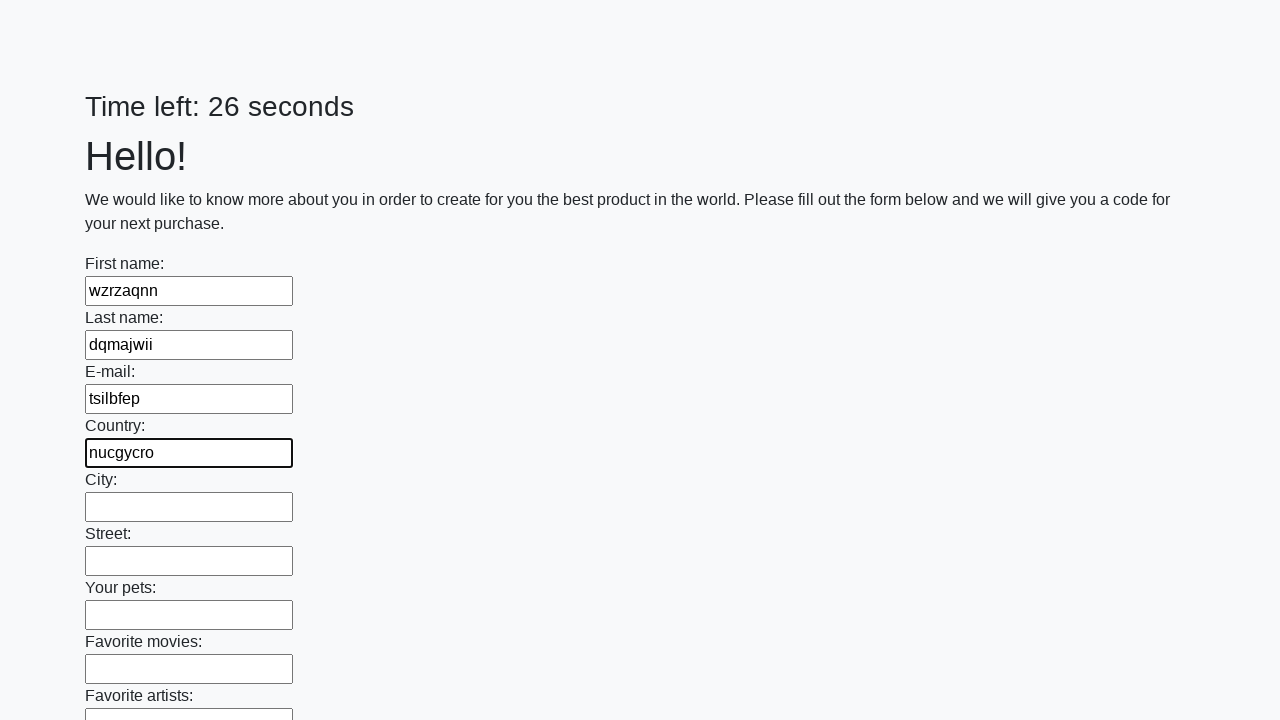

Filled input field with random text: jrqrdnbq on input >> nth=4
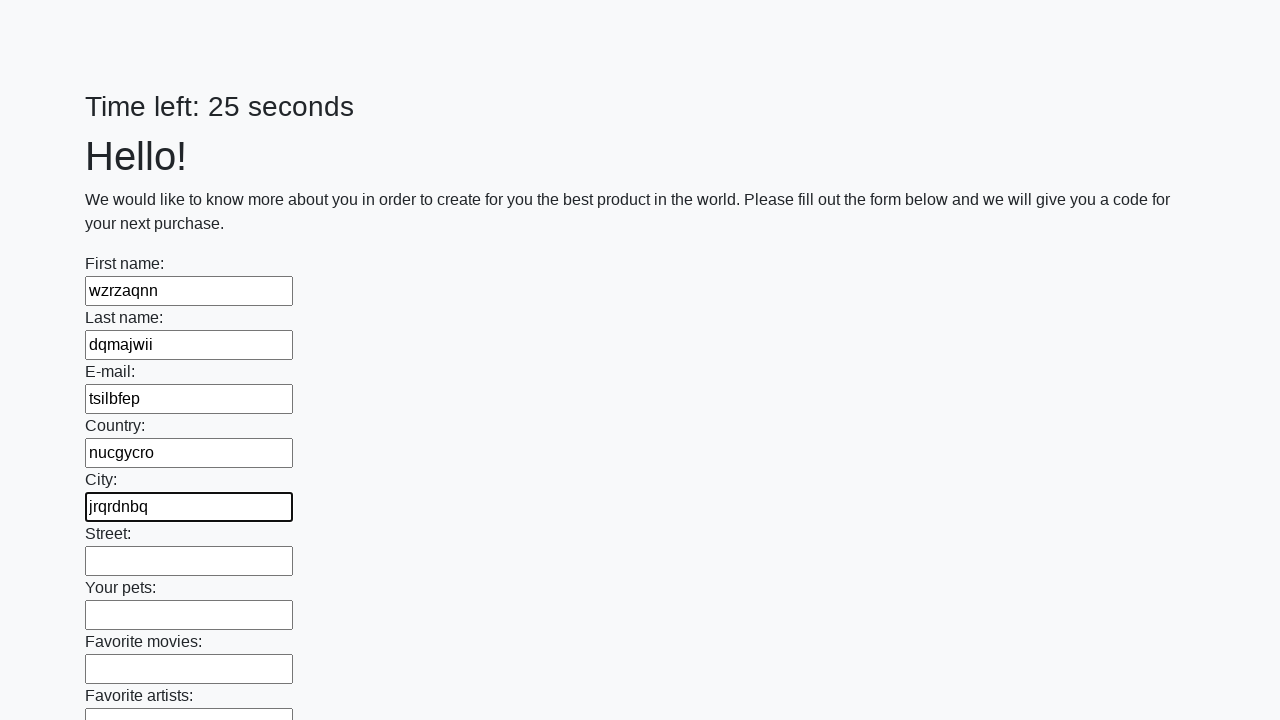

Filled input field with random text: jwlhjmni on input >> nth=5
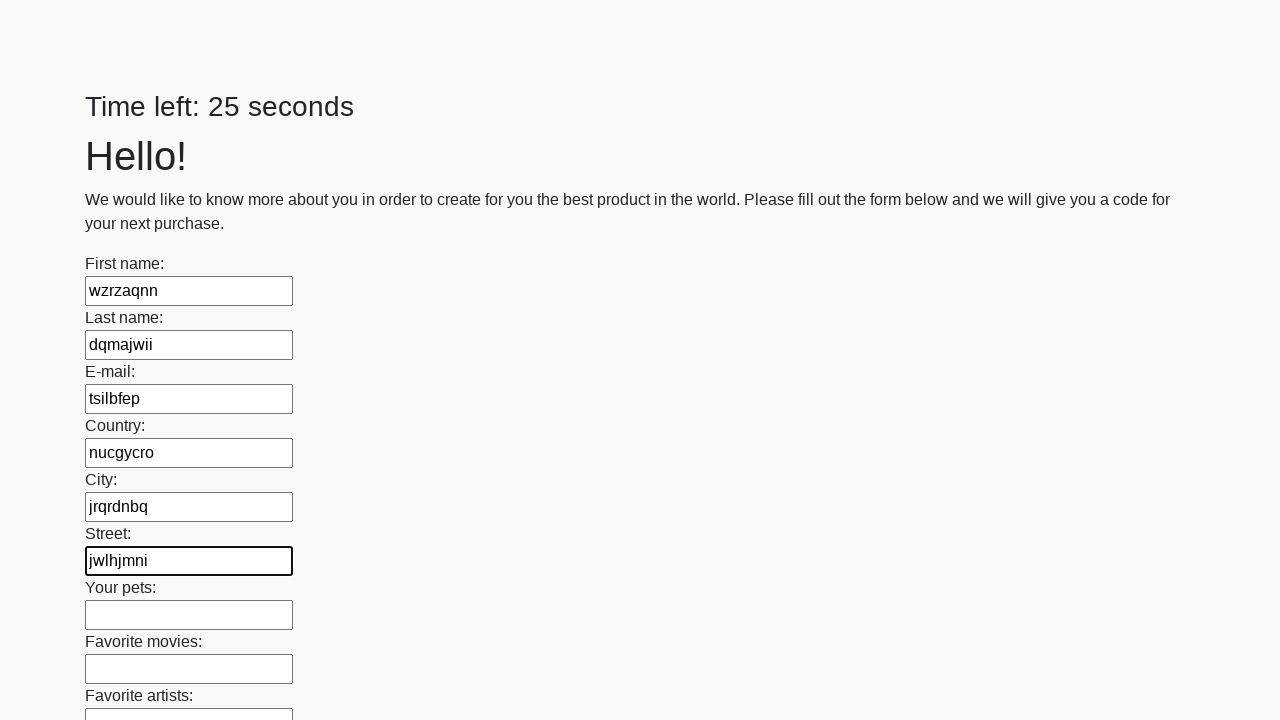

Filled input field with random text: tkygmctn on input >> nth=6
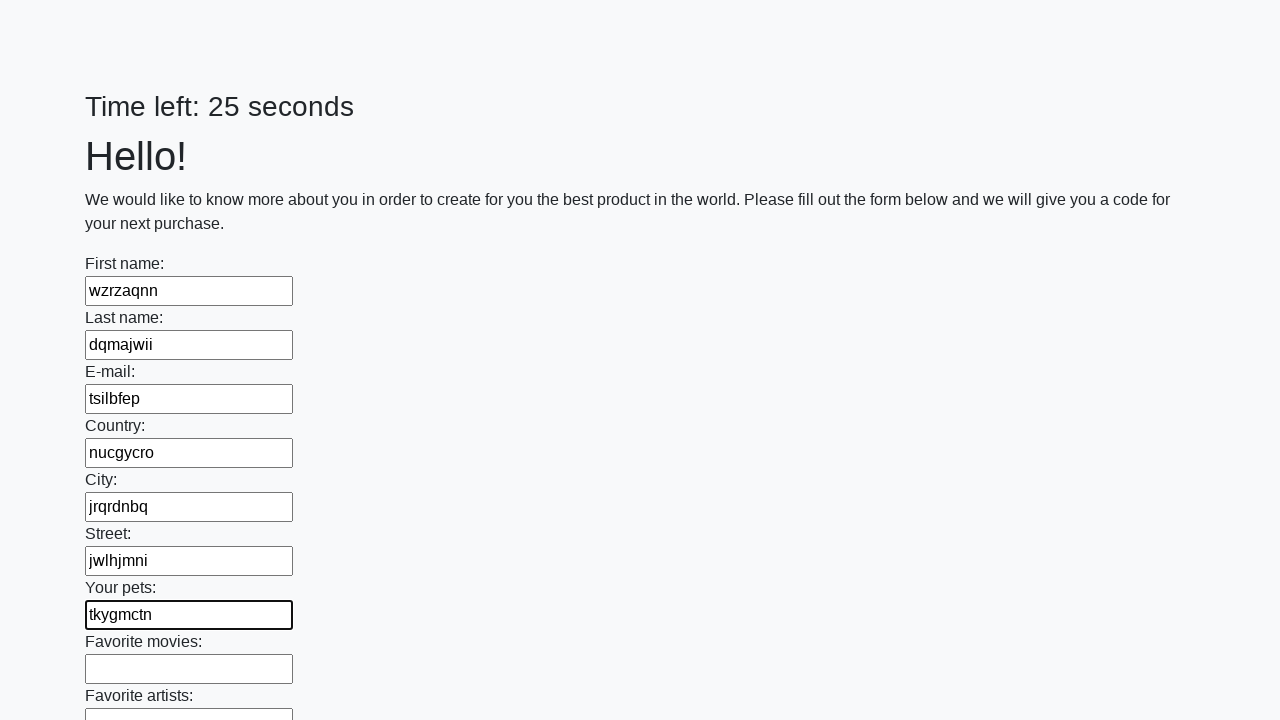

Filled input field with random text: numxzoss on input >> nth=7
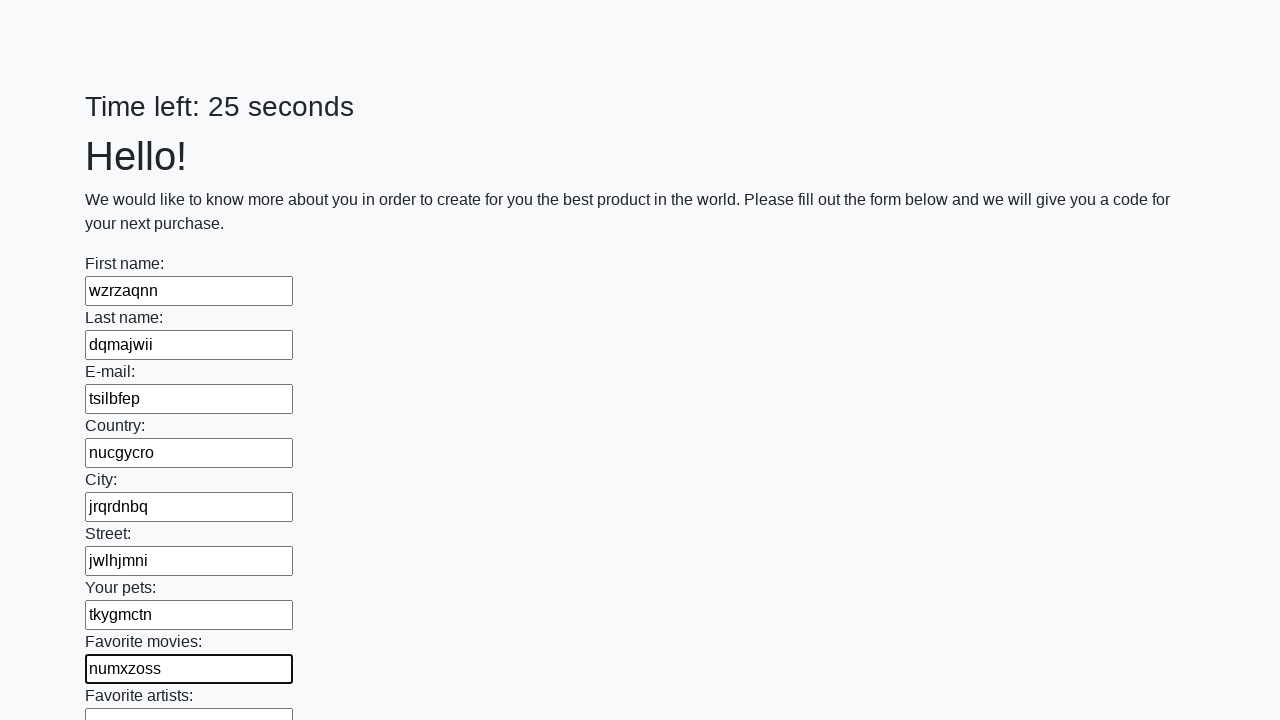

Filled input field with random text: ltzyjtdd on input >> nth=8
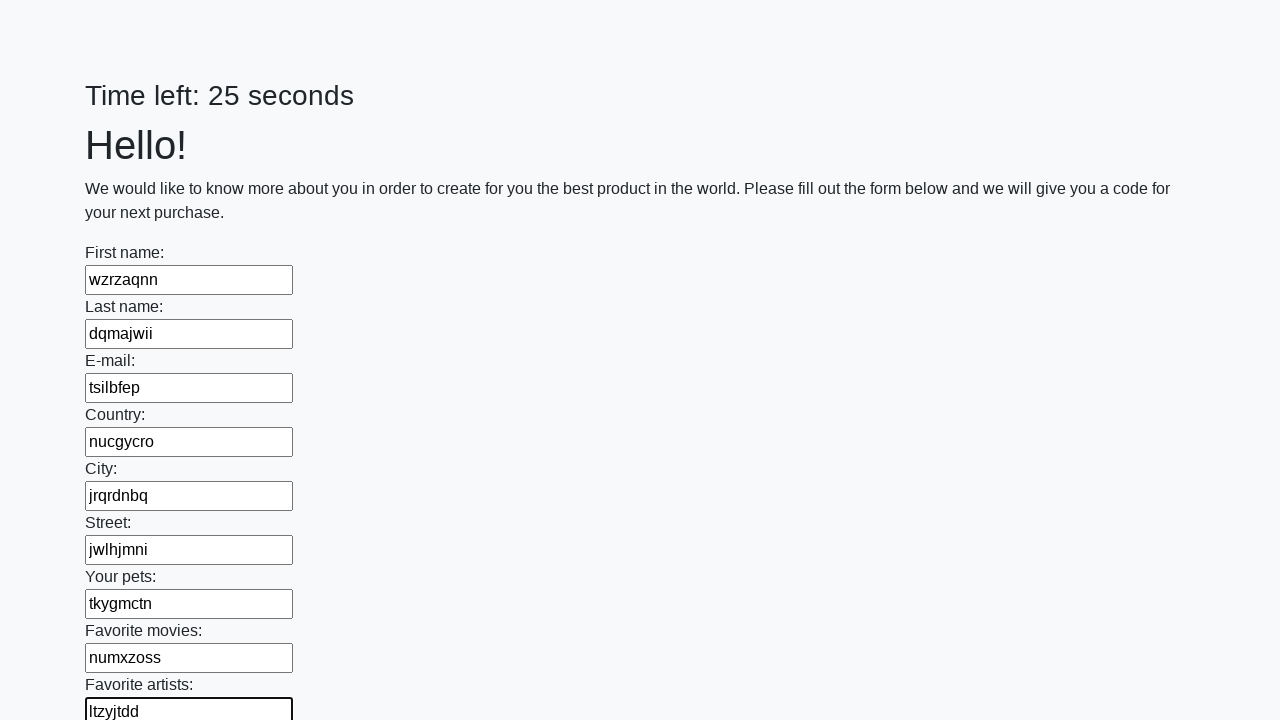

Filled input field with random text: kkymqdpj on input >> nth=9
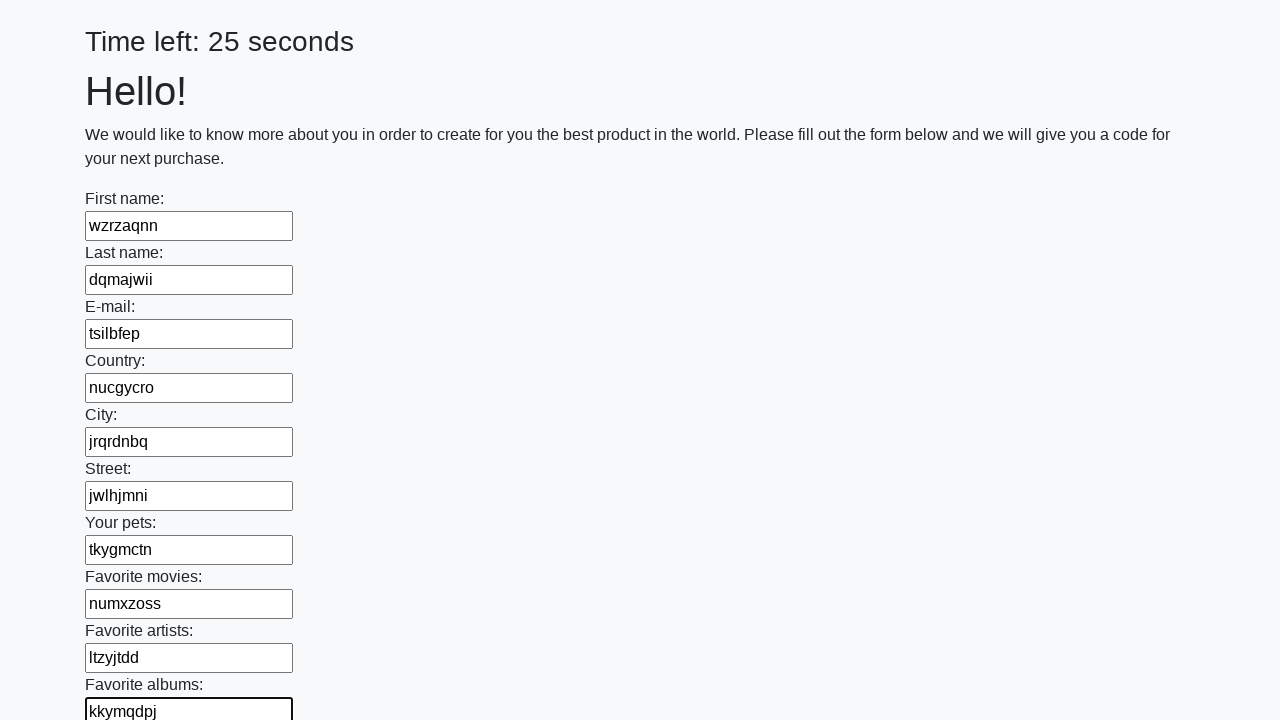

Filled input field with random text: tszpxqee on input >> nth=10
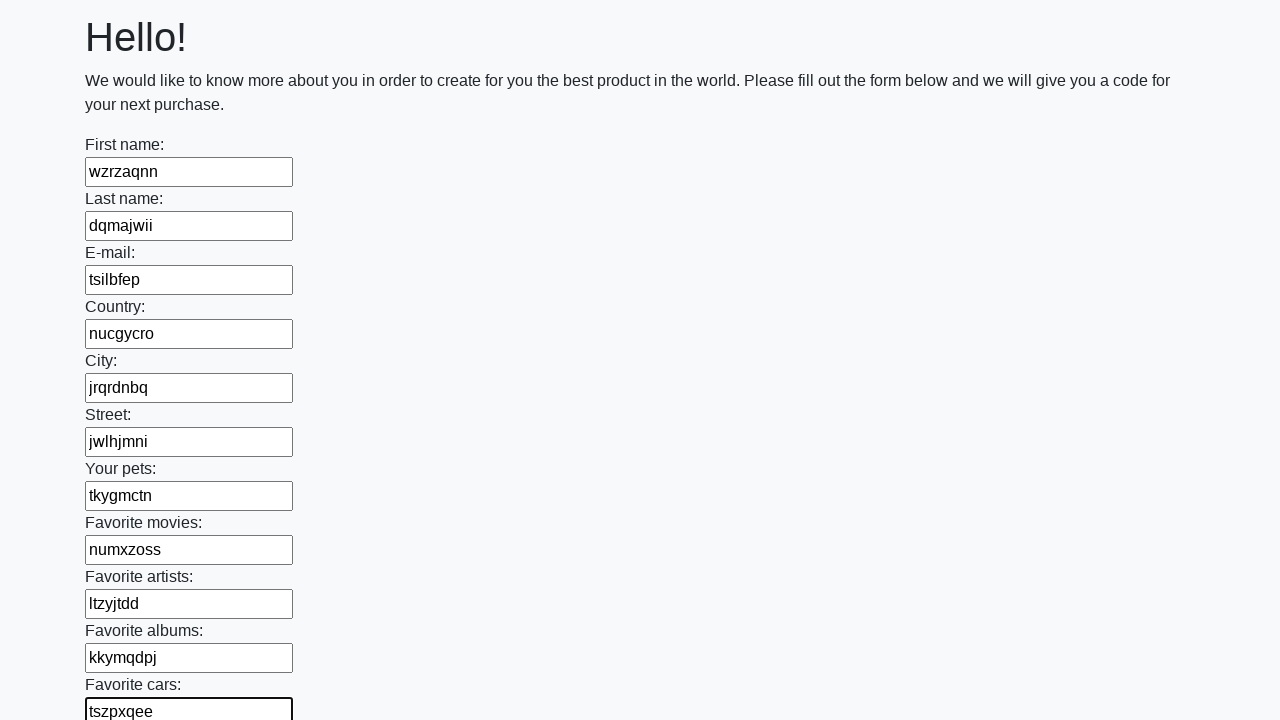

Filled input field with random text: rhoxscyy on input >> nth=11
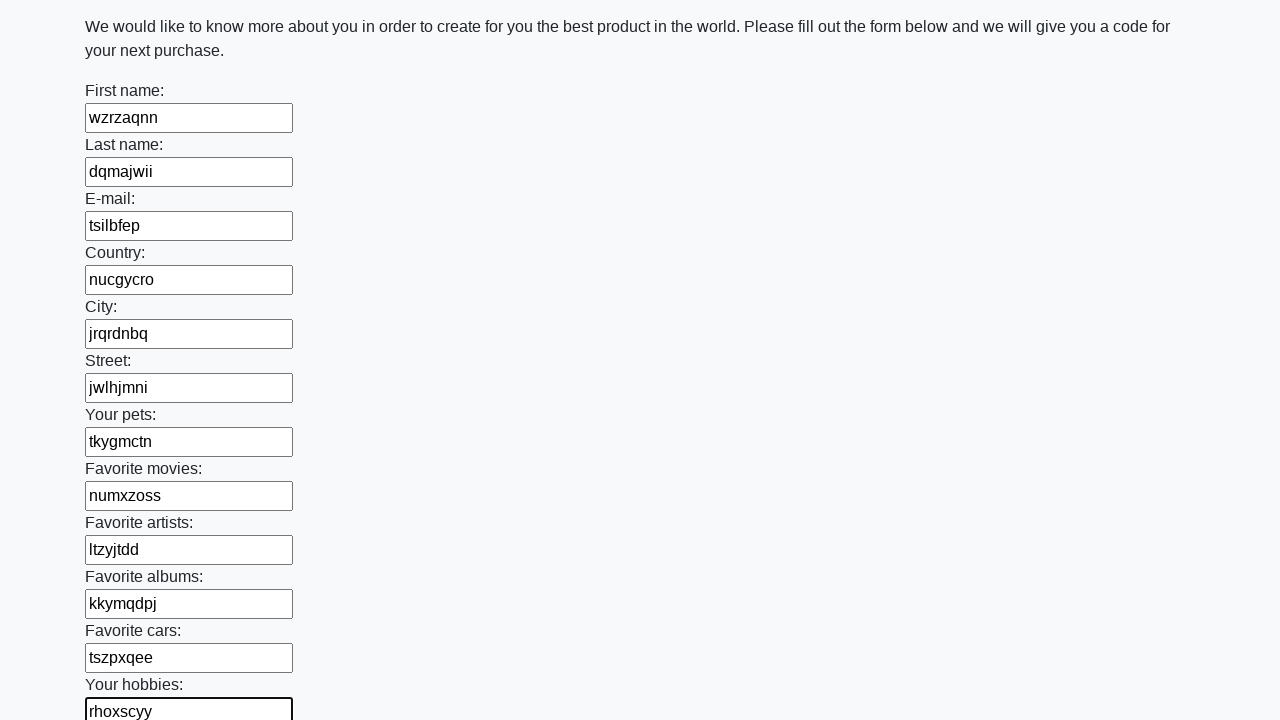

Filled input field with random text: srrsxkvi on input >> nth=12
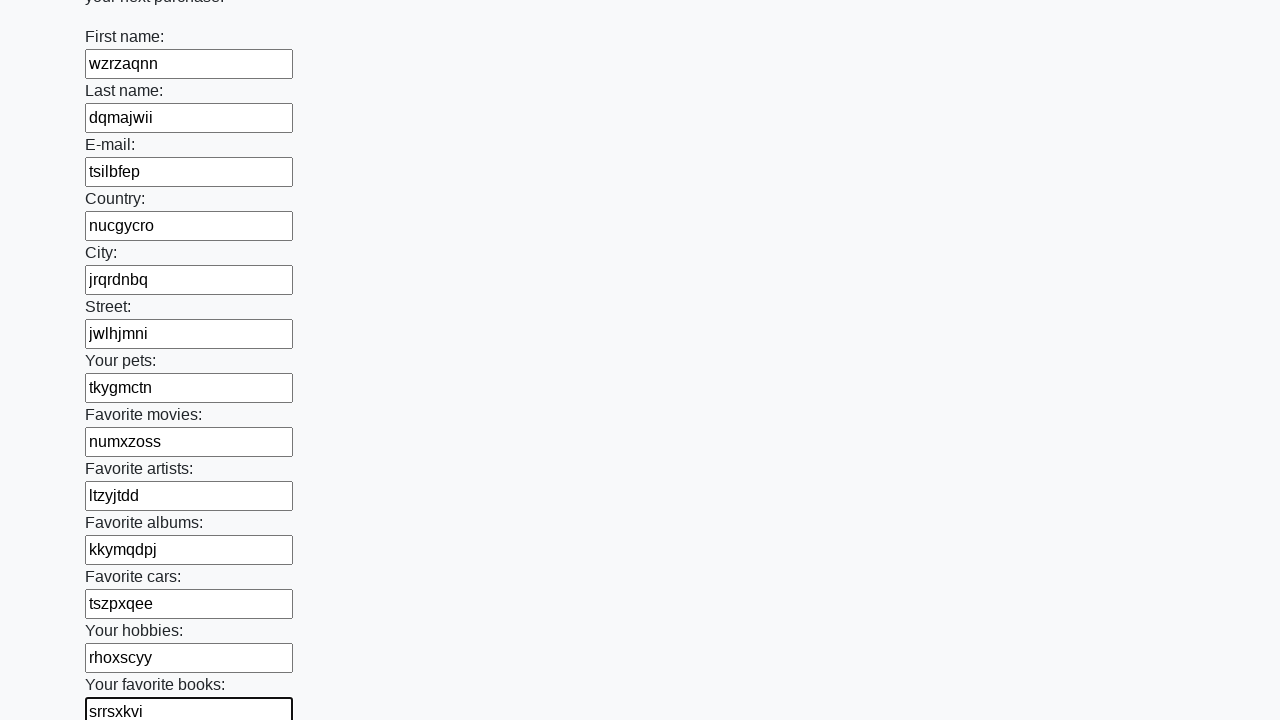

Filled input field with random text: khisswpe on input >> nth=13
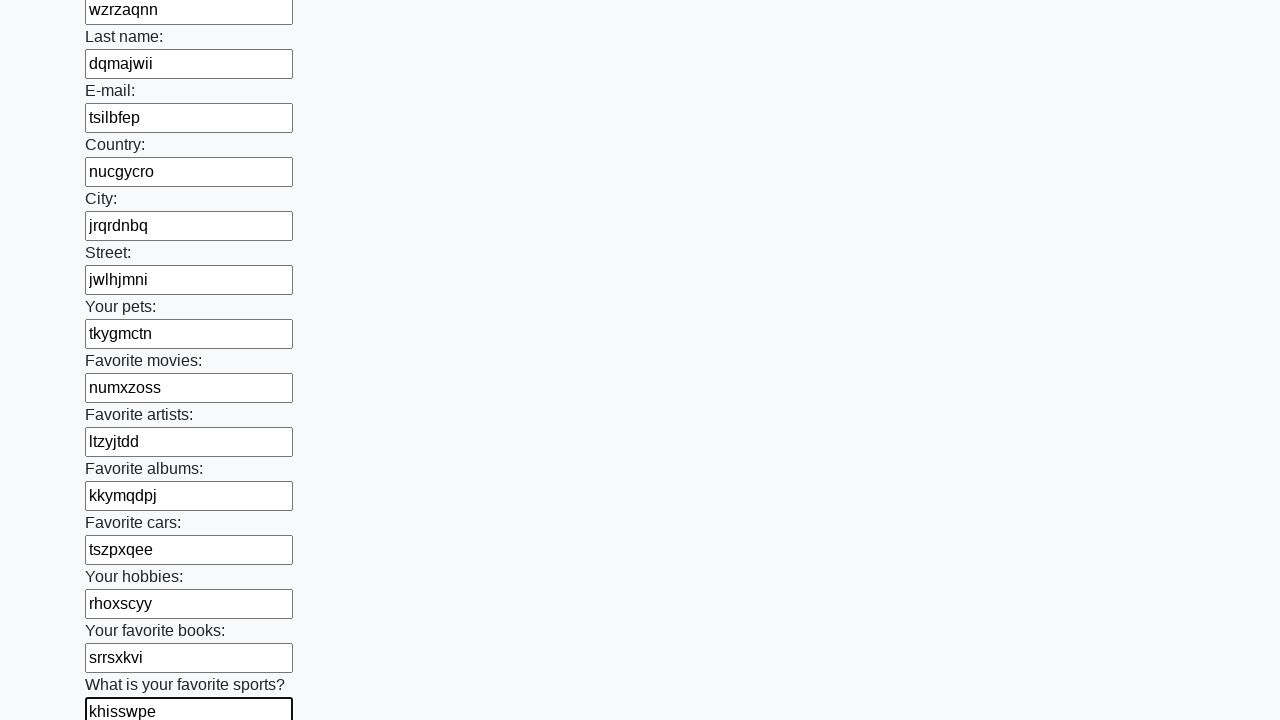

Filled input field with random text: unmecpzg on input >> nth=14
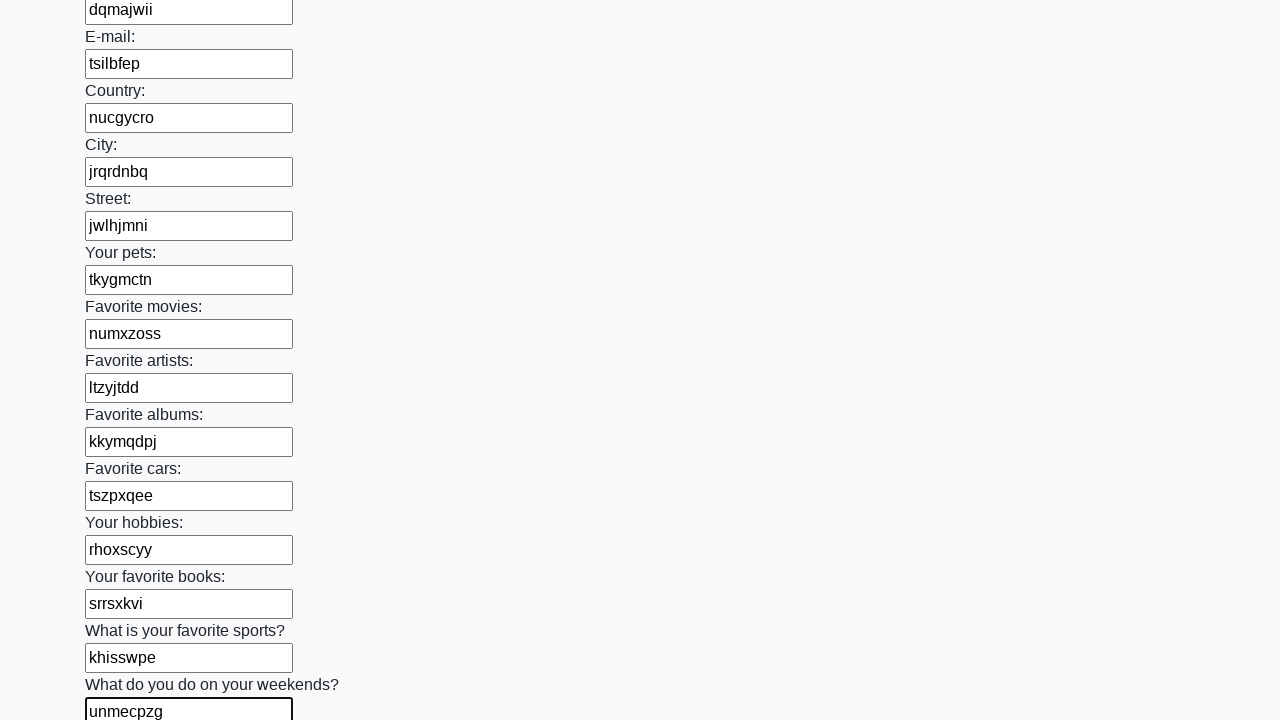

Filled input field with random text: qfxqujdi on input >> nth=15
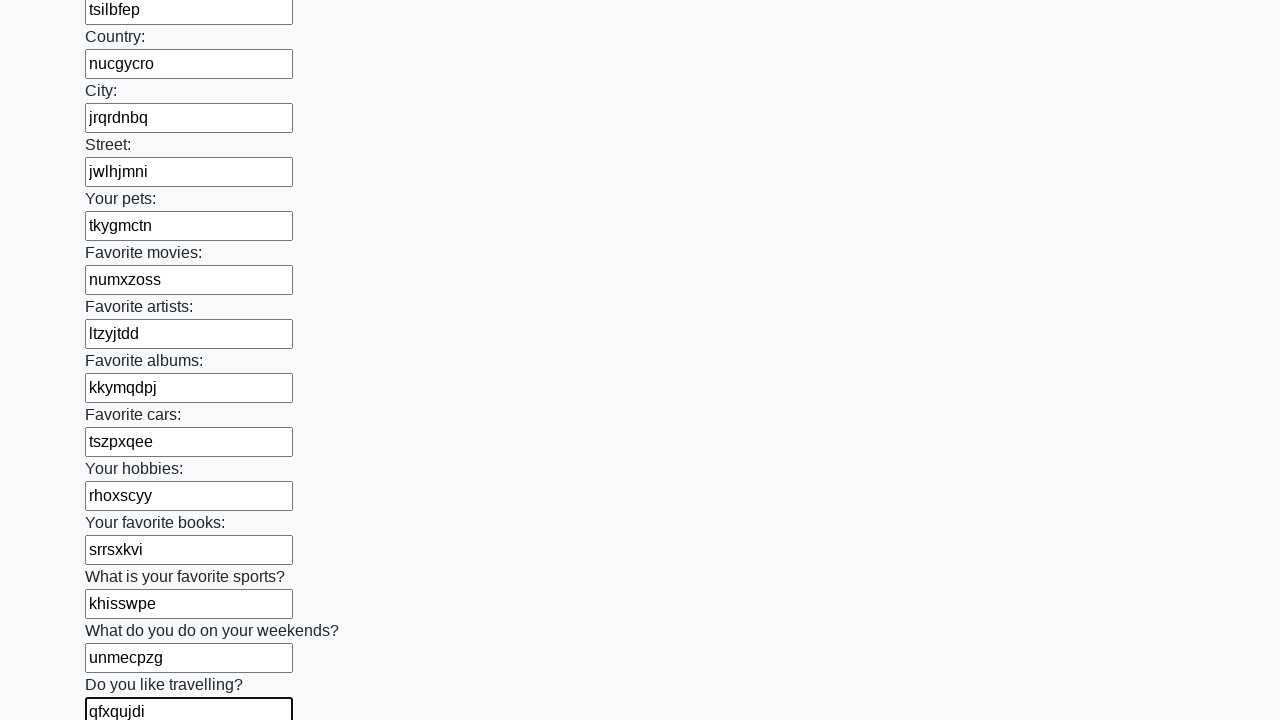

Filled input field with random text: pyzzhkzf on input >> nth=16
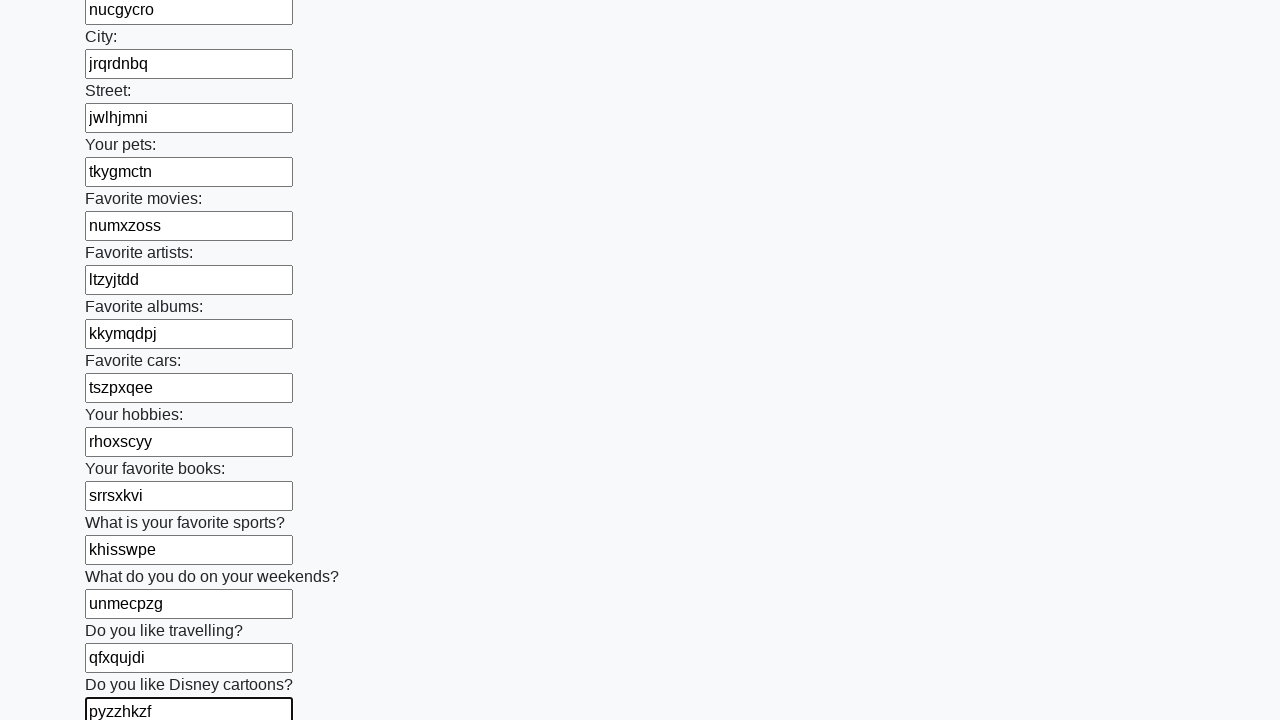

Filled input field with random text: fawfnnxl on input >> nth=17
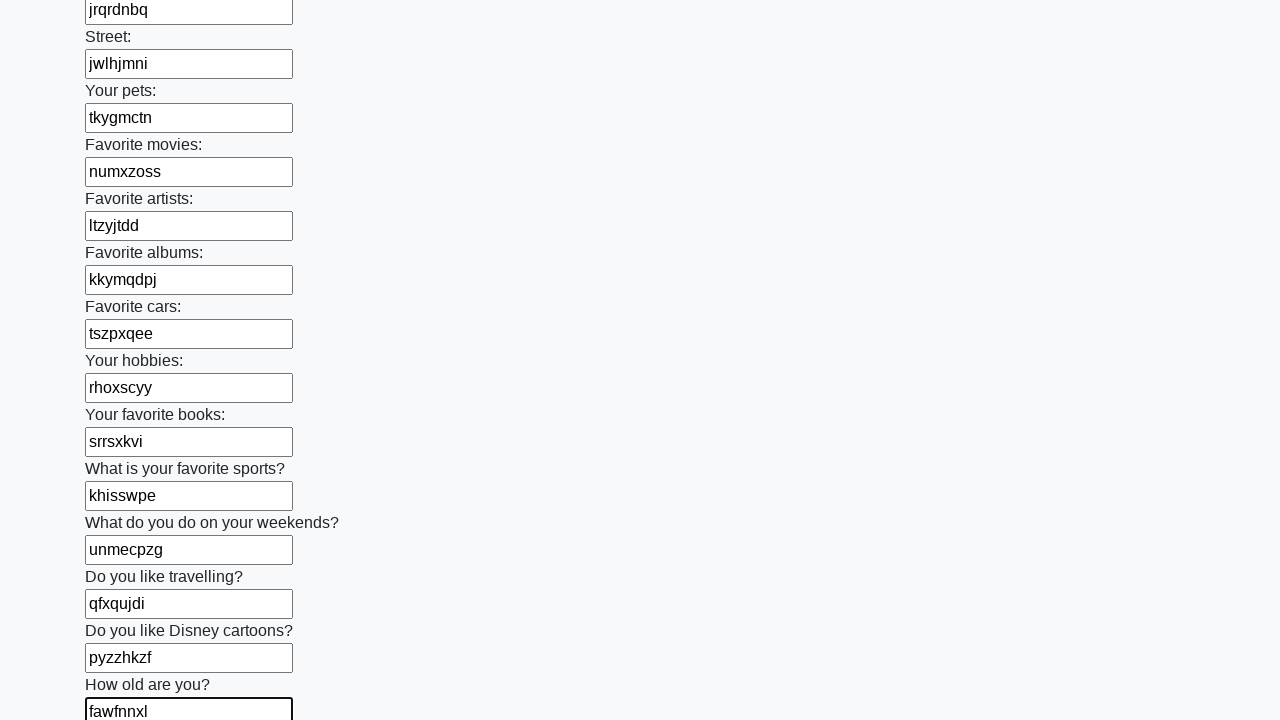

Filled input field with random text: ffmnqbus on input >> nth=18
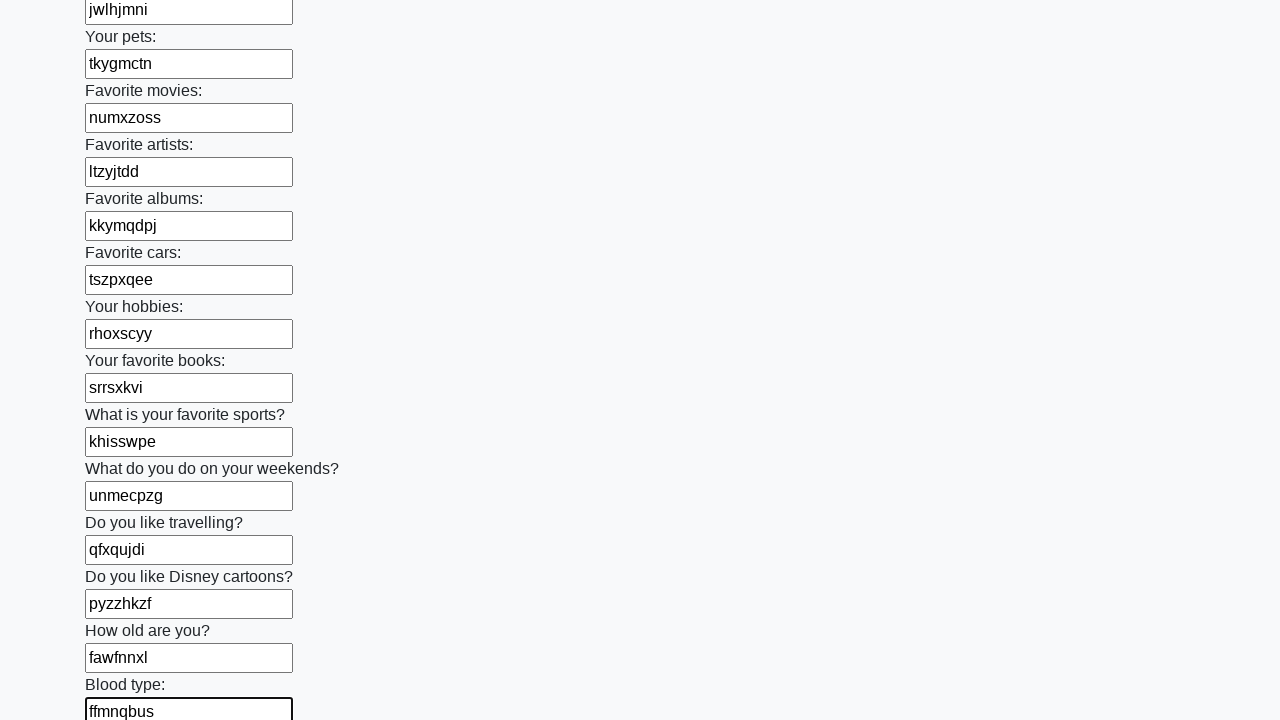

Filled input field with random text: gfxlwahe on input >> nth=19
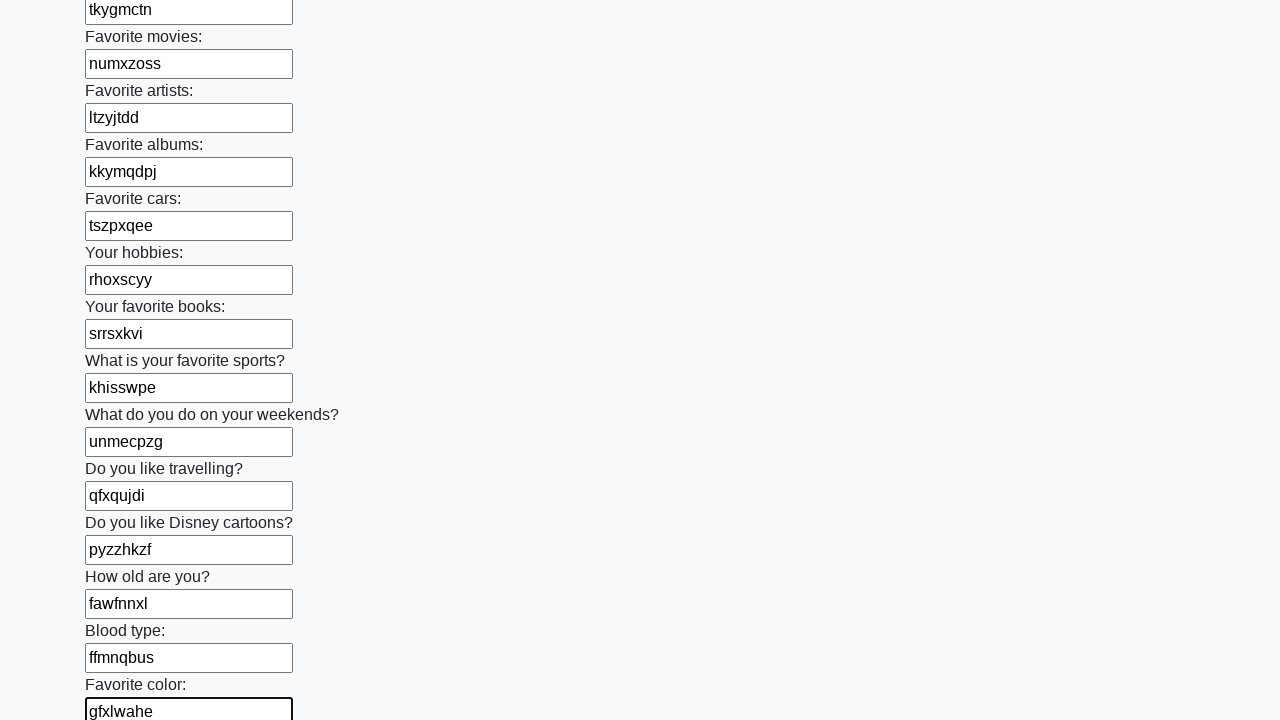

Filled input field with random text: eaadneoj on input >> nth=20
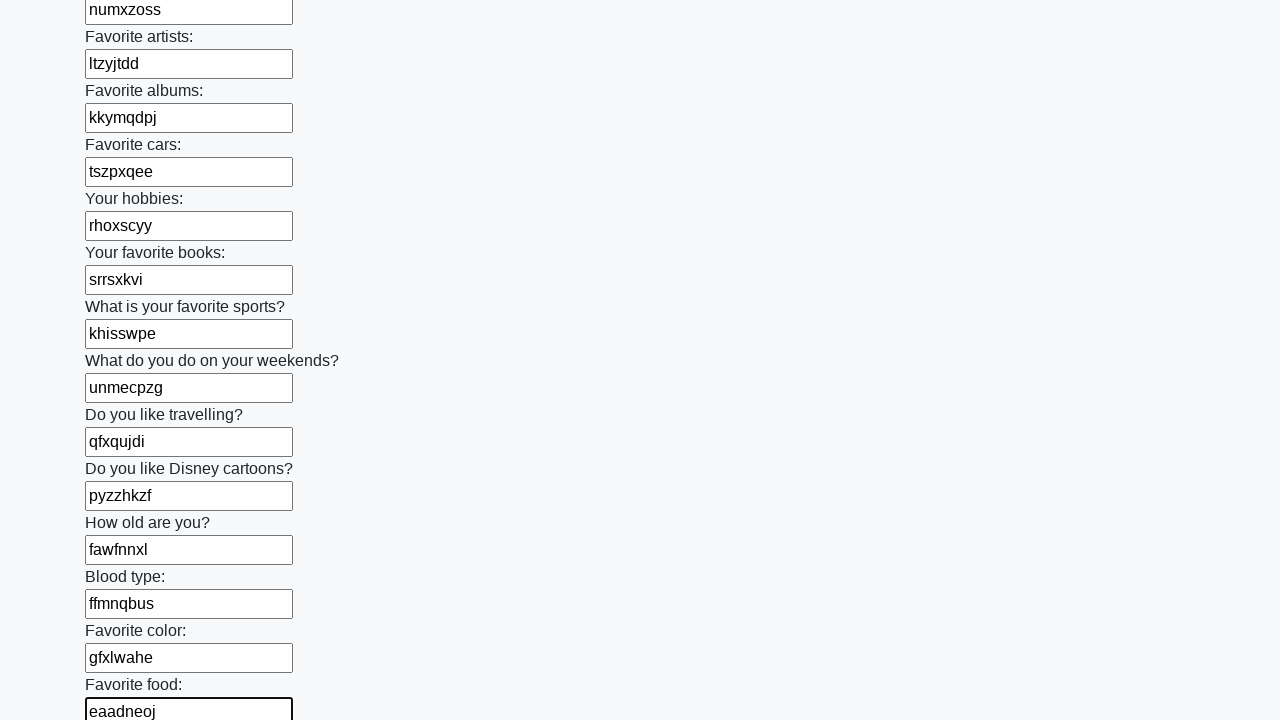

Filled input field with random text: myafstpl on input >> nth=21
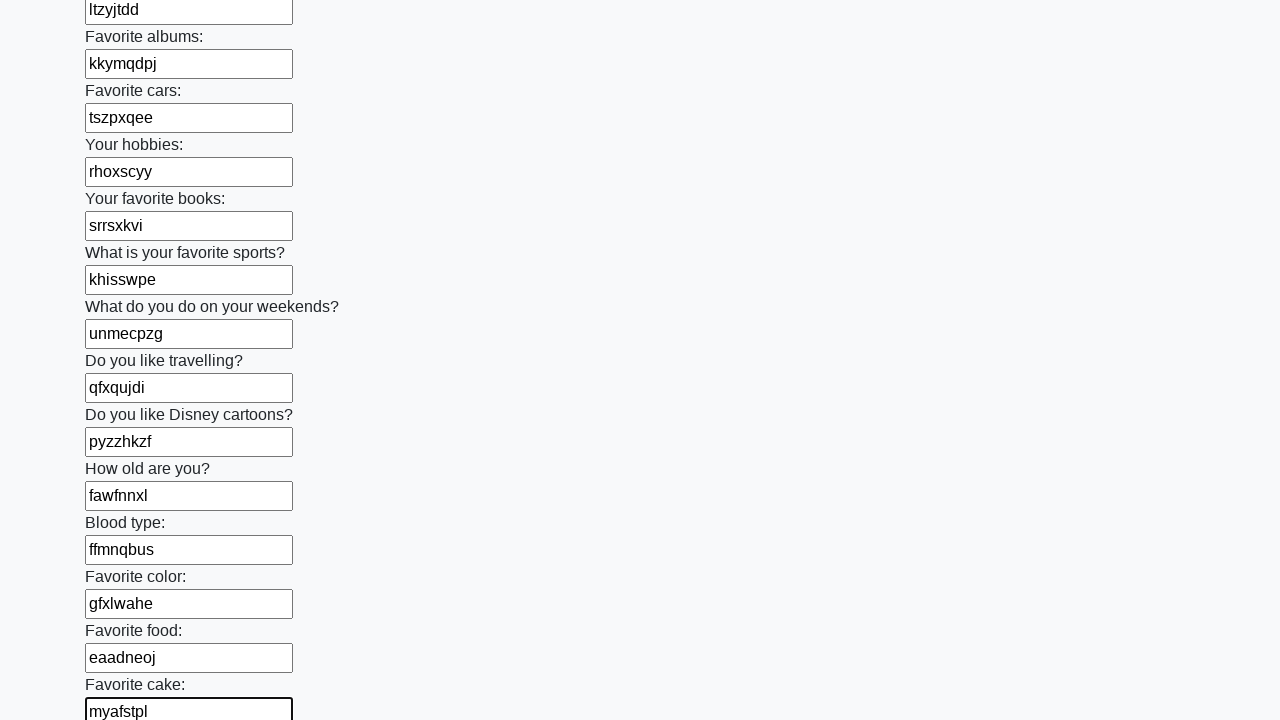

Filled input field with random text: xevepcul on input >> nth=22
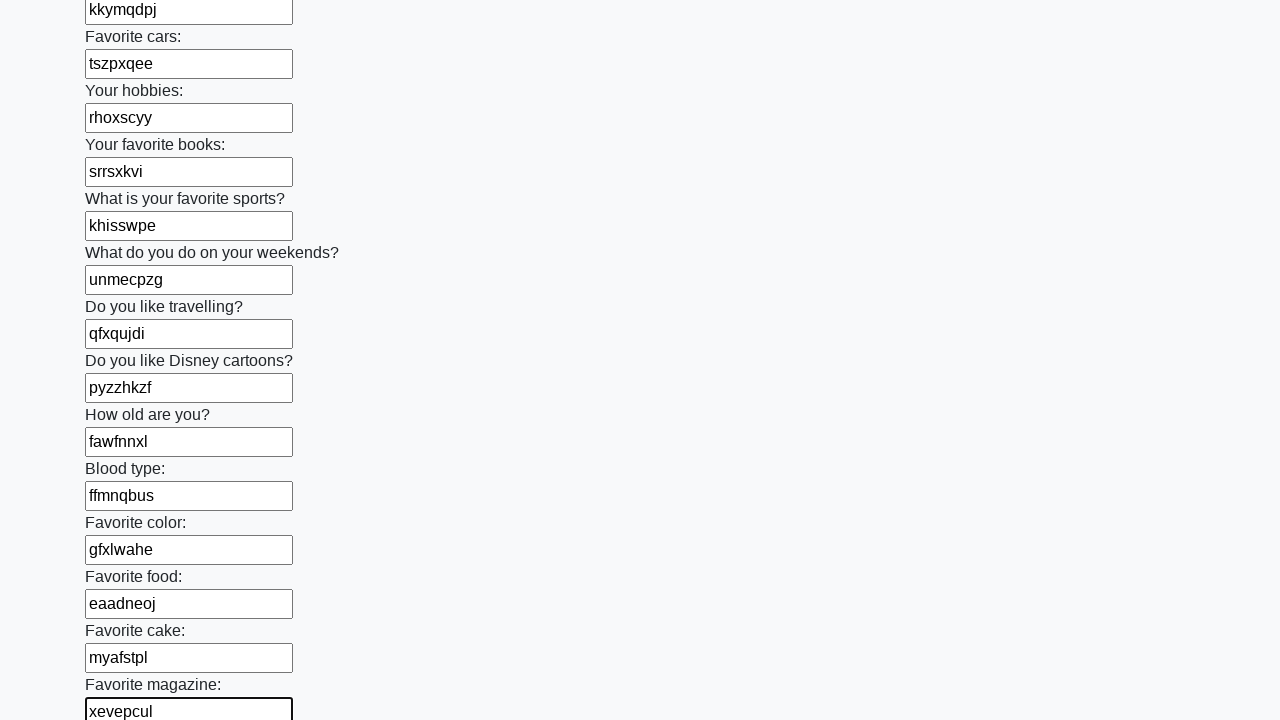

Filled input field with random text: fhjgupbe on input >> nth=23
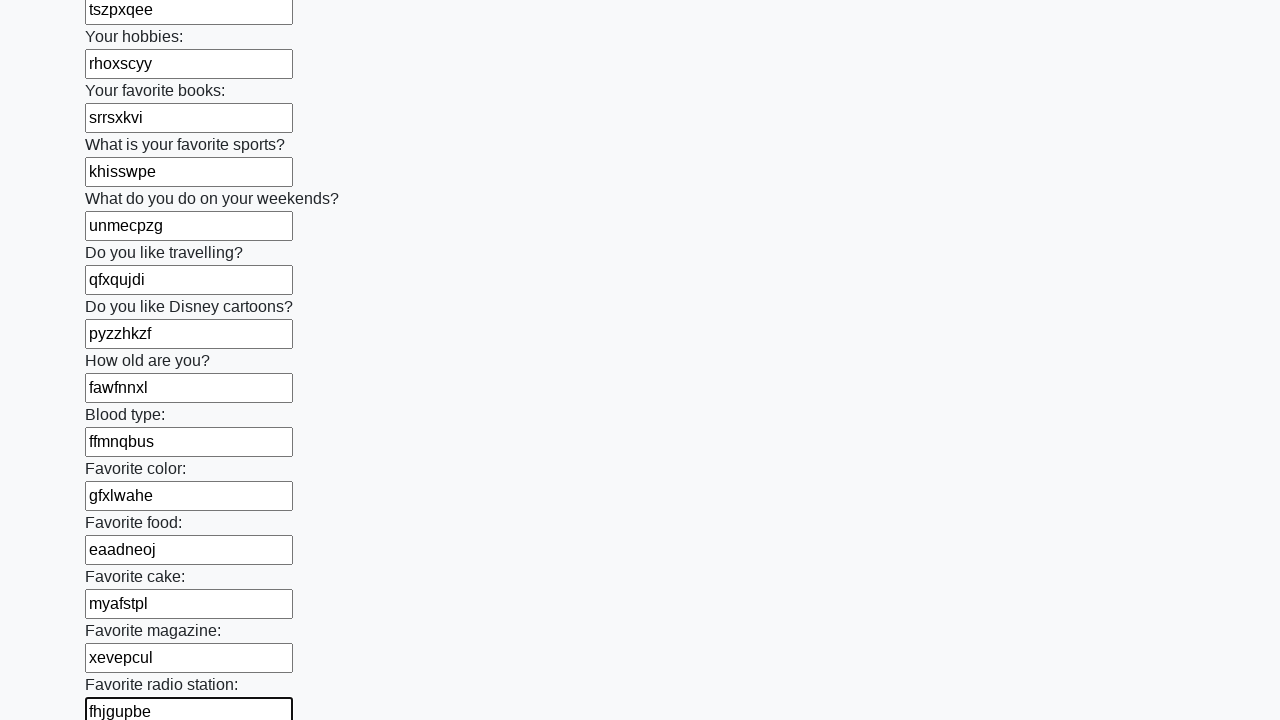

Filled input field with random text: iyxdwgdp on input >> nth=24
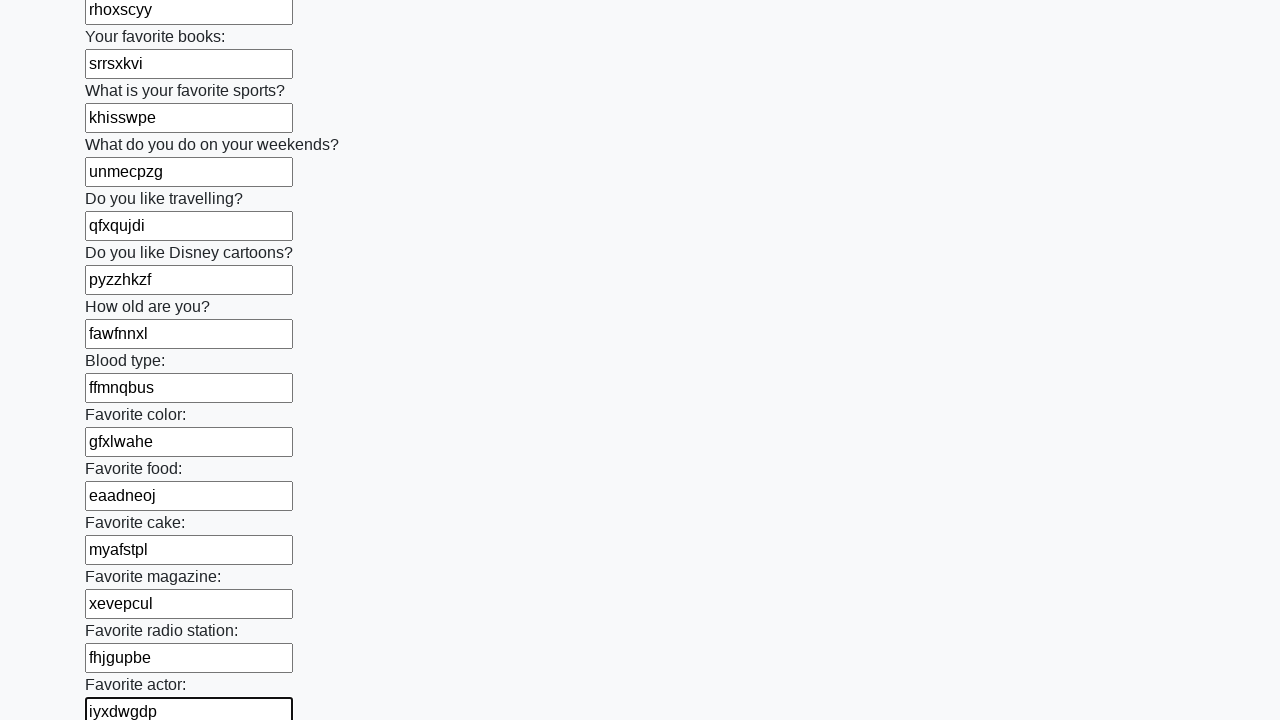

Filled input field with random text: ftylbfiz on input >> nth=25
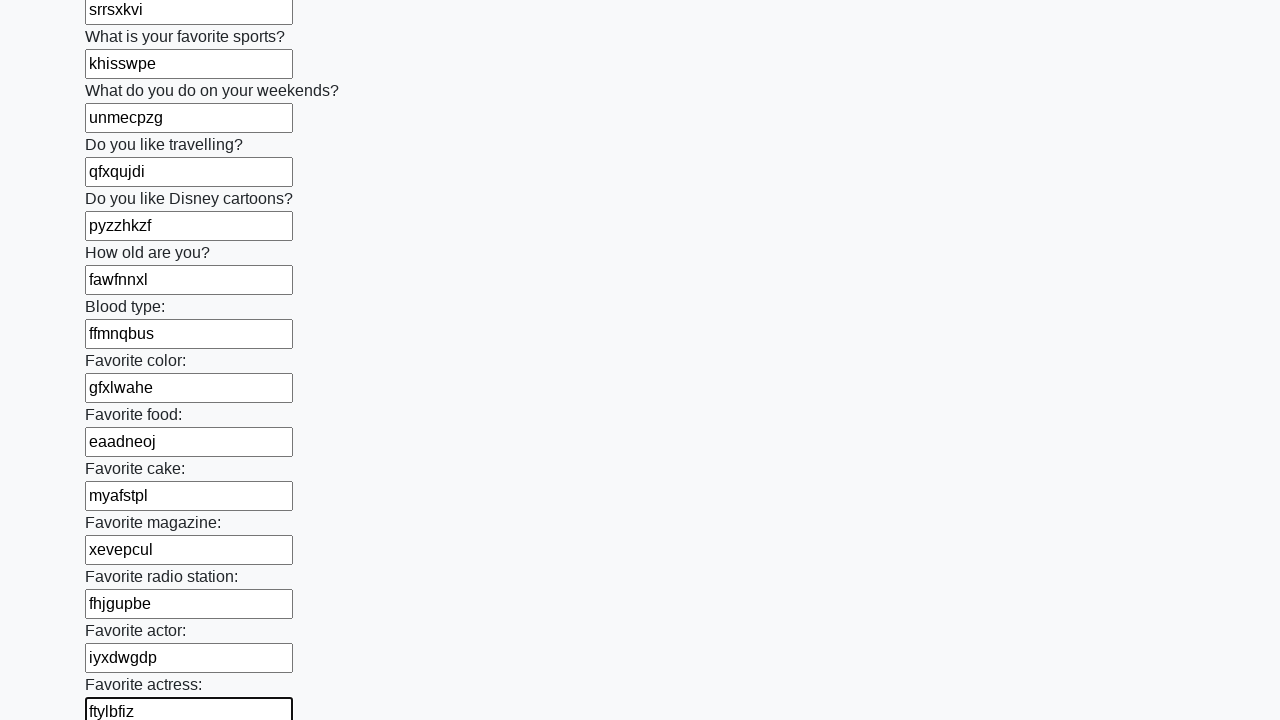

Filled input field with random text: bthqneph on input >> nth=26
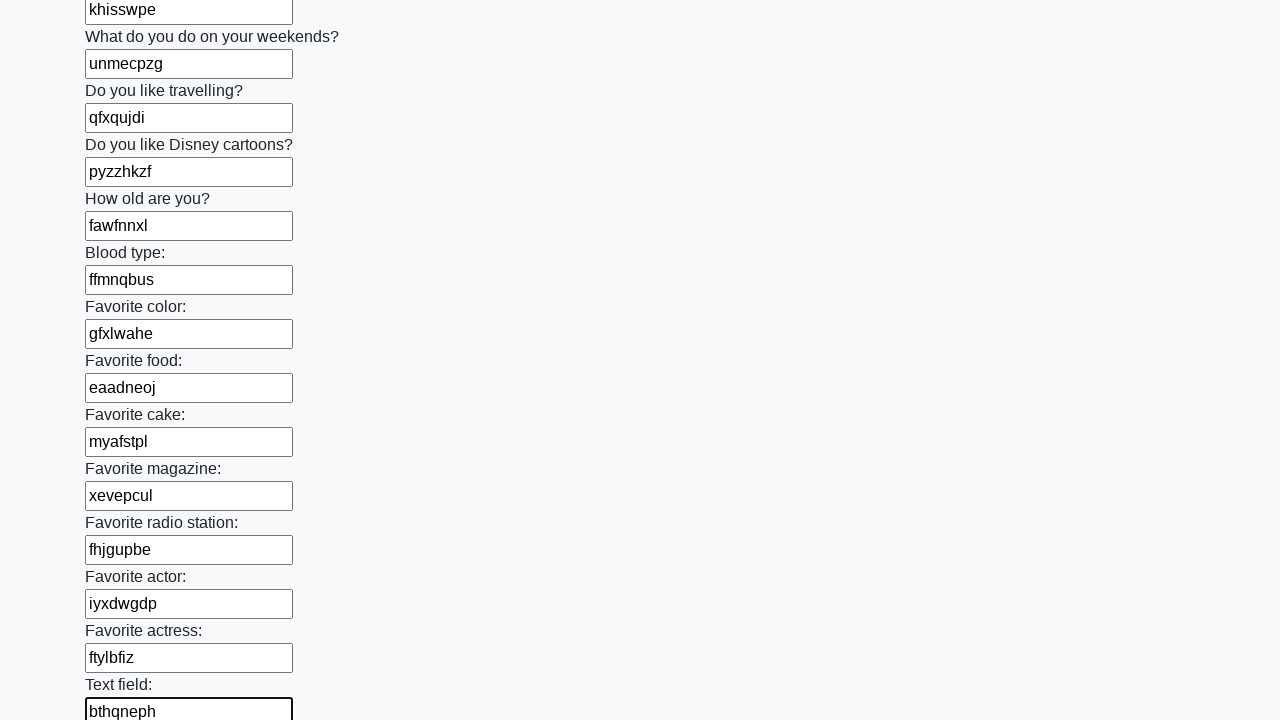

Filled input field with random text: czvysqie on input >> nth=27
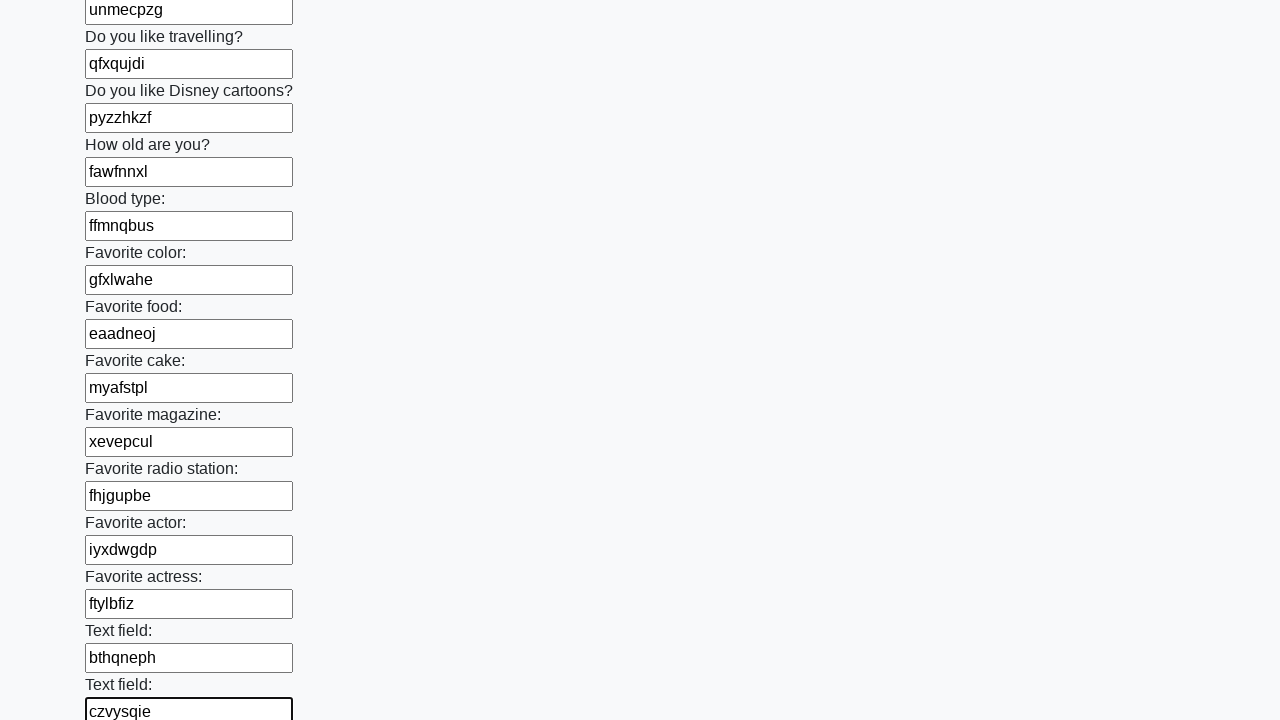

Filled input field with random text: edewawnl on input >> nth=28
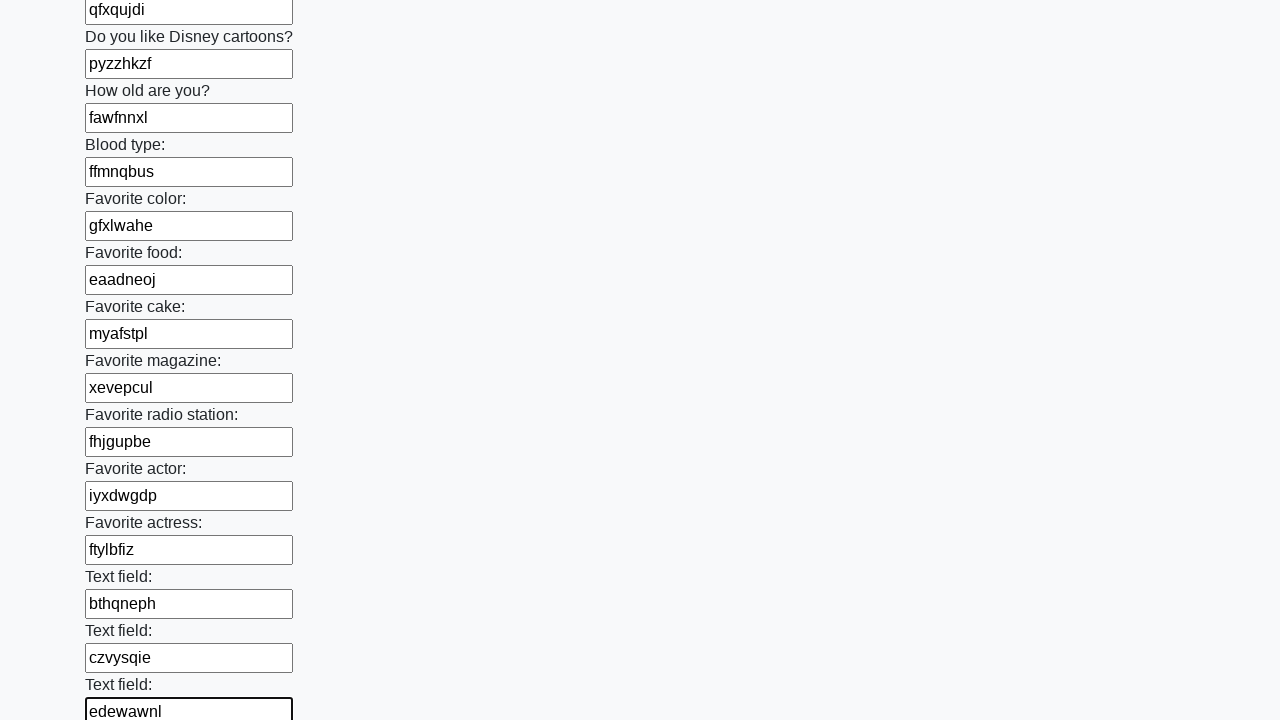

Filled input field with random text: xagokojv on input >> nth=29
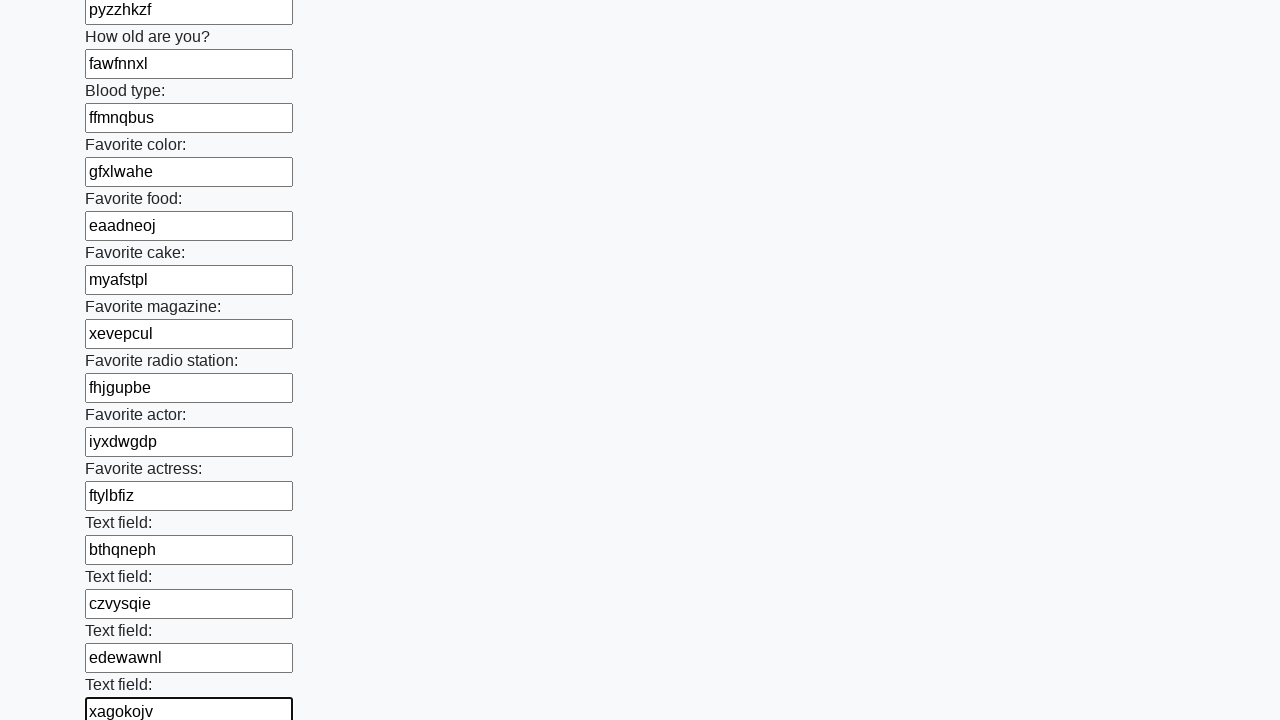

Filled input field with random text: thezjedz on input >> nth=30
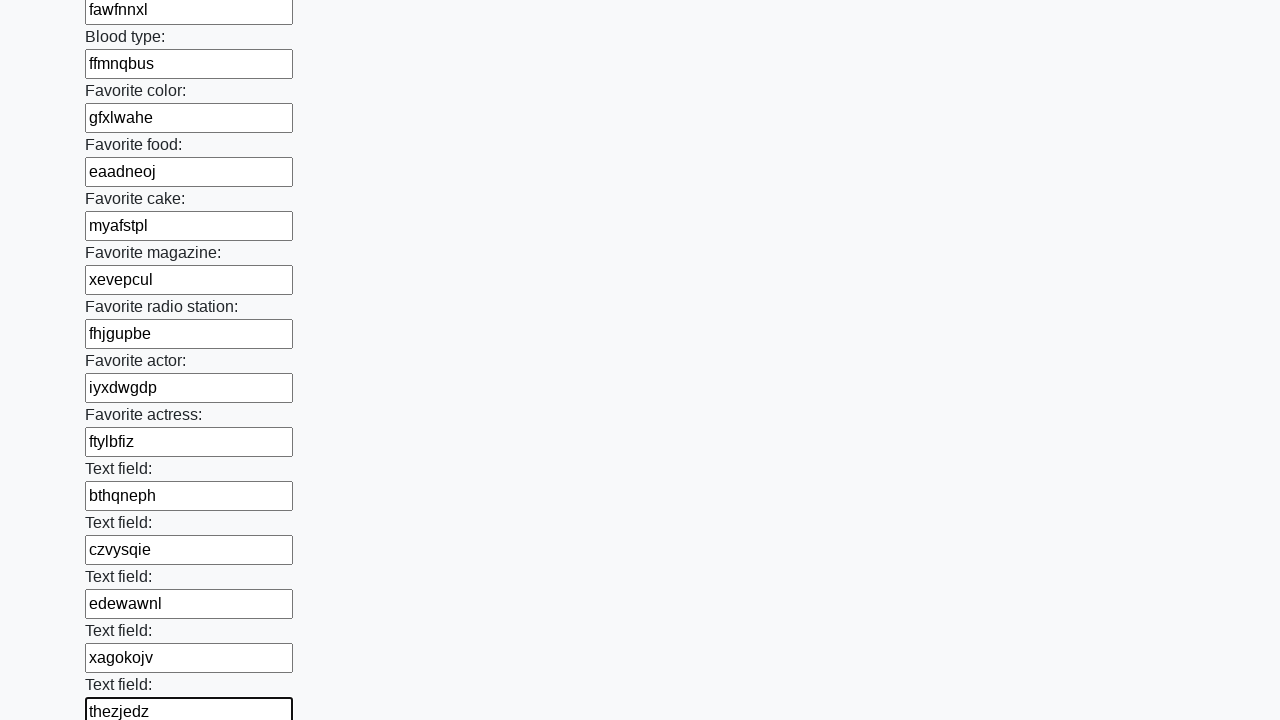

Filled input field with random text: pbocxqjf on input >> nth=31
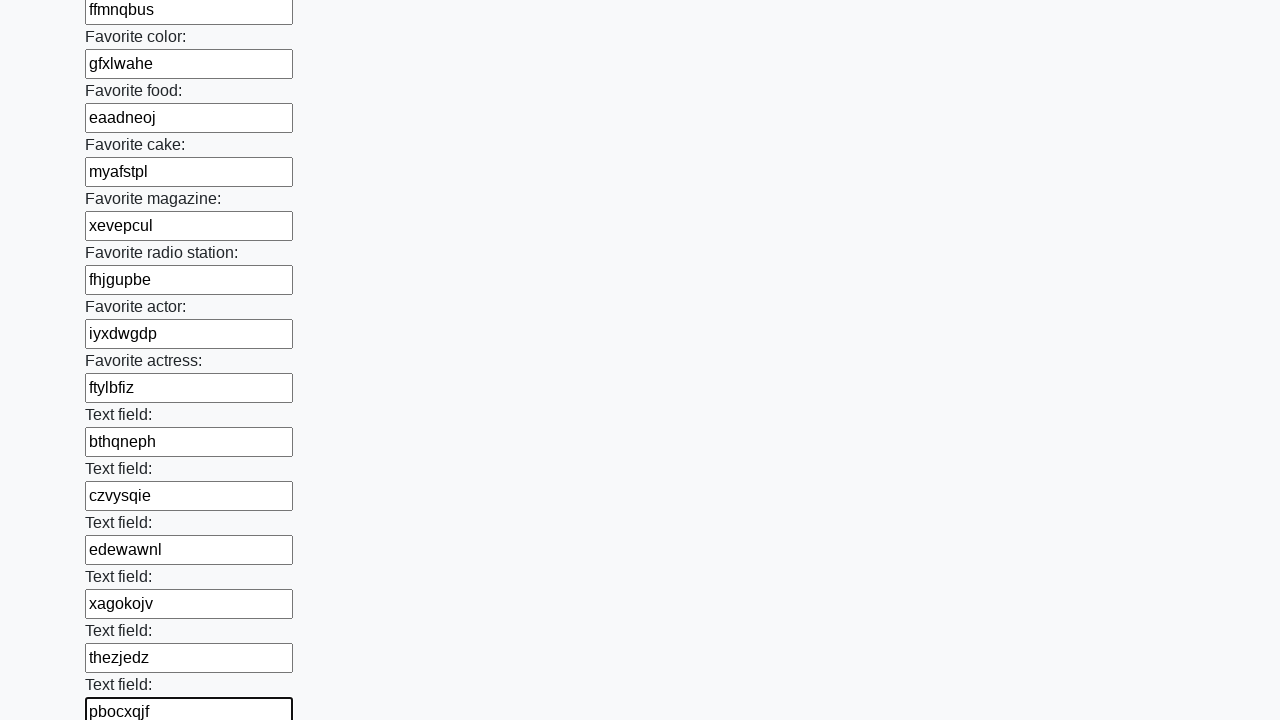

Filled input field with random text: nphlzmrz on input >> nth=32
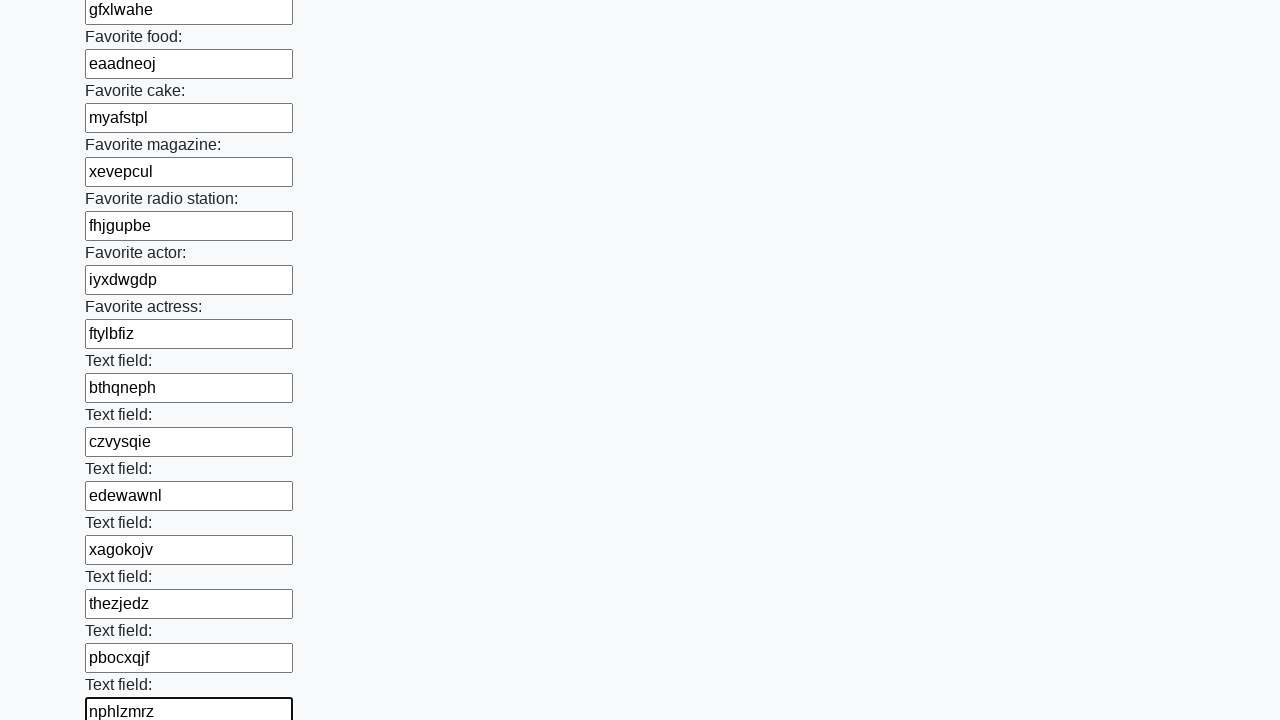

Filled input field with random text: ndcelzob on input >> nth=33
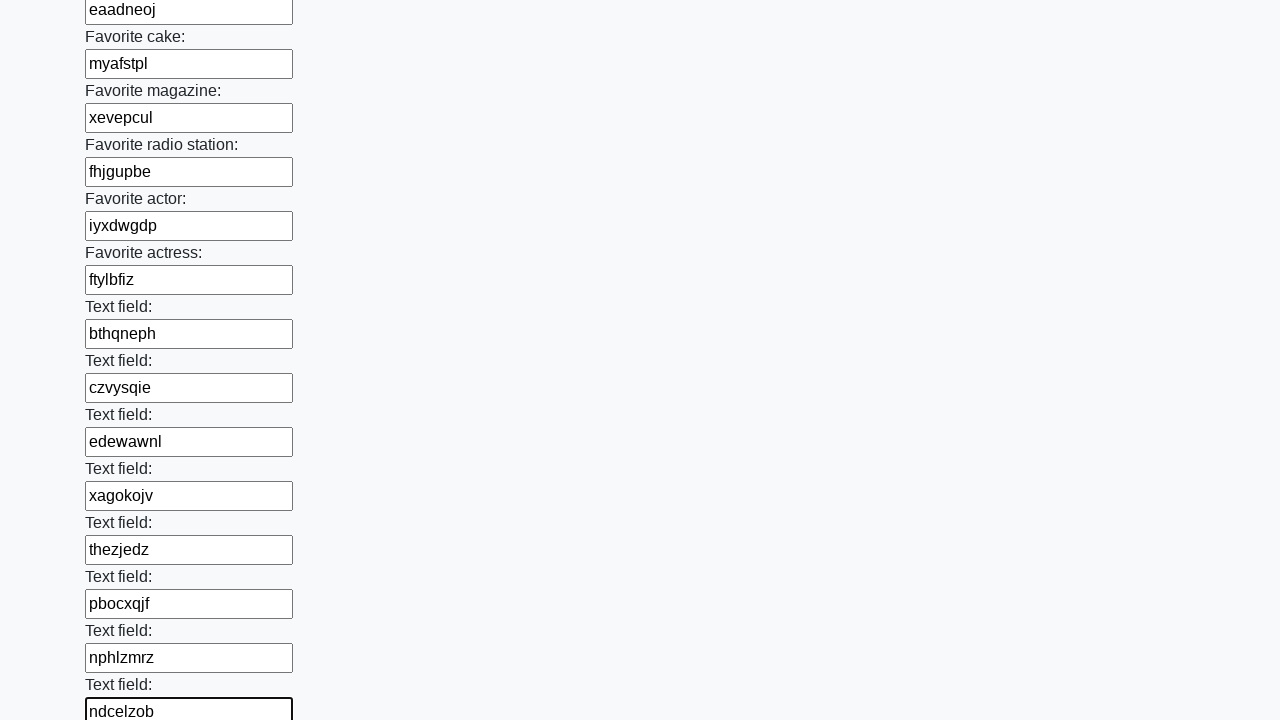

Filled input field with random text: izrggjnu on input >> nth=34
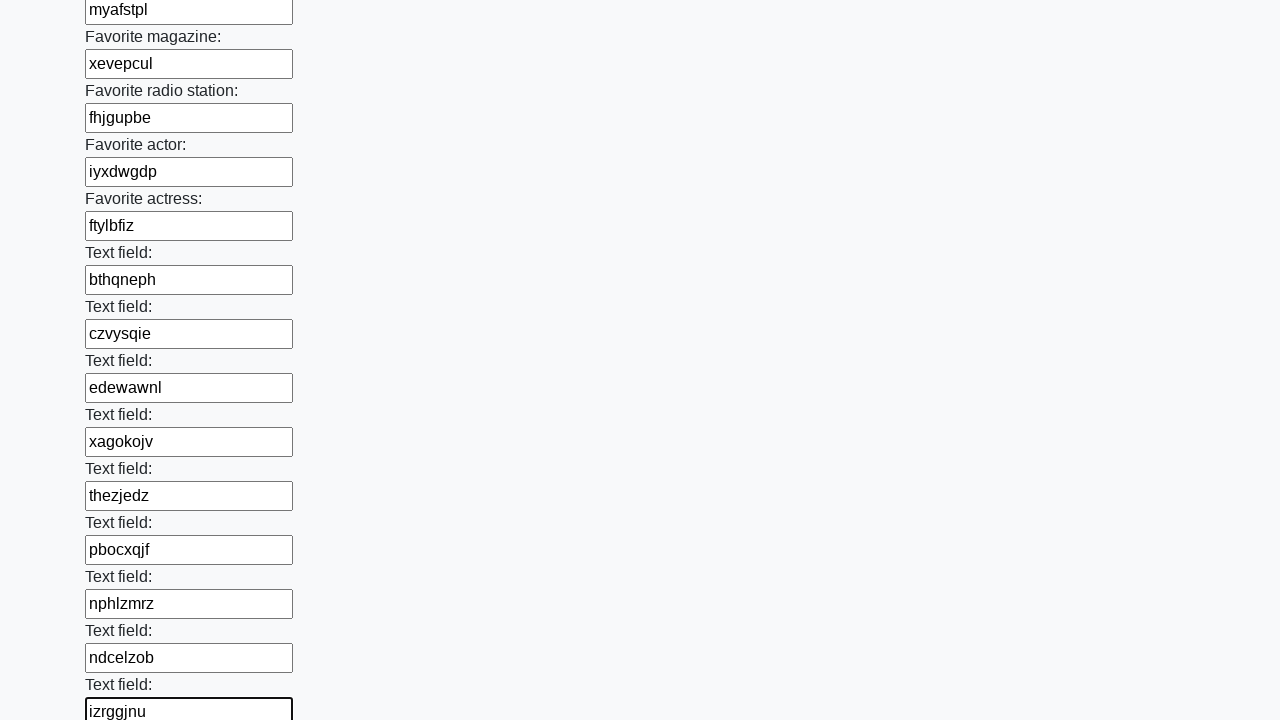

Filled input field with random text: dgkcjweh on input >> nth=35
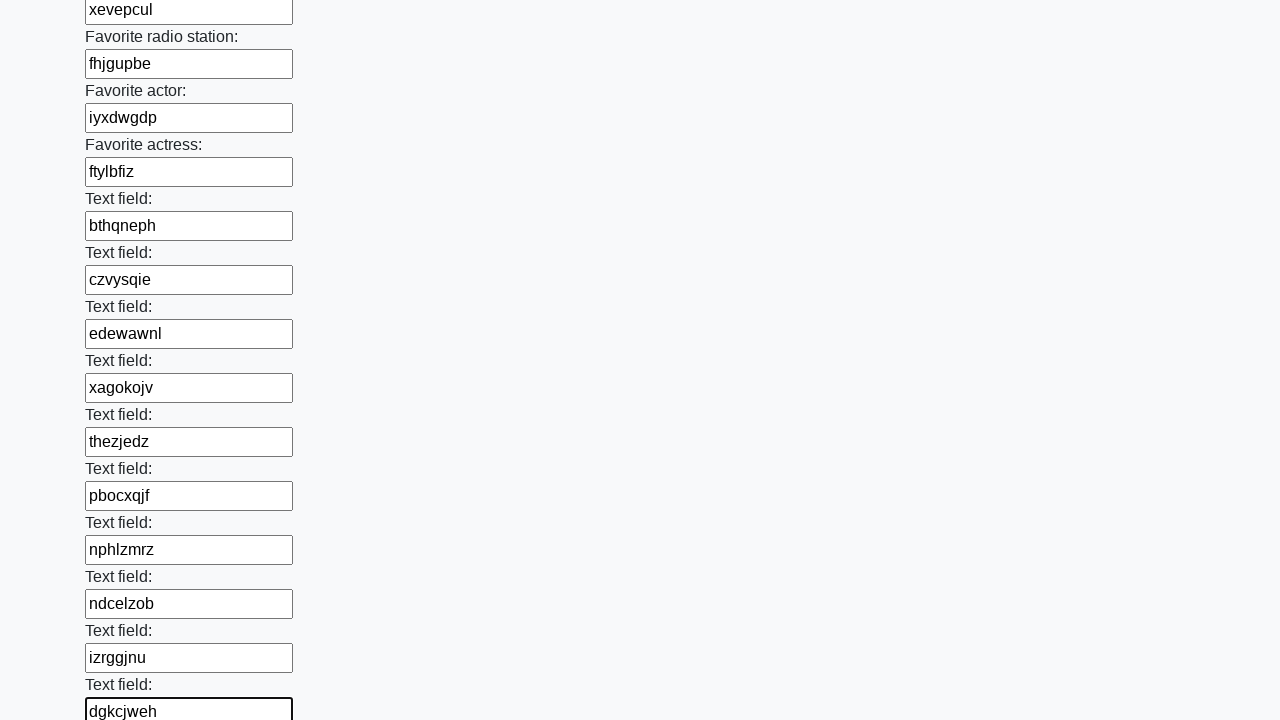

Filled input field with random text: vaoqqirs on input >> nth=36
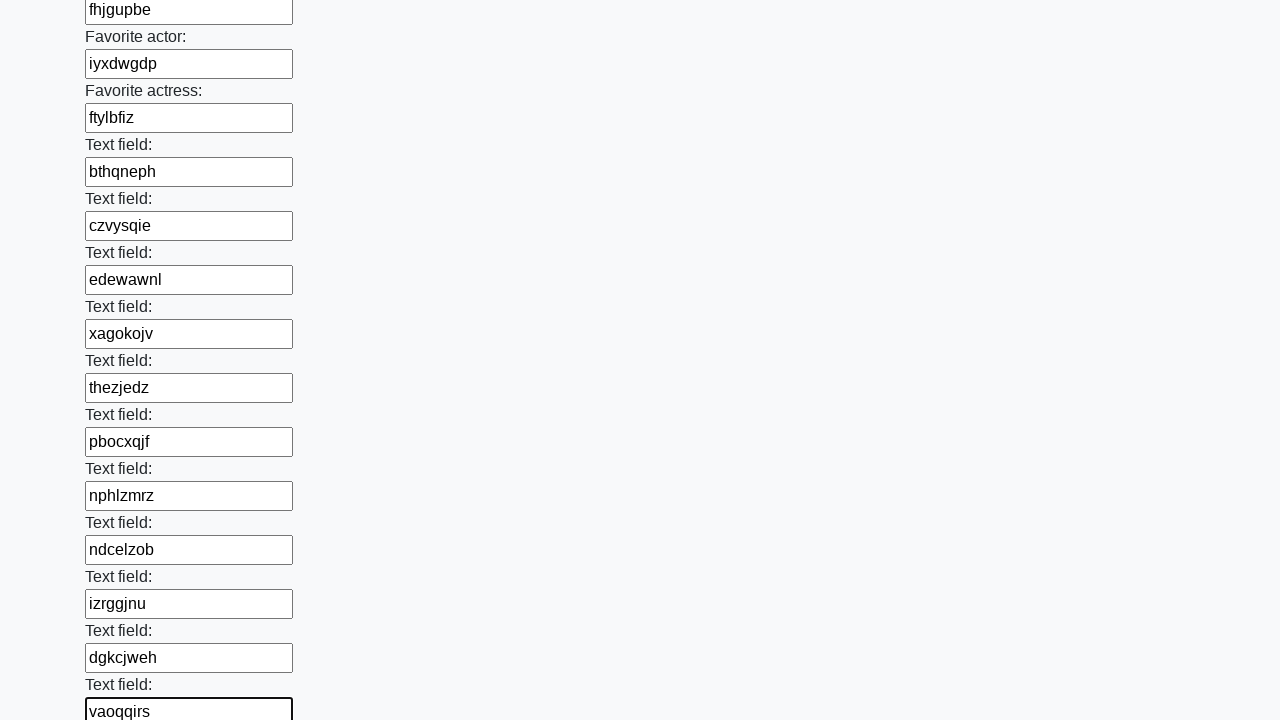

Filled input field with random text: fxpurdin on input >> nth=37
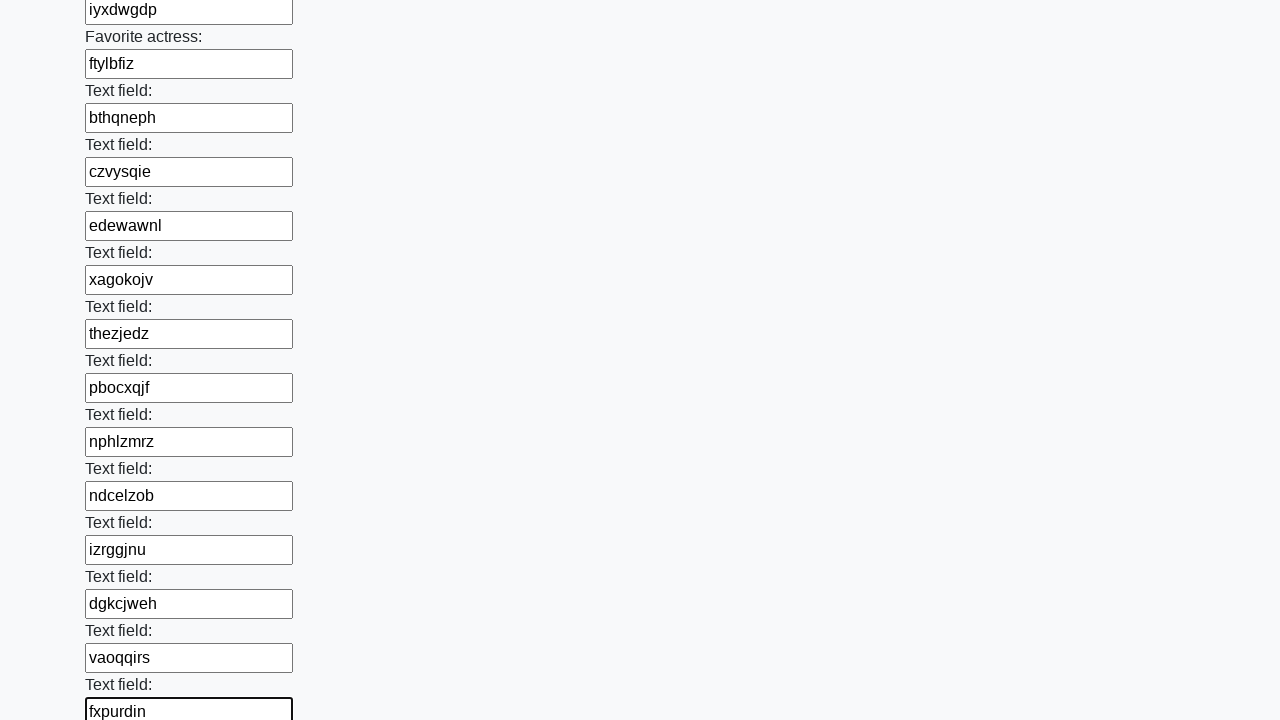

Filled input field with random text: zayszhlq on input >> nth=38
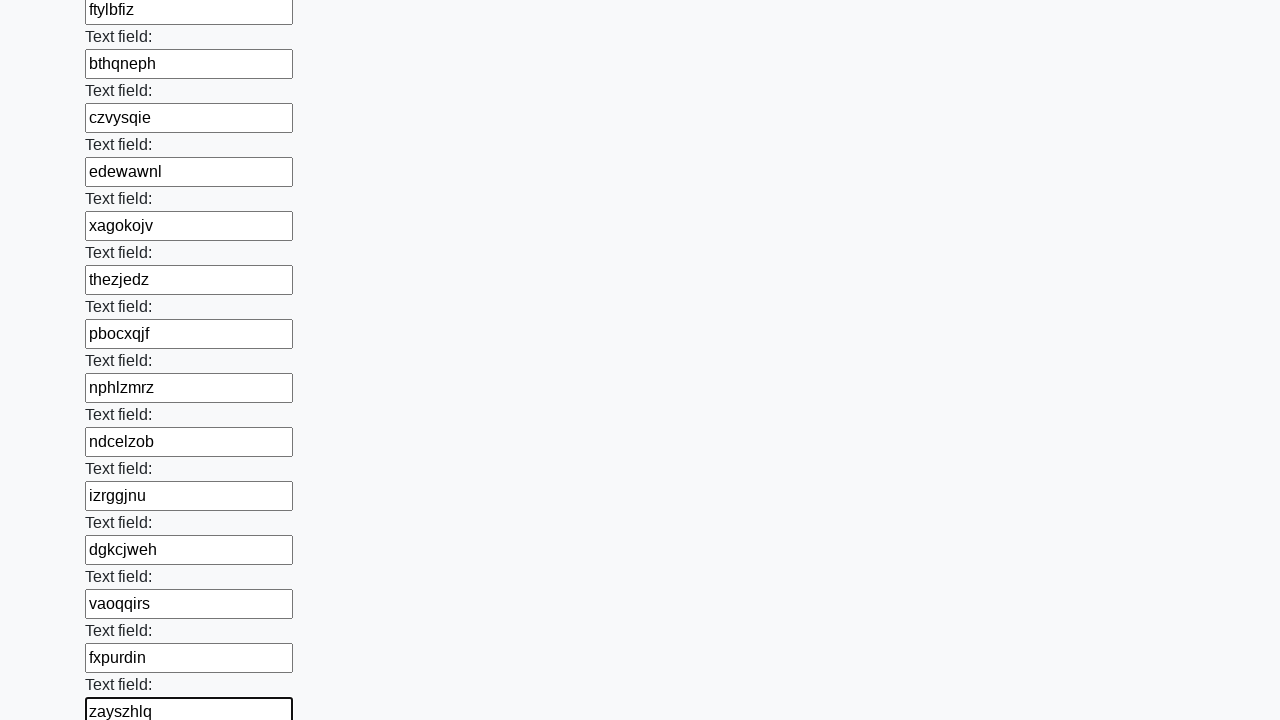

Filled input field with random text: llytfhwq on input >> nth=39
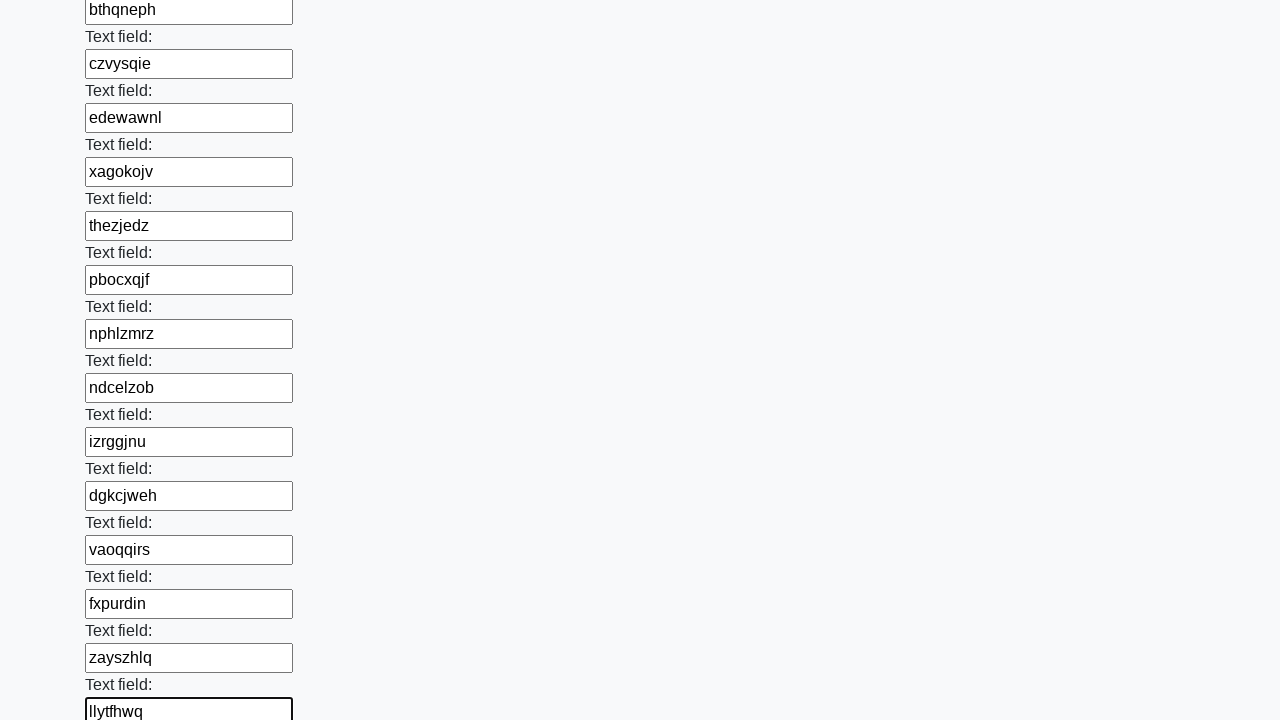

Filled input field with random text: qtesibsd on input >> nth=40
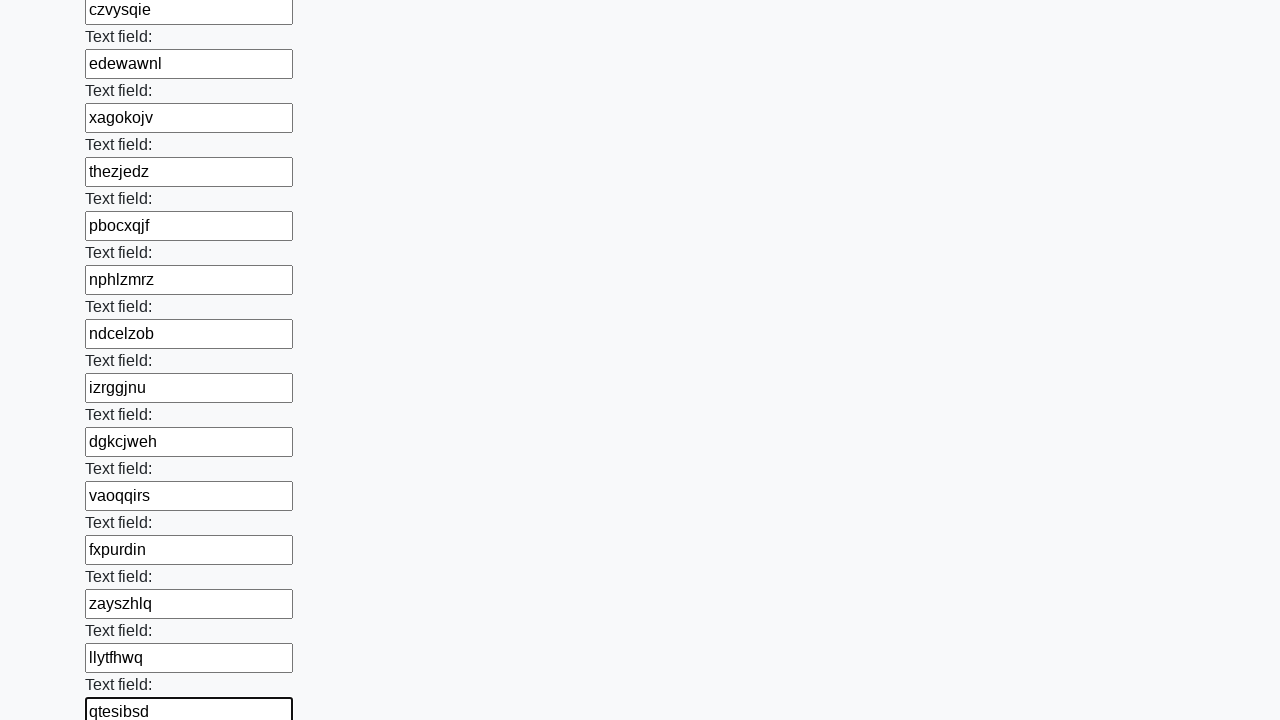

Filled input field with random text: bqrovdss on input >> nth=41
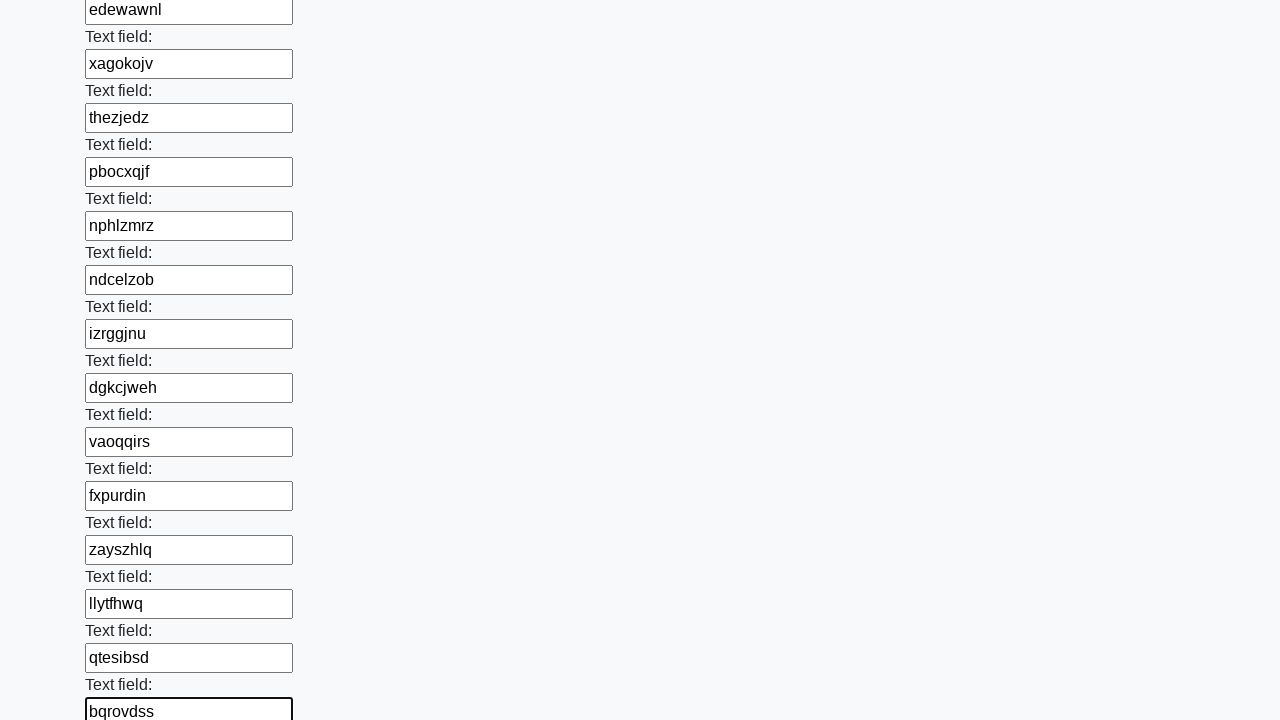

Filled input field with random text: kvgjwpdw on input >> nth=42
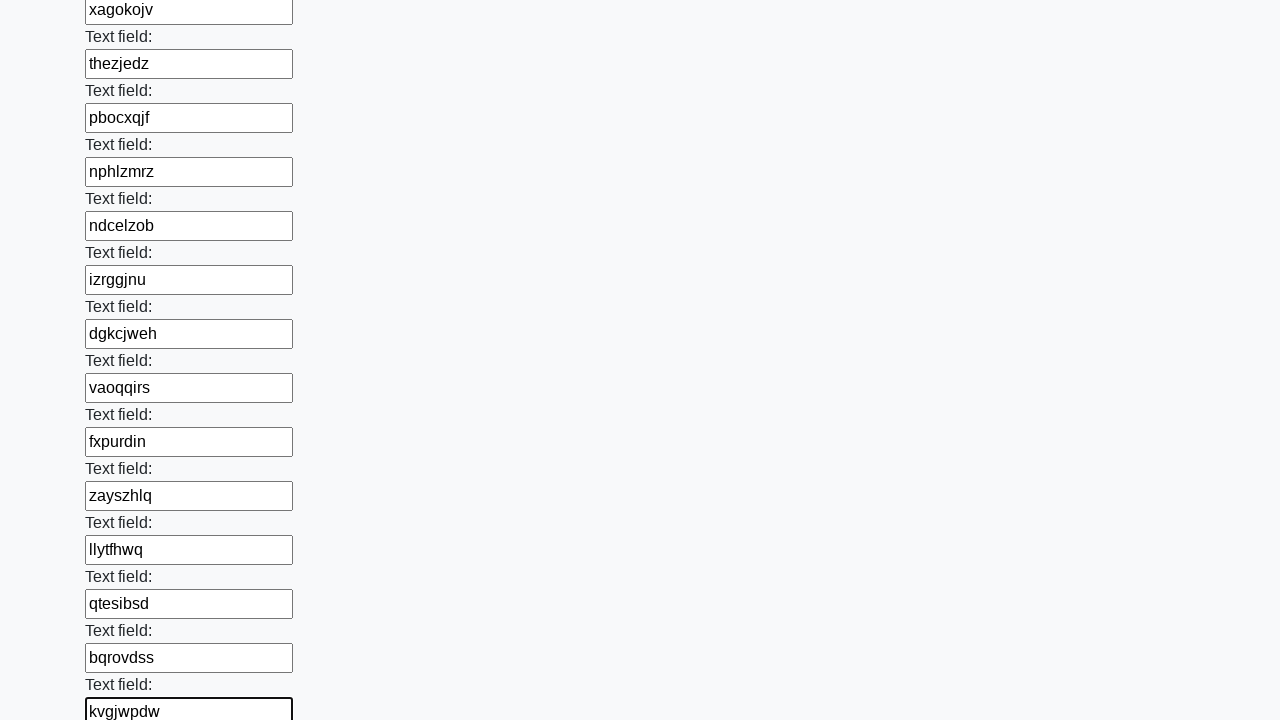

Filled input field with random text: nizkdfeh on input >> nth=43
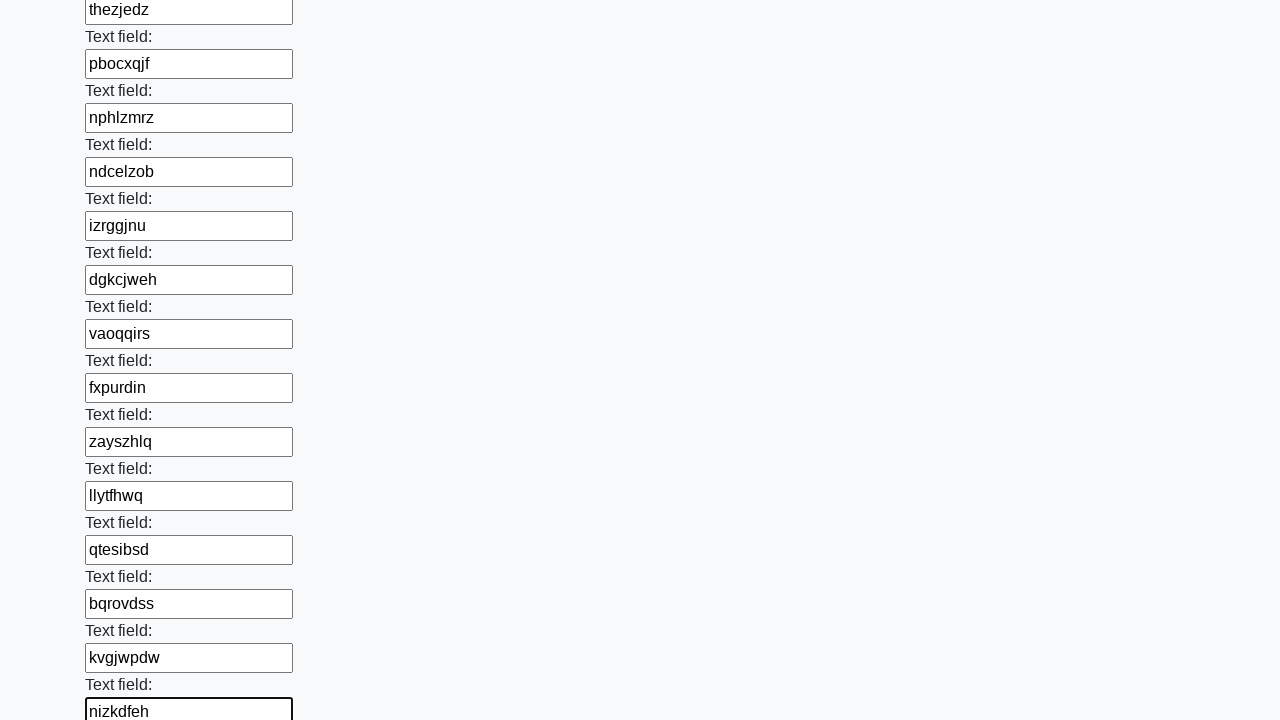

Filled input field with random text: rdqxbalu on input >> nth=44
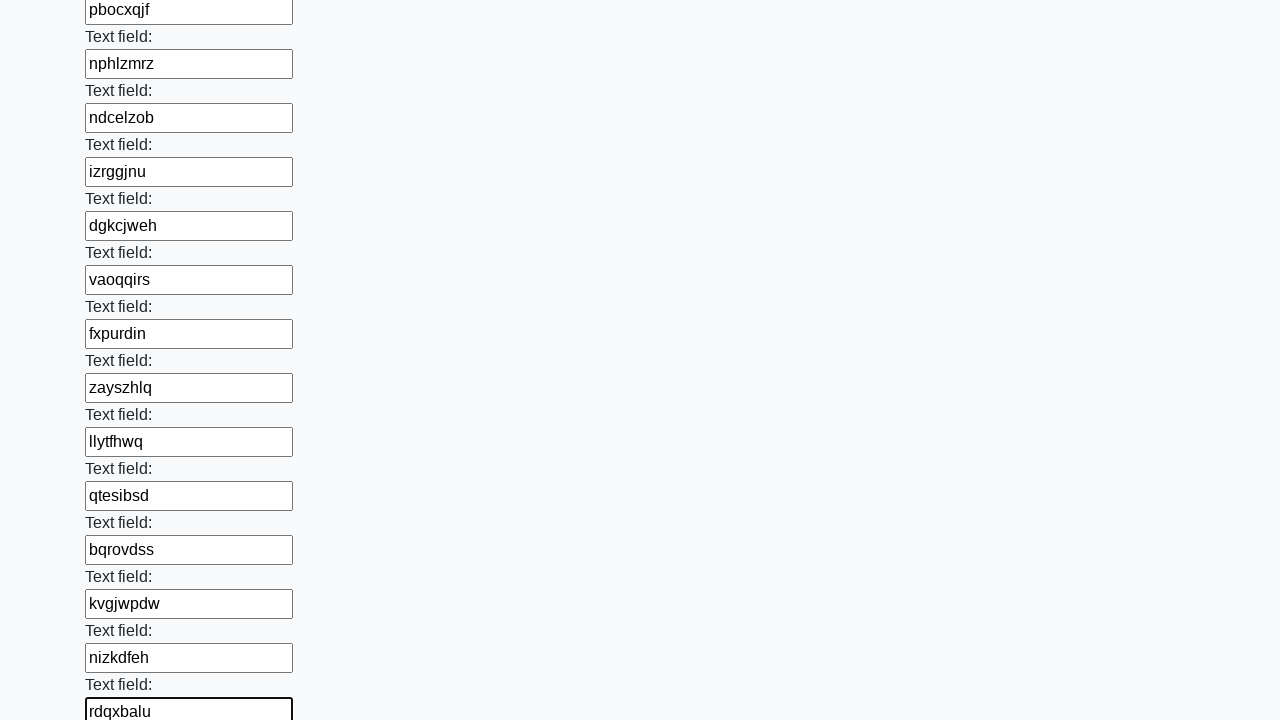

Filled input field with random text: rpxorgkm on input >> nth=45
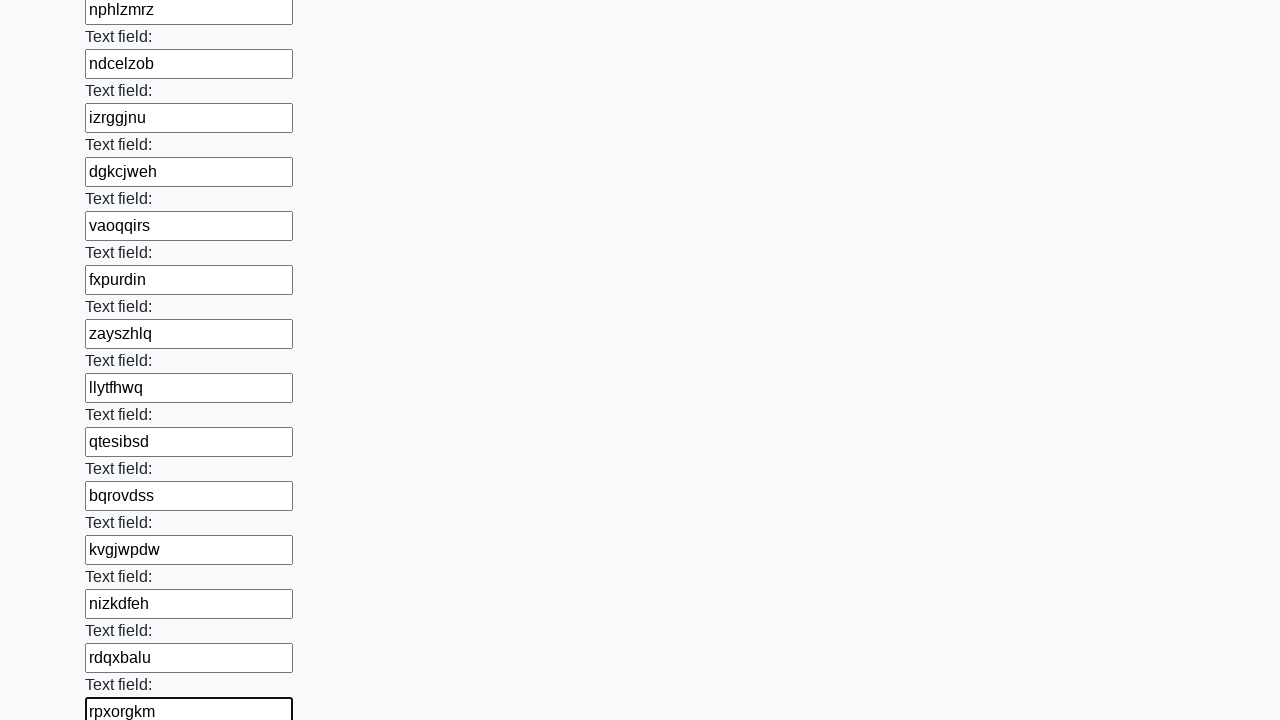

Filled input field with random text: rkyokxji on input >> nth=46
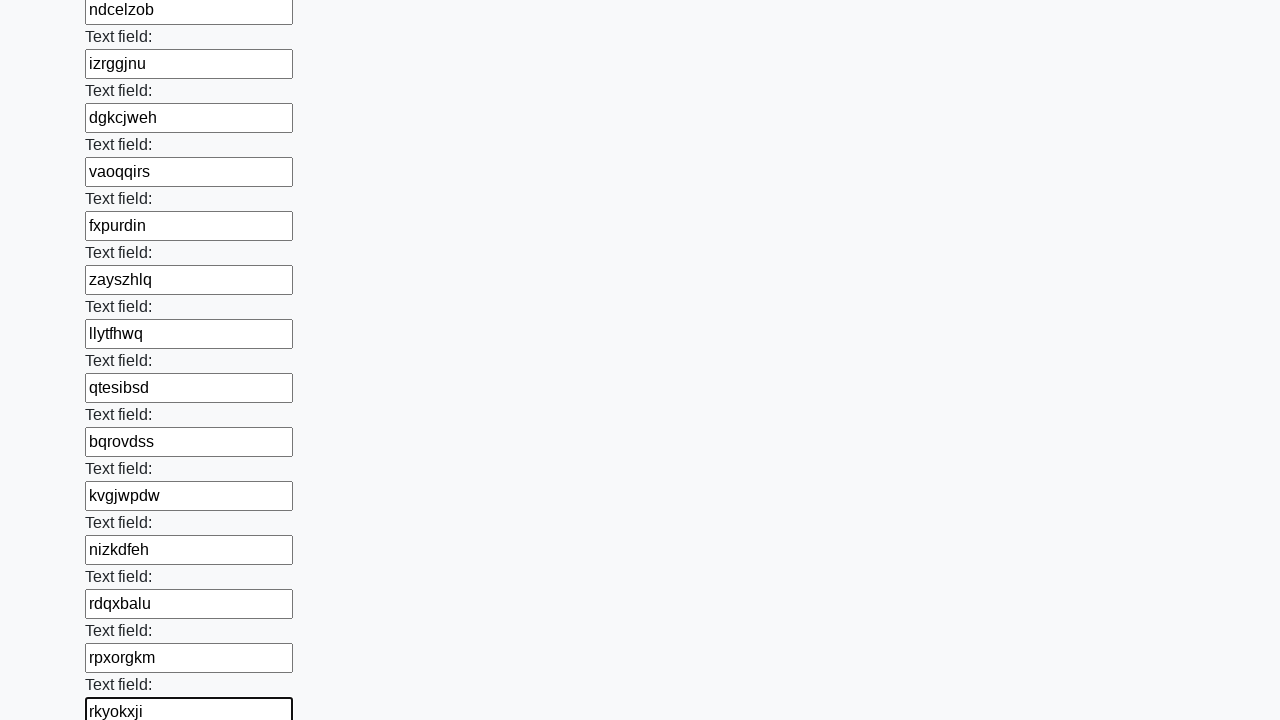

Filled input field with random text: qbgdsdhi on input >> nth=47
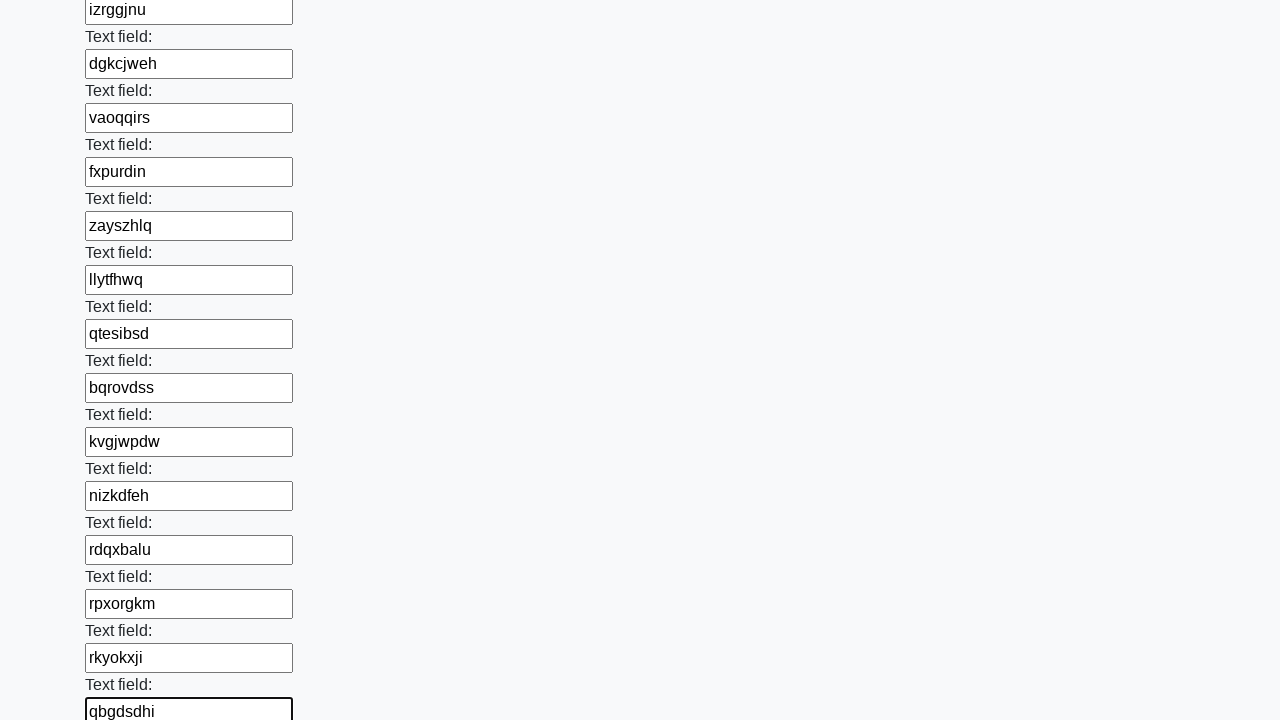

Filled input field with random text: vjiytgrc on input >> nth=48
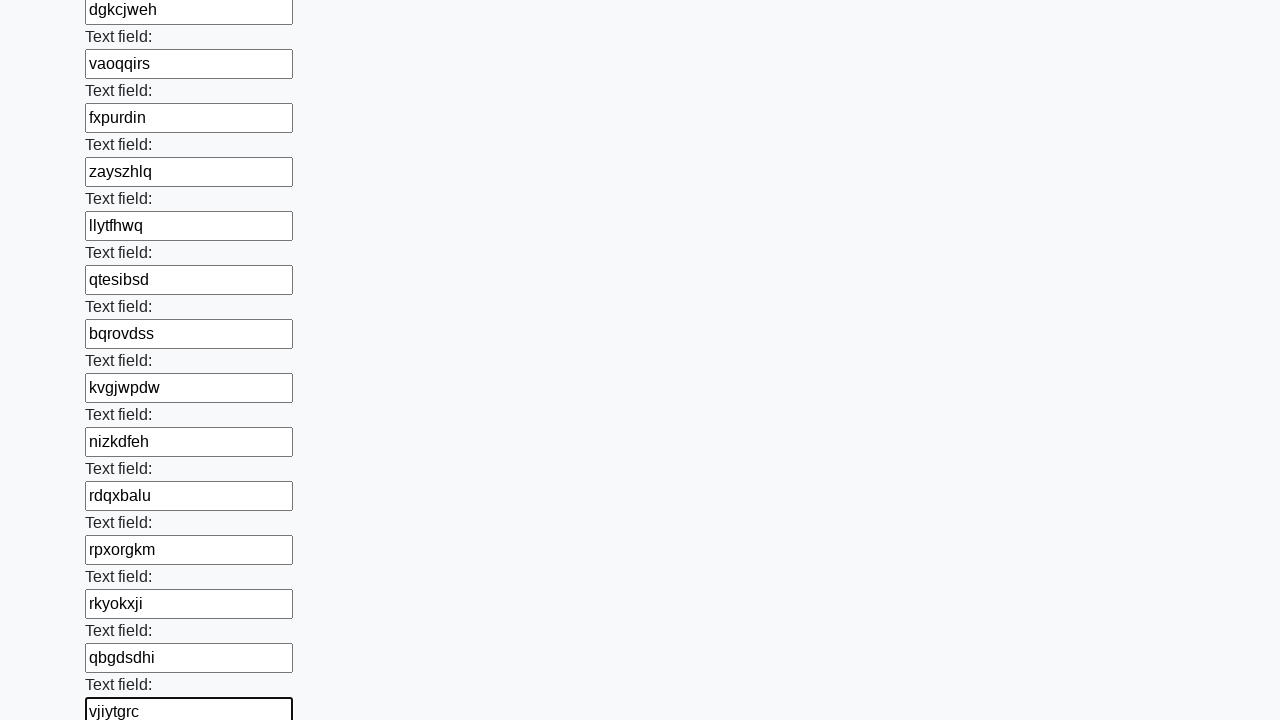

Filled input field with random text: dctjhhnm on input >> nth=49
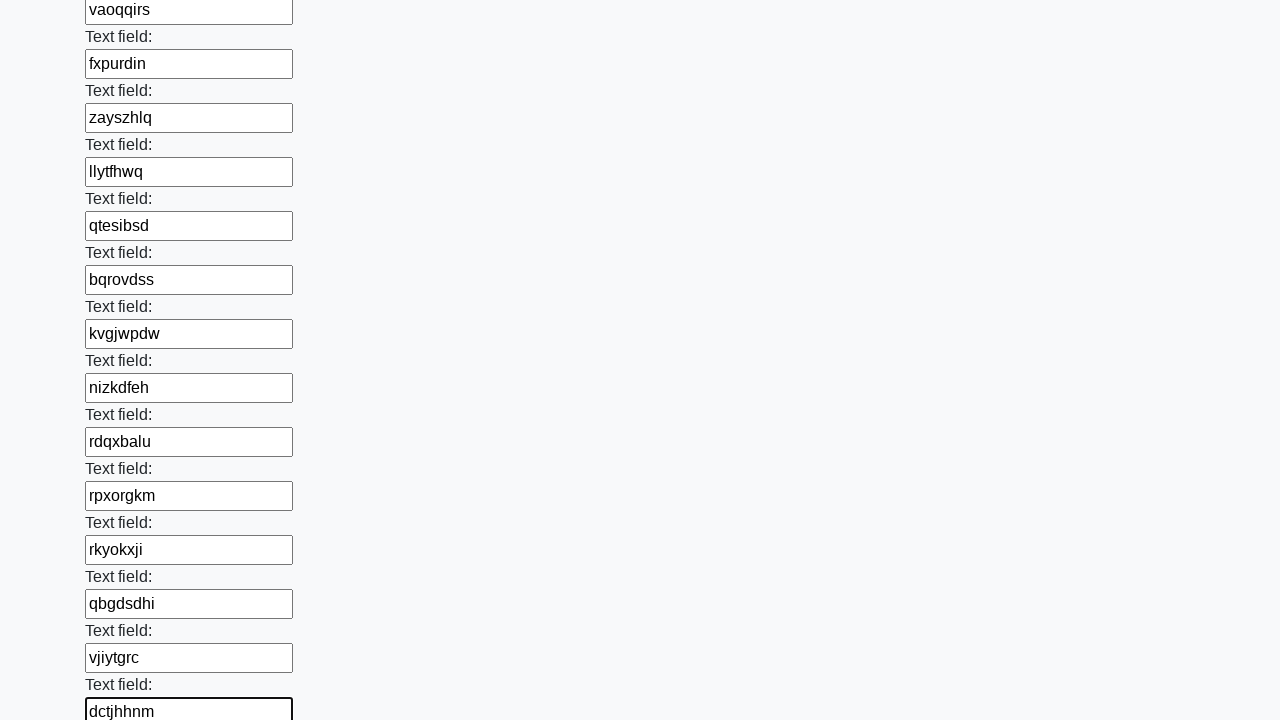

Filled input field with random text: gggqsxde on input >> nth=50
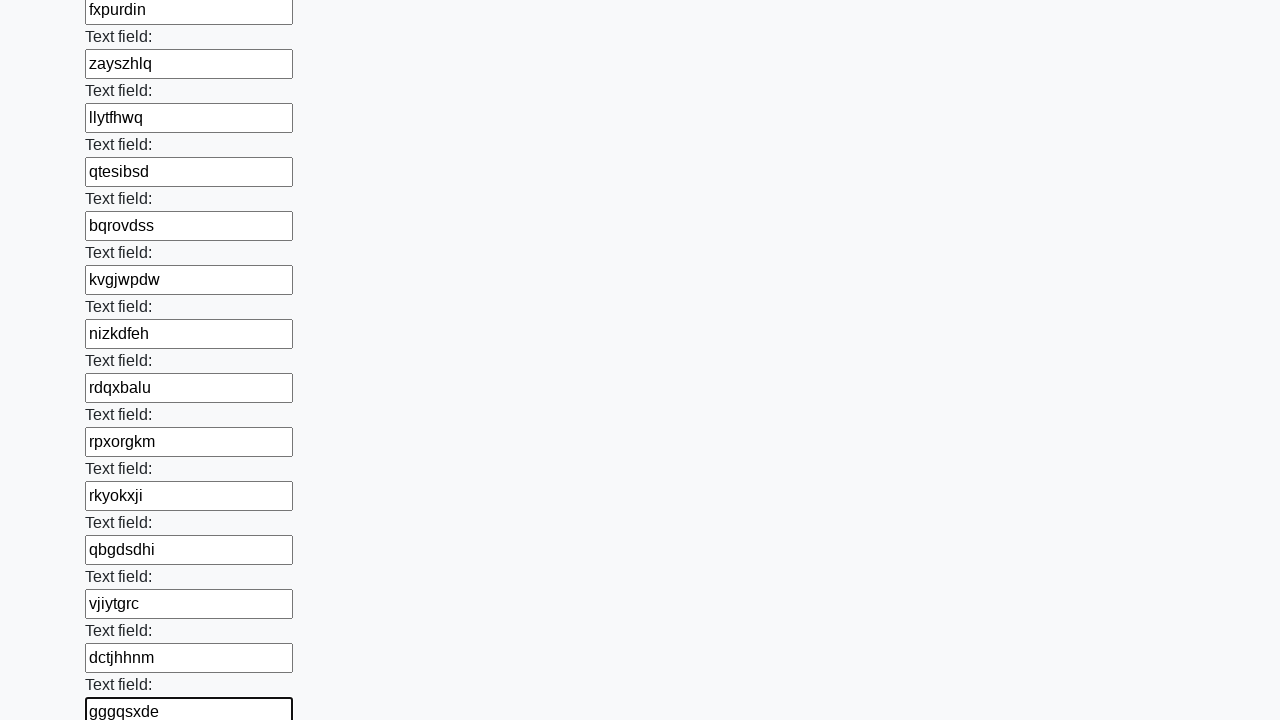

Filled input field with random text: lslgmcip on input >> nth=51
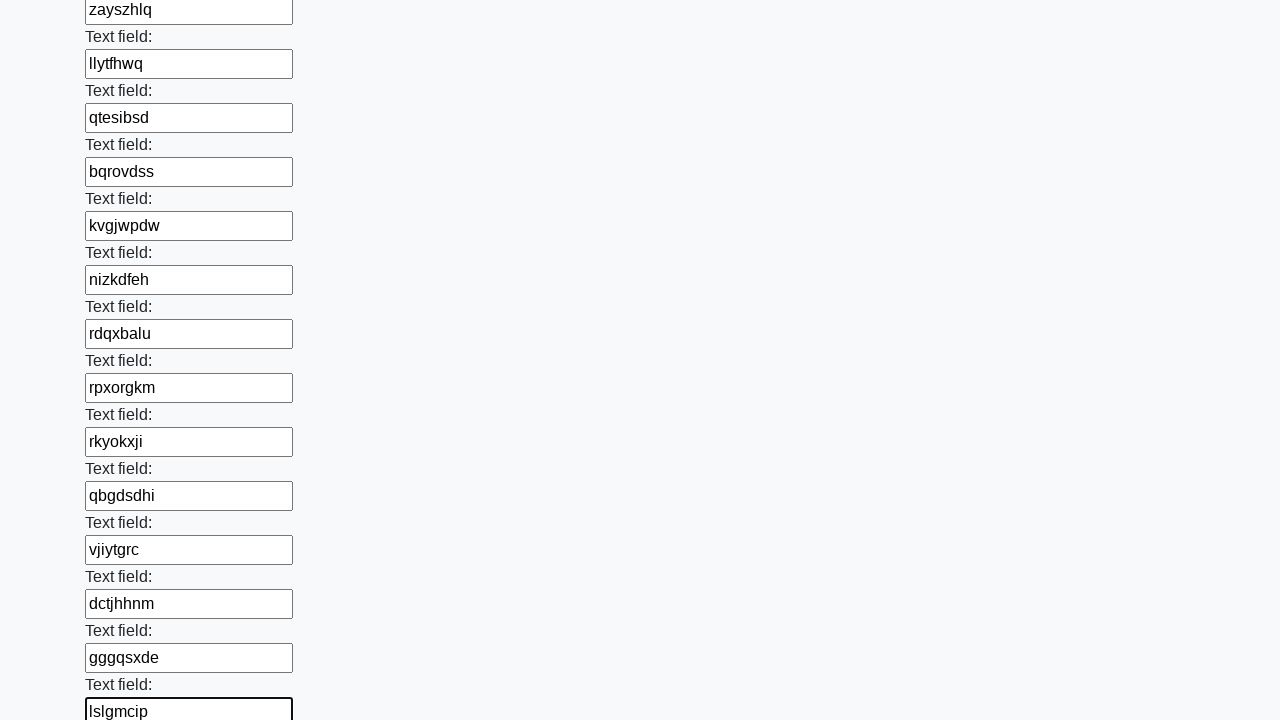

Filled input field with random text: peyqggdo on input >> nth=52
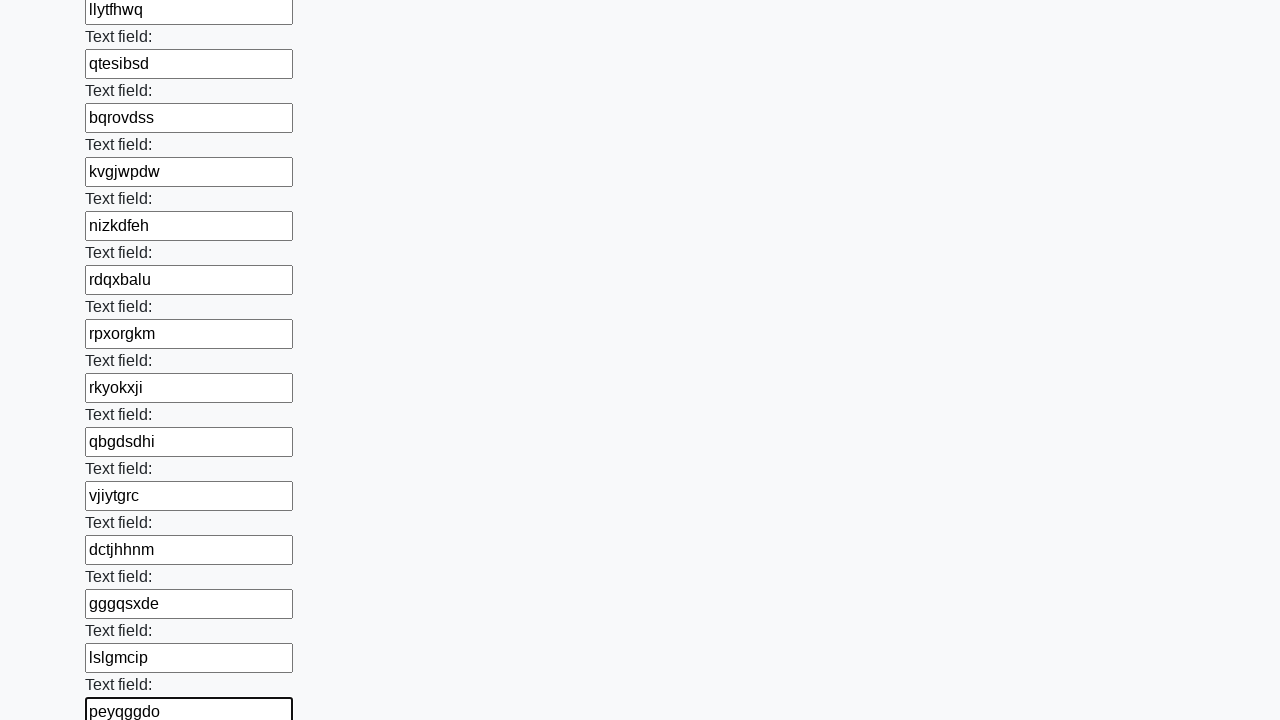

Filled input field with random text: cnjdefsm on input >> nth=53
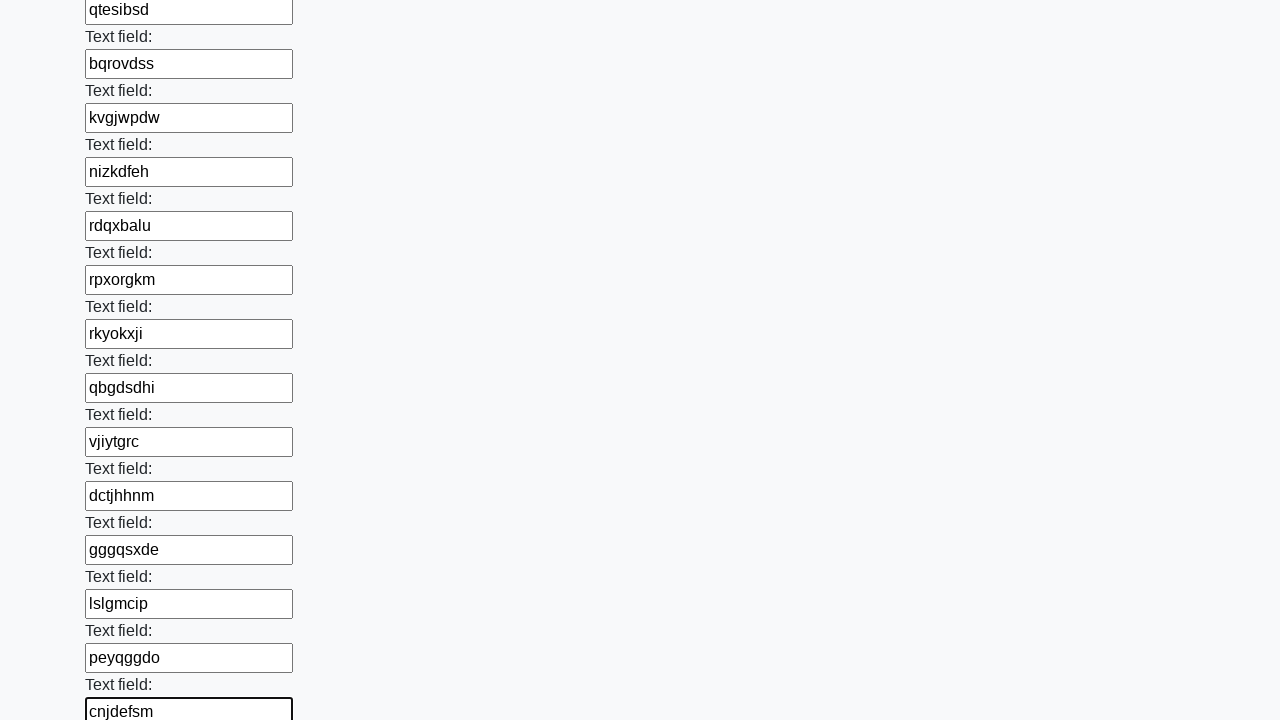

Filled input field with random text: qswycokm on input >> nth=54
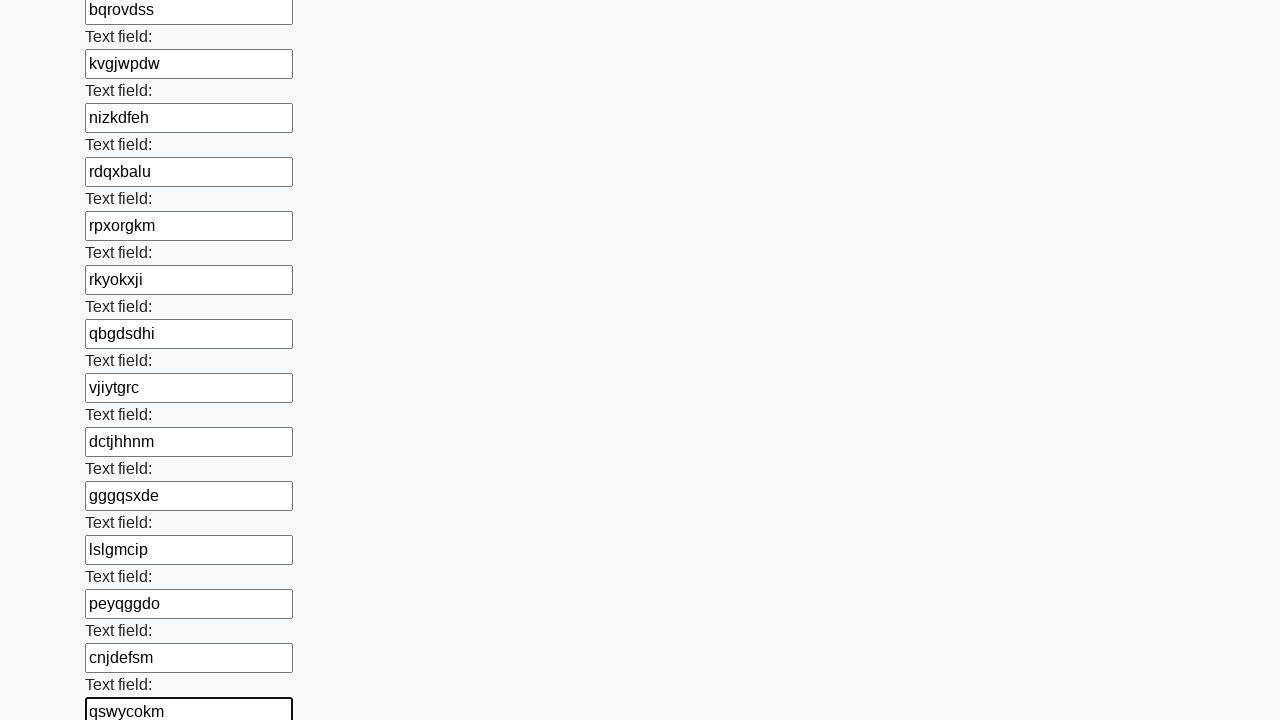

Filled input field with random text: hezvbtto on input >> nth=55
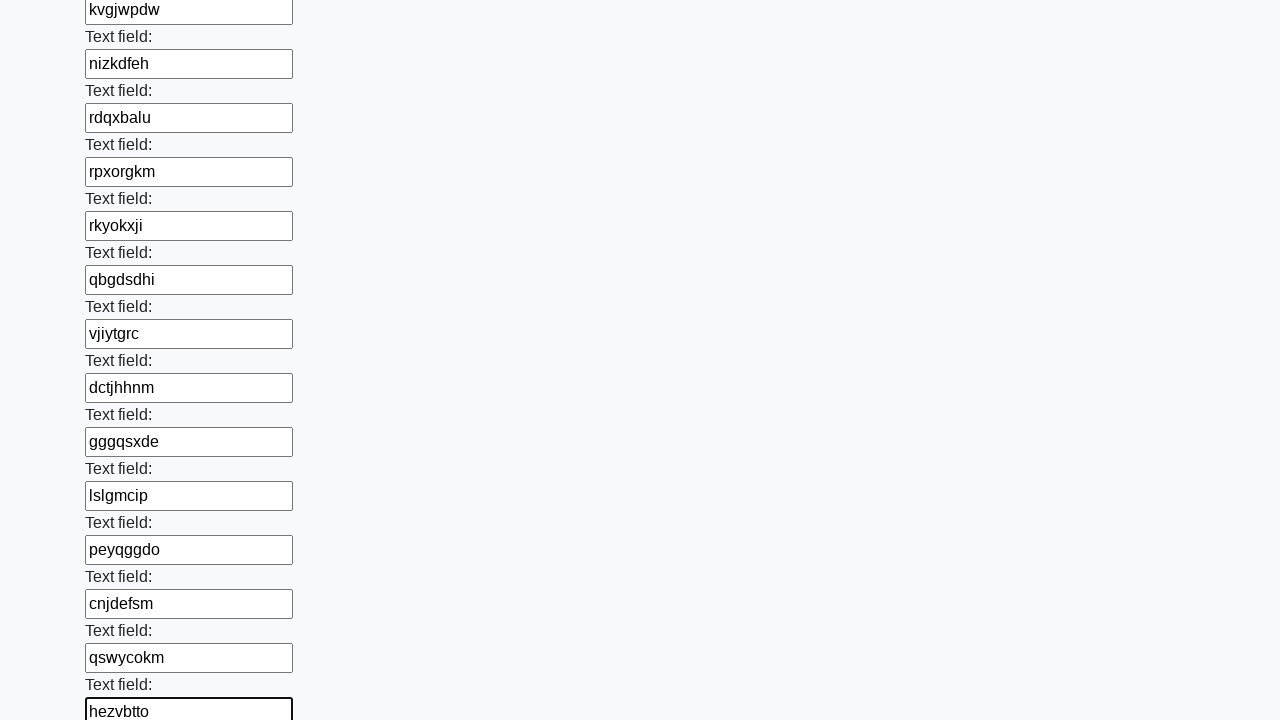

Filled input field with random text: rggzpsim on input >> nth=56
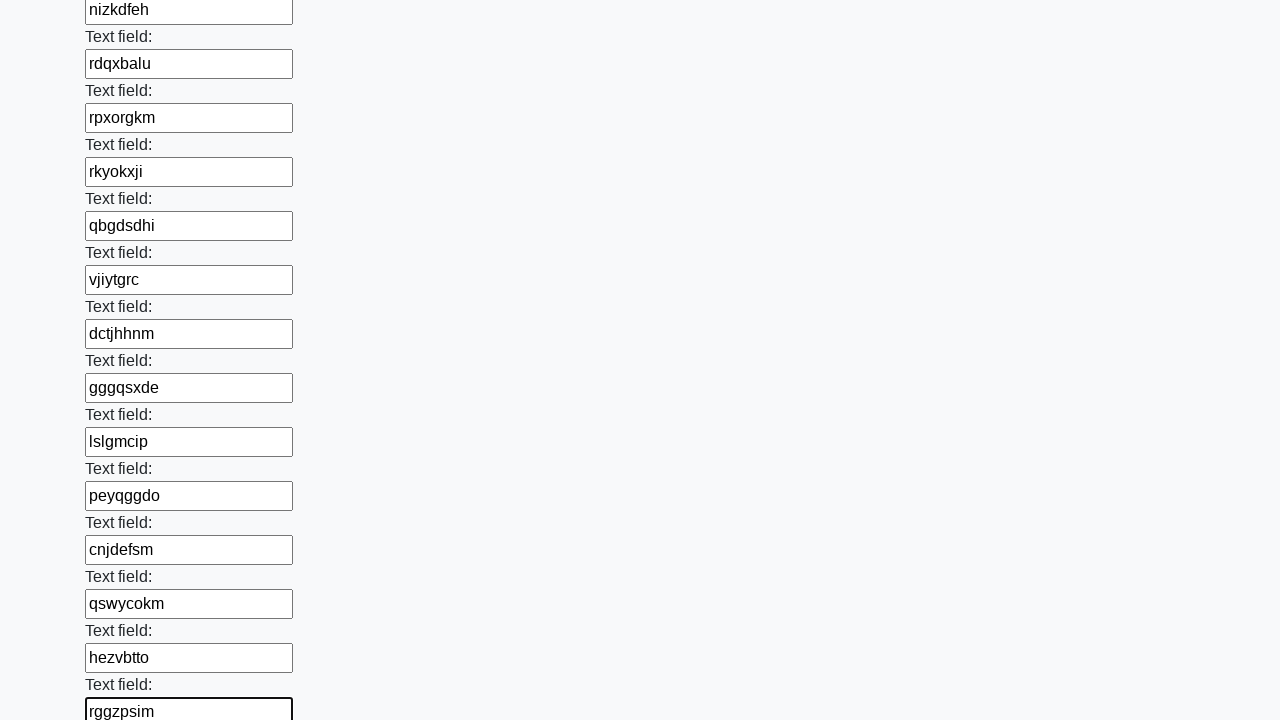

Filled input field with random text: yzheprpj on input >> nth=57
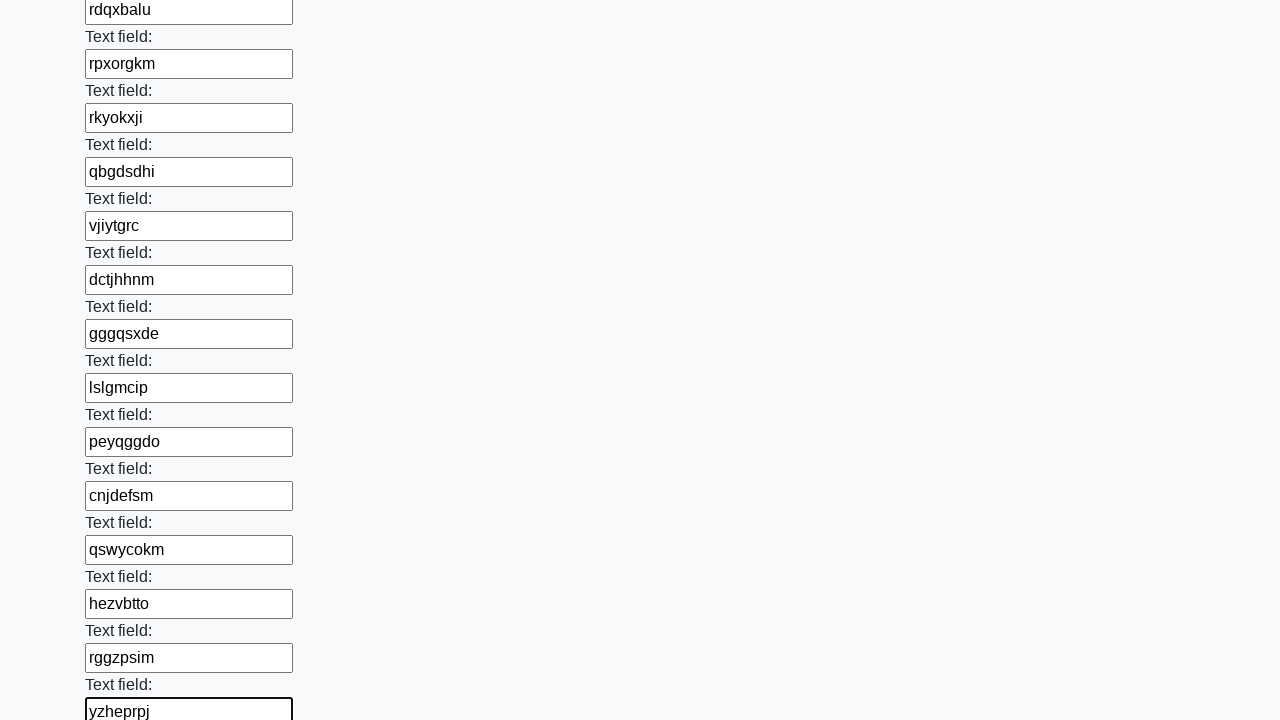

Filled input field with random text: awmweqcf on input >> nth=58
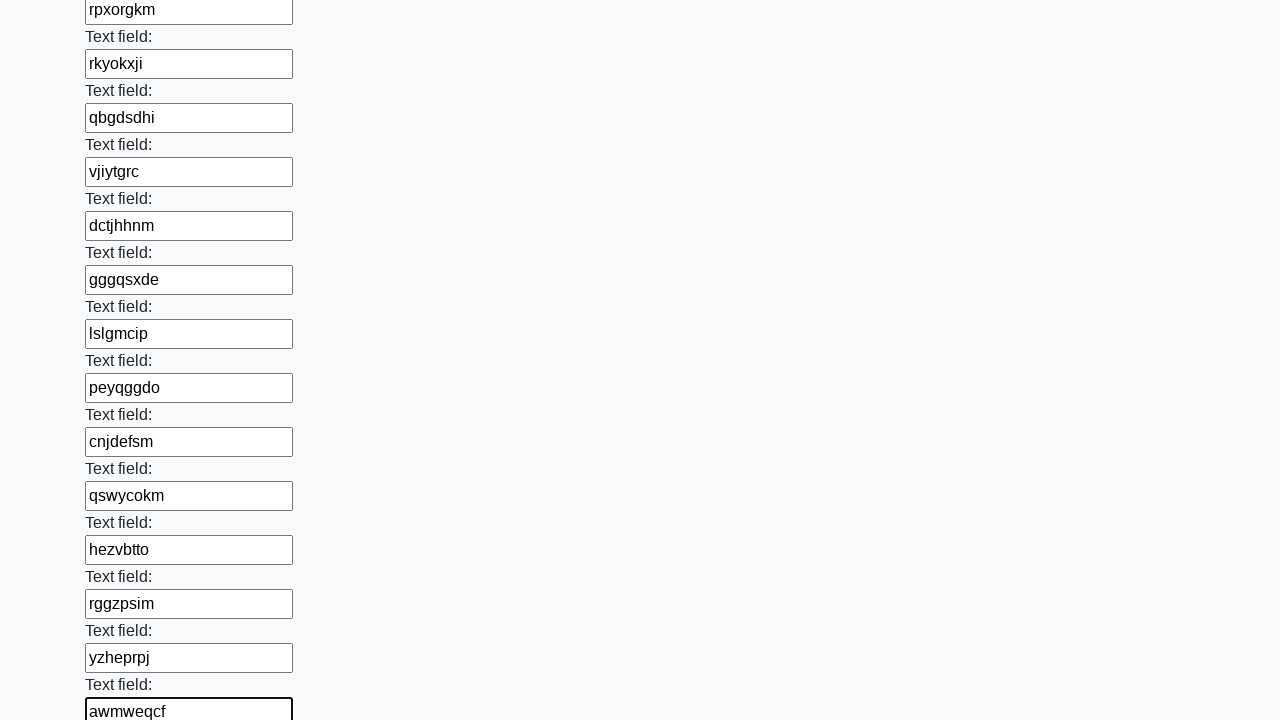

Filled input field with random text: ymbvoxds on input >> nth=59
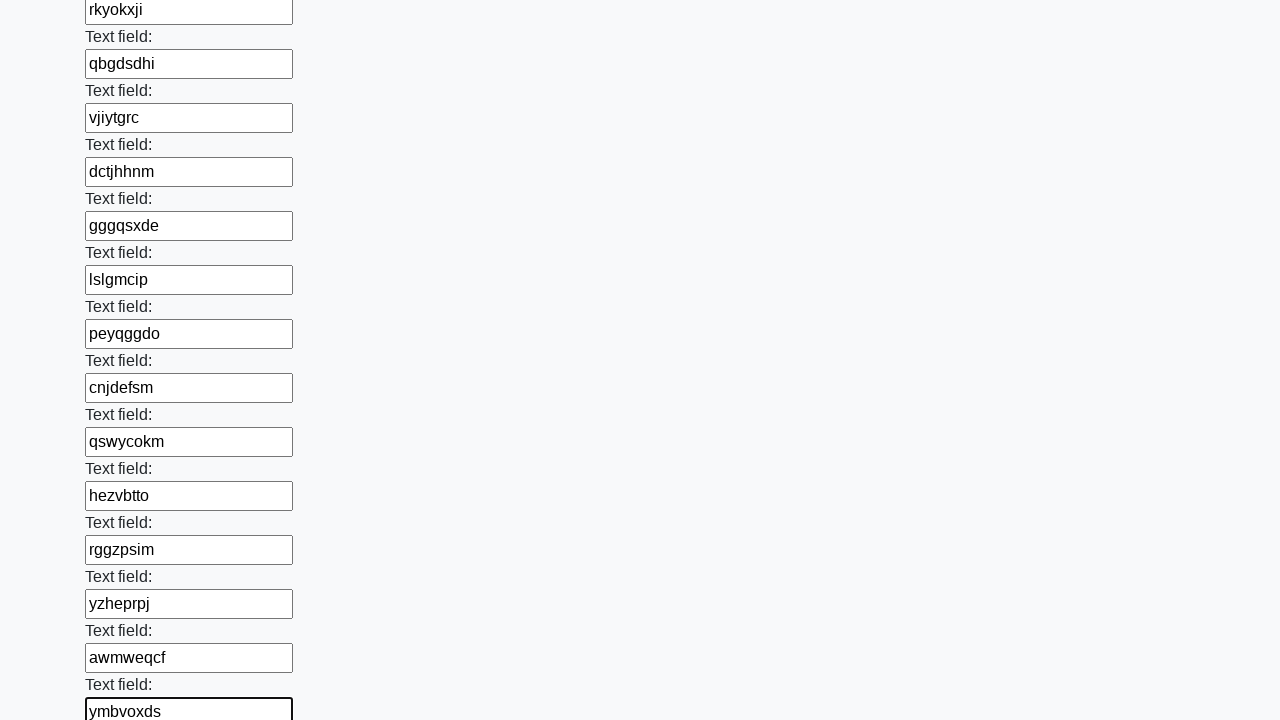

Filled input field with random text: kotfmeco on input >> nth=60
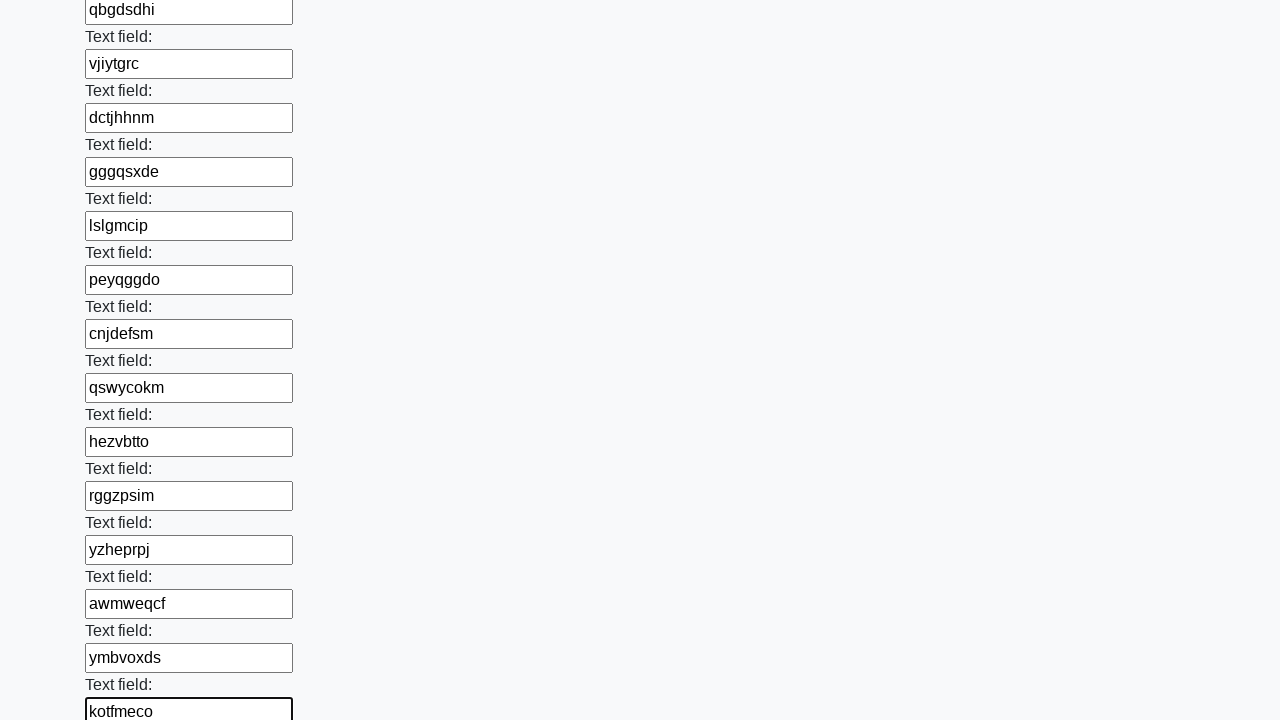

Filled input field with random text: xrhexdmy on input >> nth=61
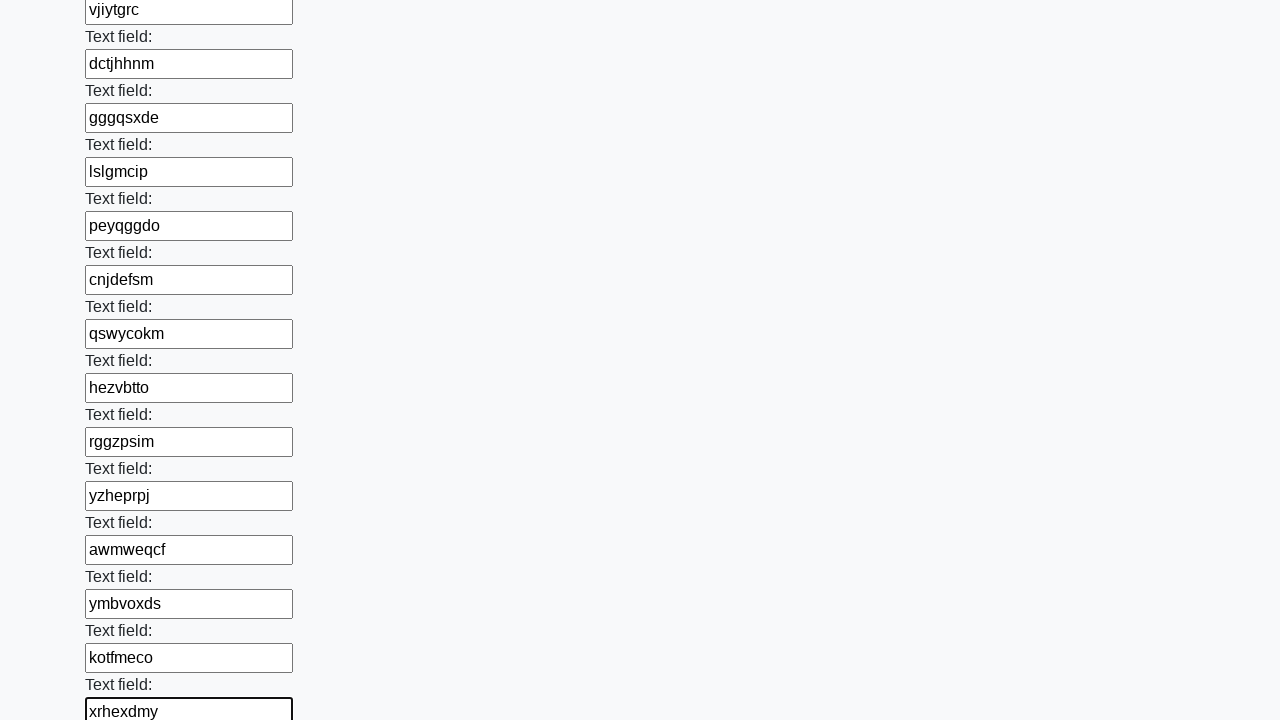

Filled input field with random text: kztbmpby on input >> nth=62
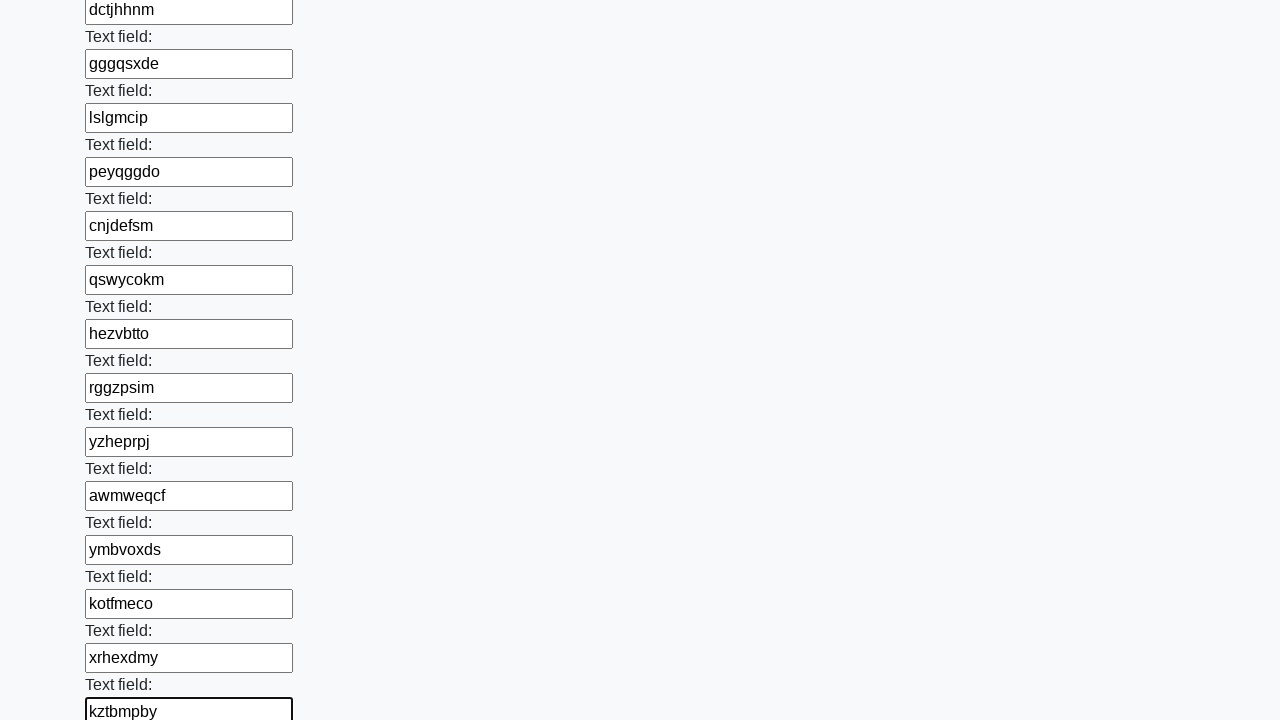

Filled input field with random text: iiwdaqbx on input >> nth=63
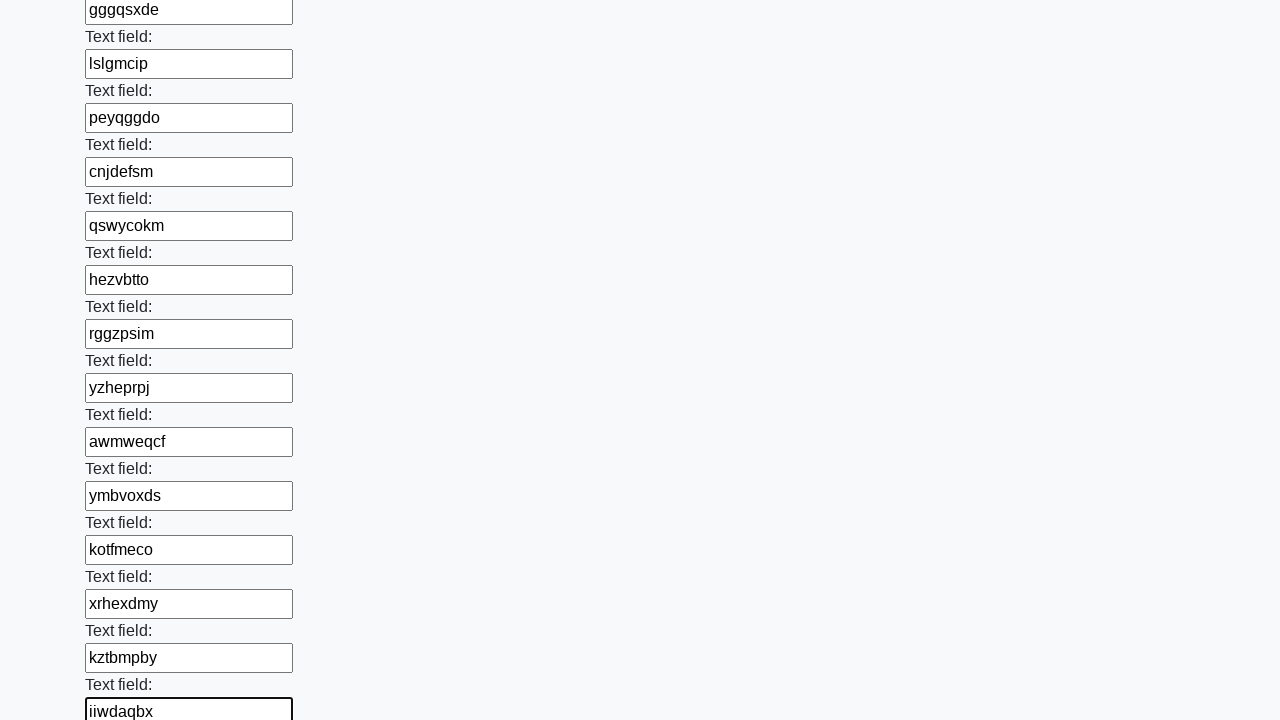

Filled input field with random text: pfwrjhdb on input >> nth=64
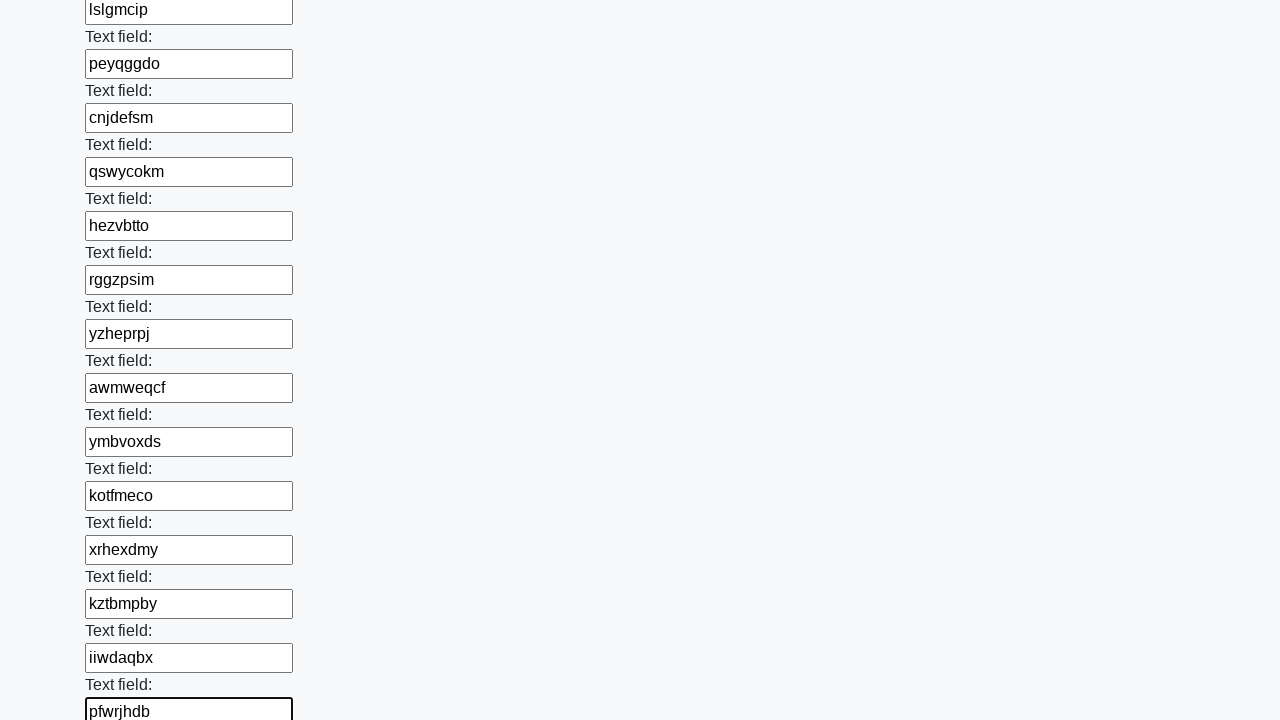

Filled input field with random text: hvkkonyu on input >> nth=65
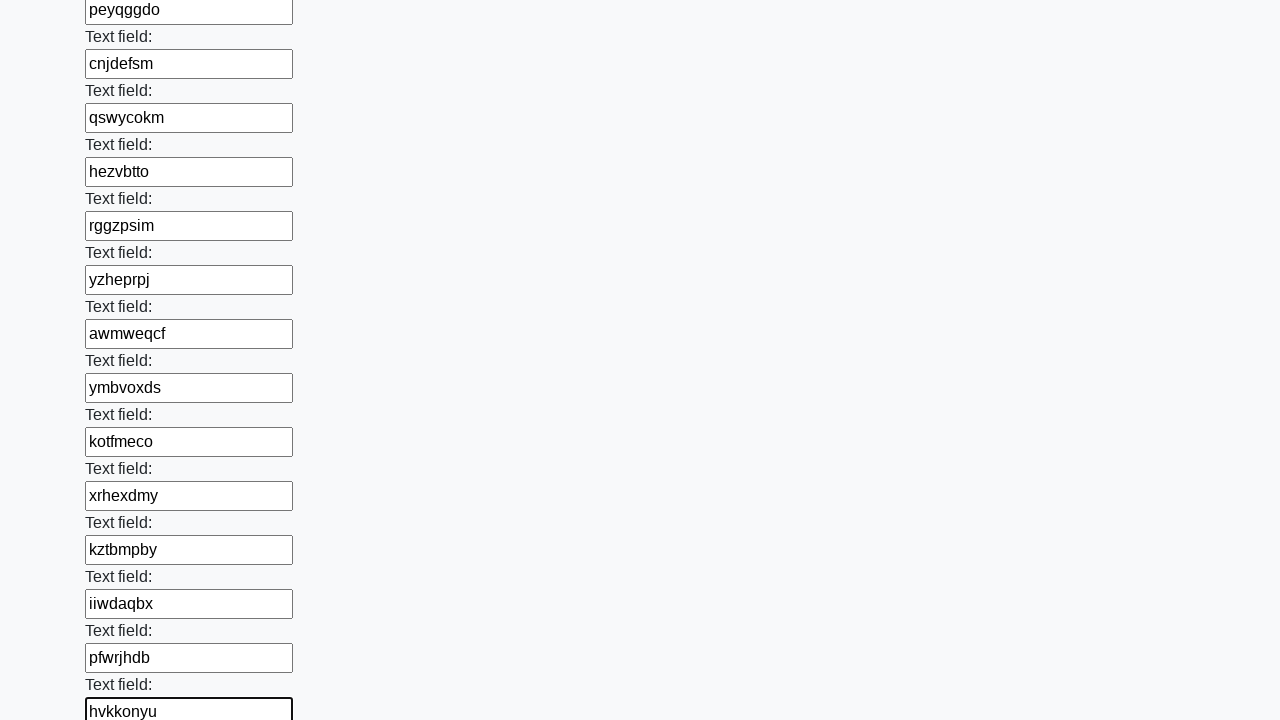

Filled input field with random text: opnscejv on input >> nth=66
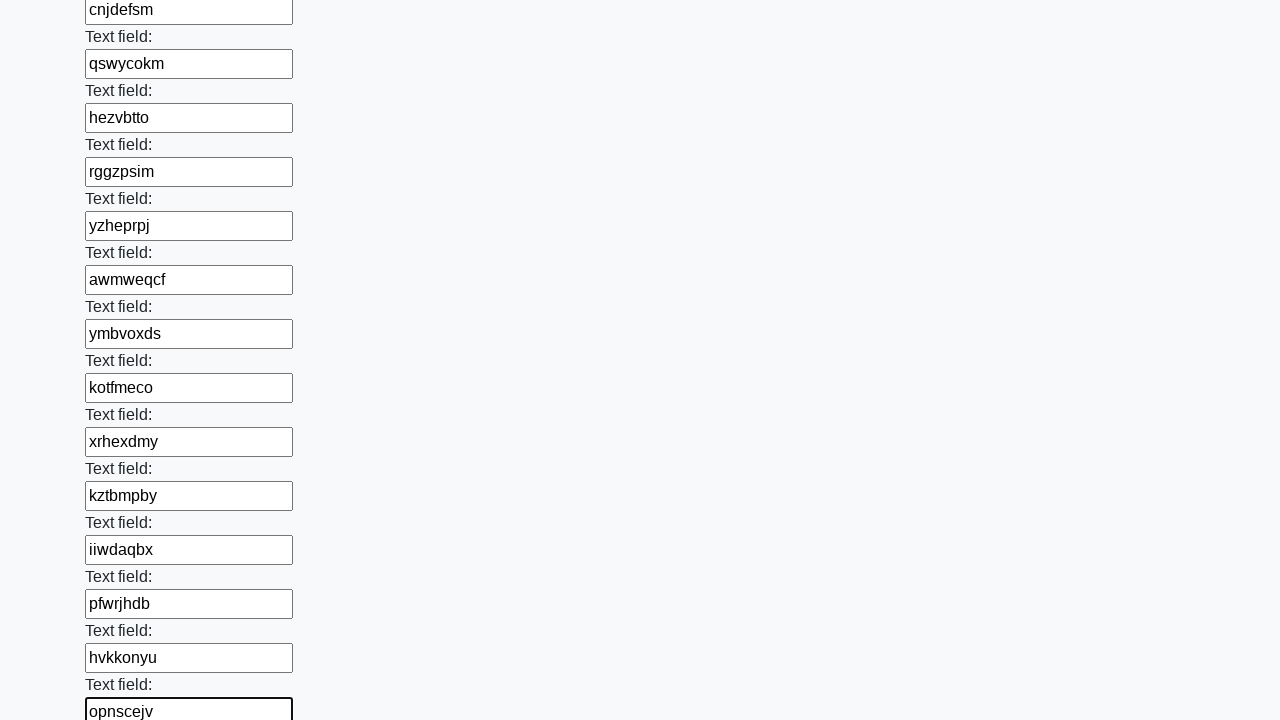

Filled input field with random text: ydmobzcs on input >> nth=67
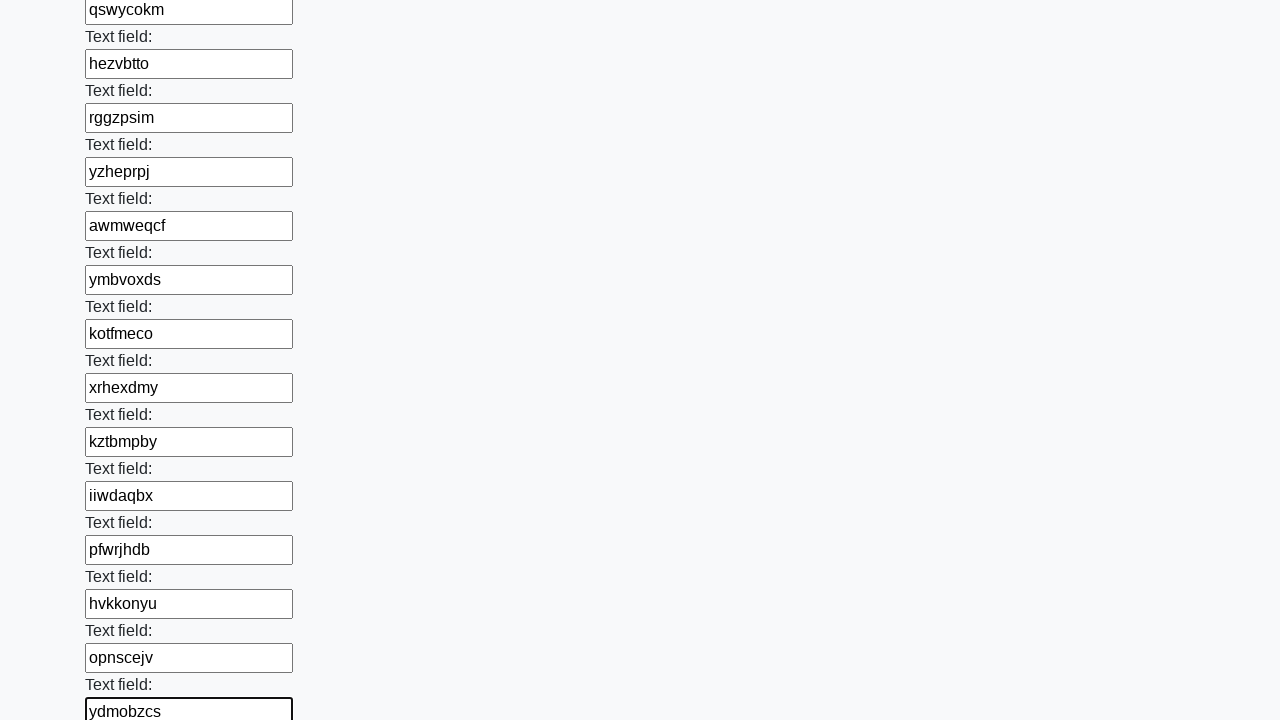

Filled input field with random text: ceingthe on input >> nth=68
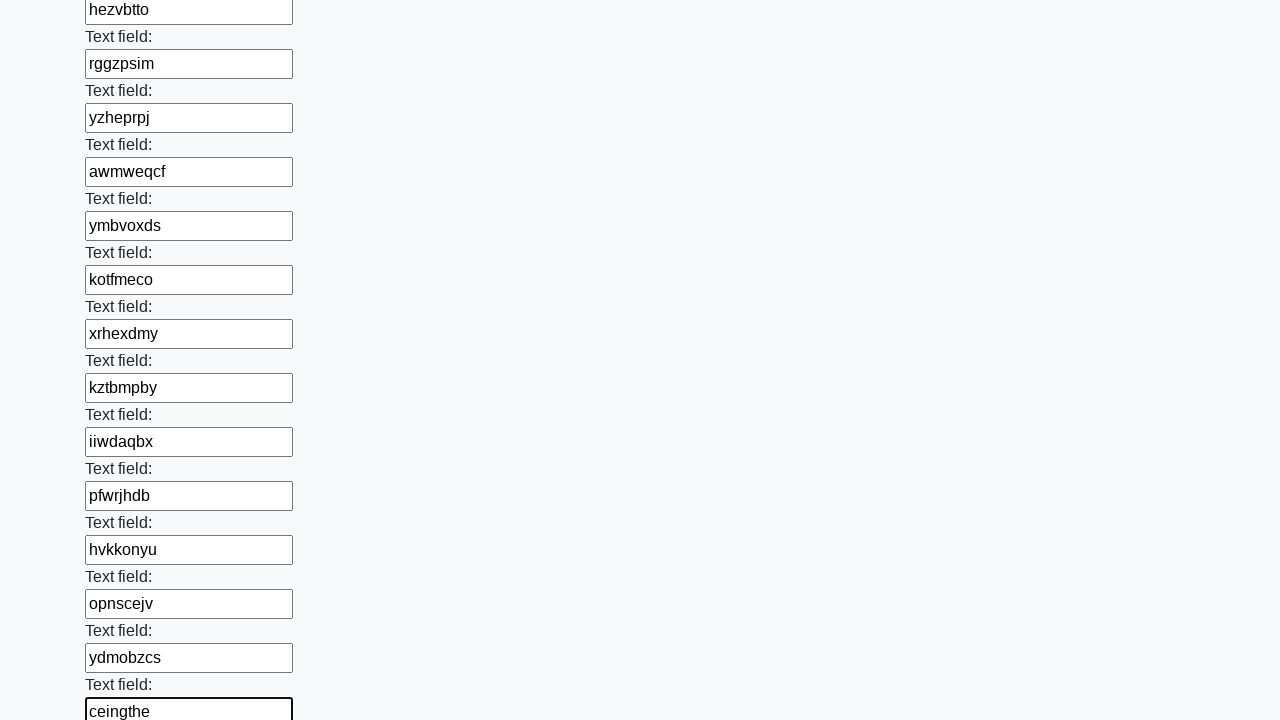

Filled input field with random text: cppddasn on input >> nth=69
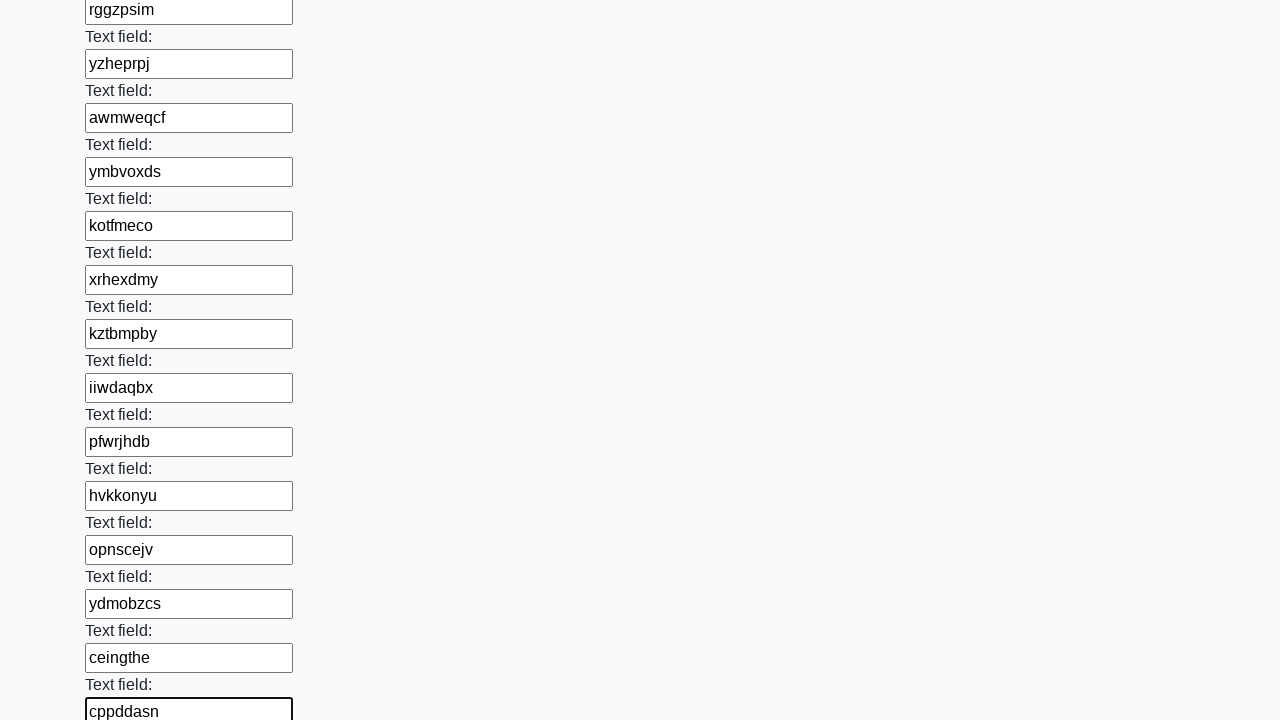

Filled input field with random text: khiwbcsr on input >> nth=70
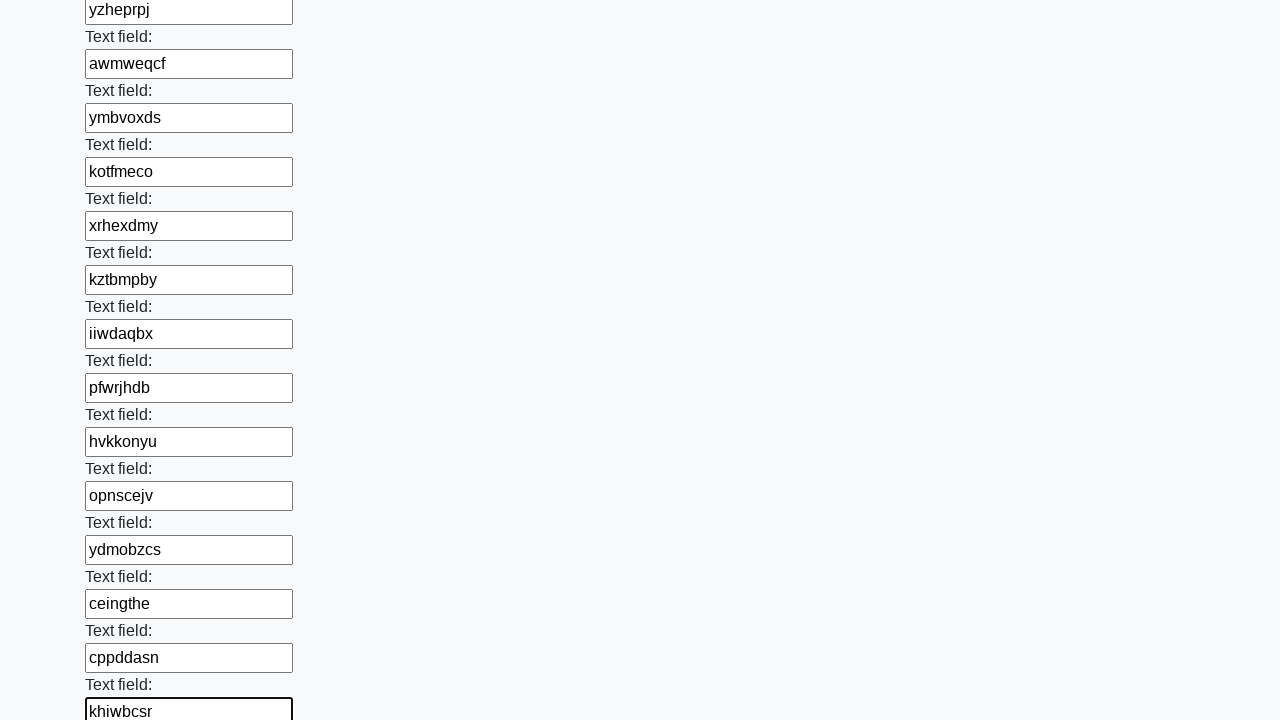

Filled input field with random text: ntuwvmhl on input >> nth=71
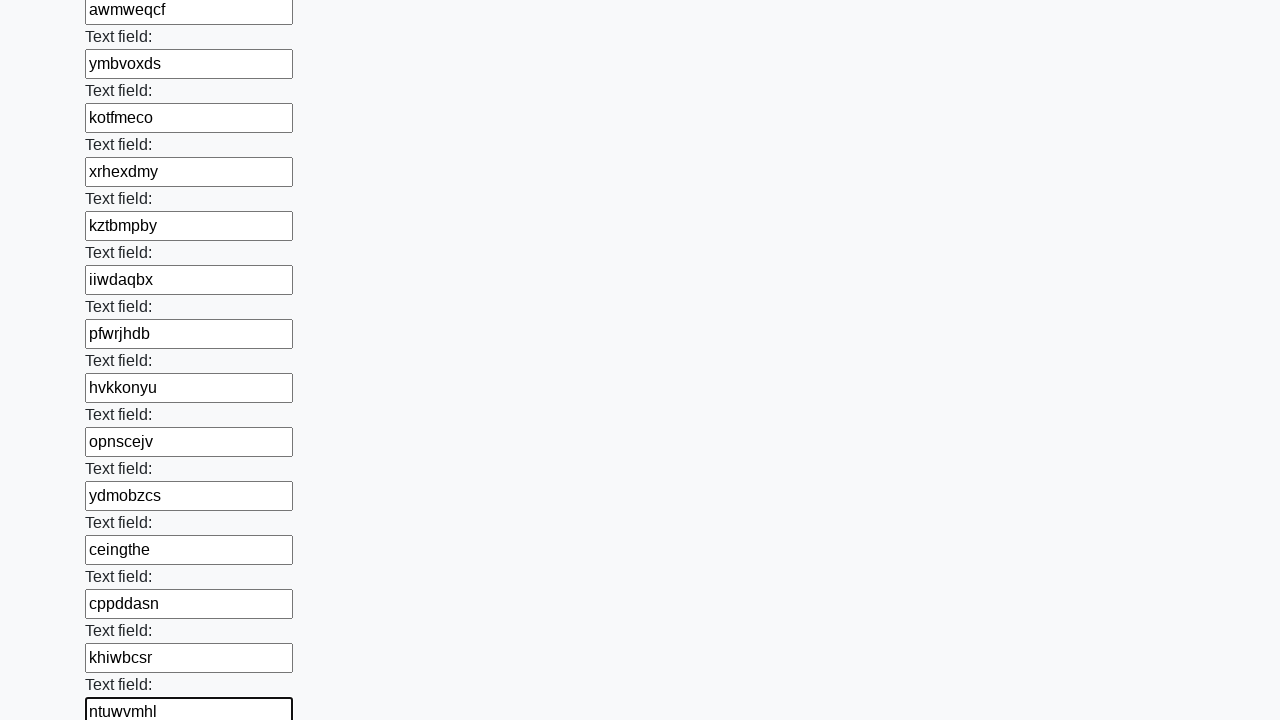

Filled input field with random text: ayslebuc on input >> nth=72
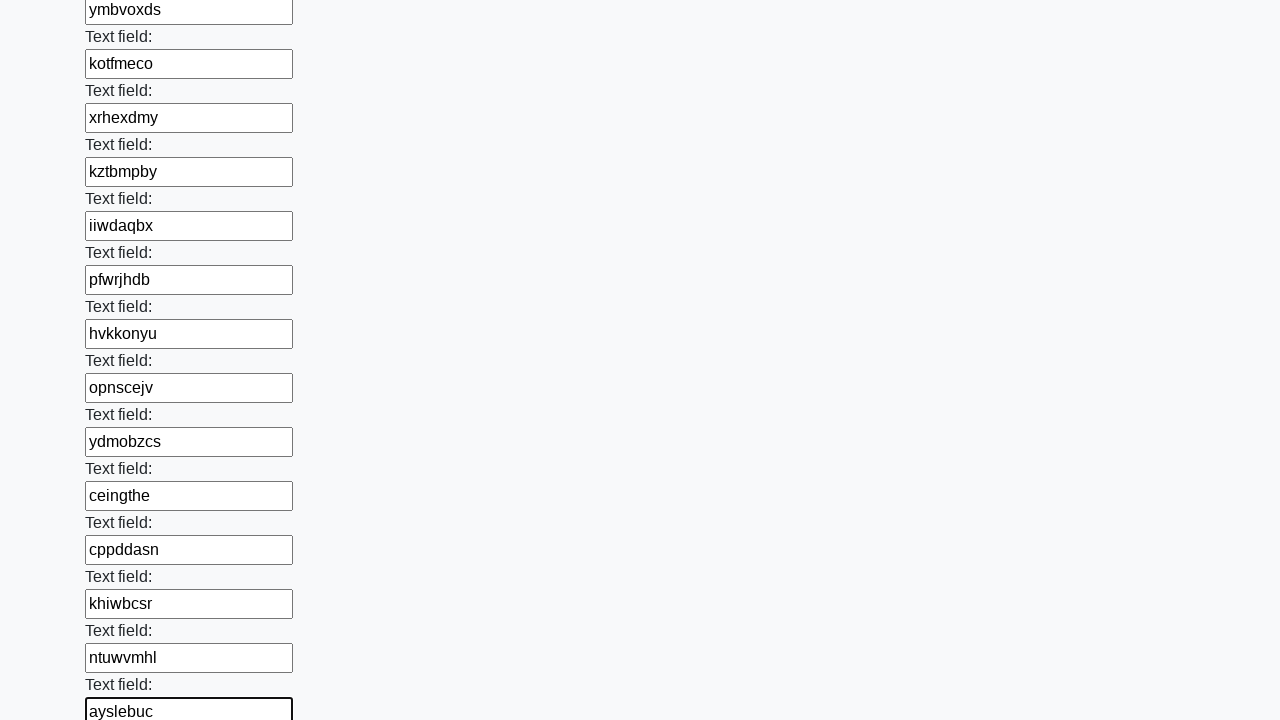

Filled input field with random text: diqdtait on input >> nth=73
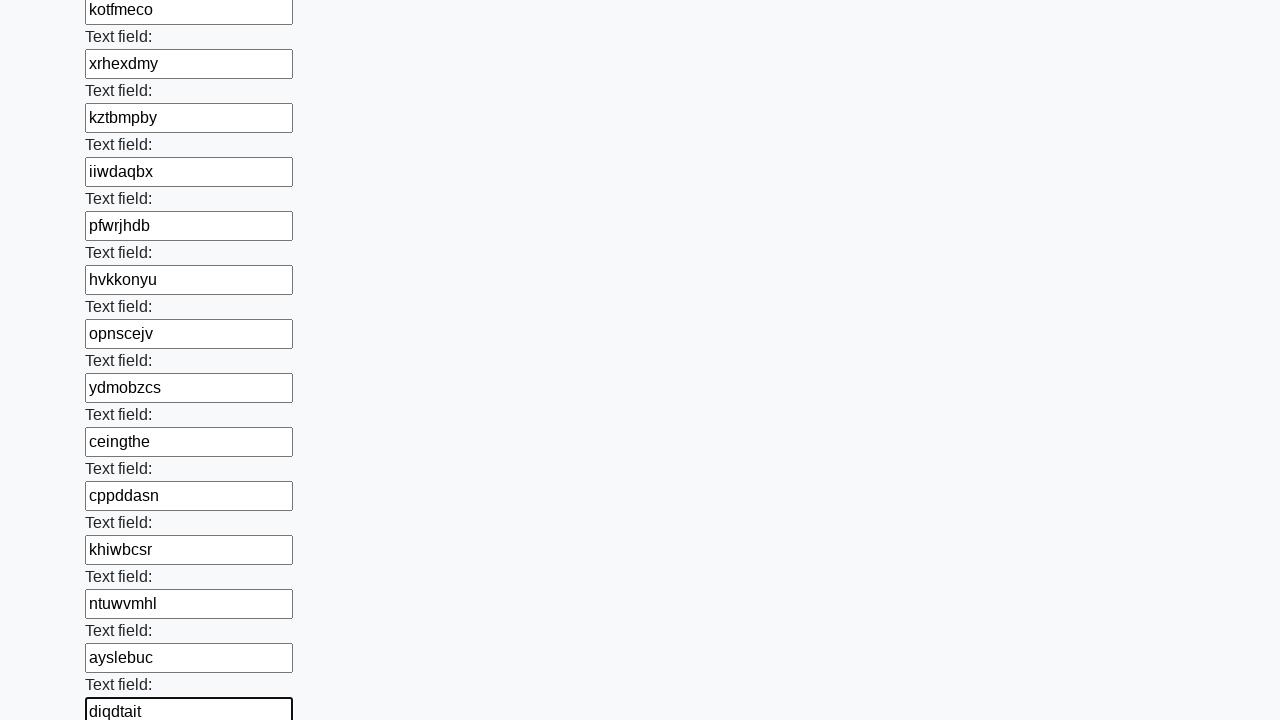

Filled input field with random text: xgqoipkn on input >> nth=74
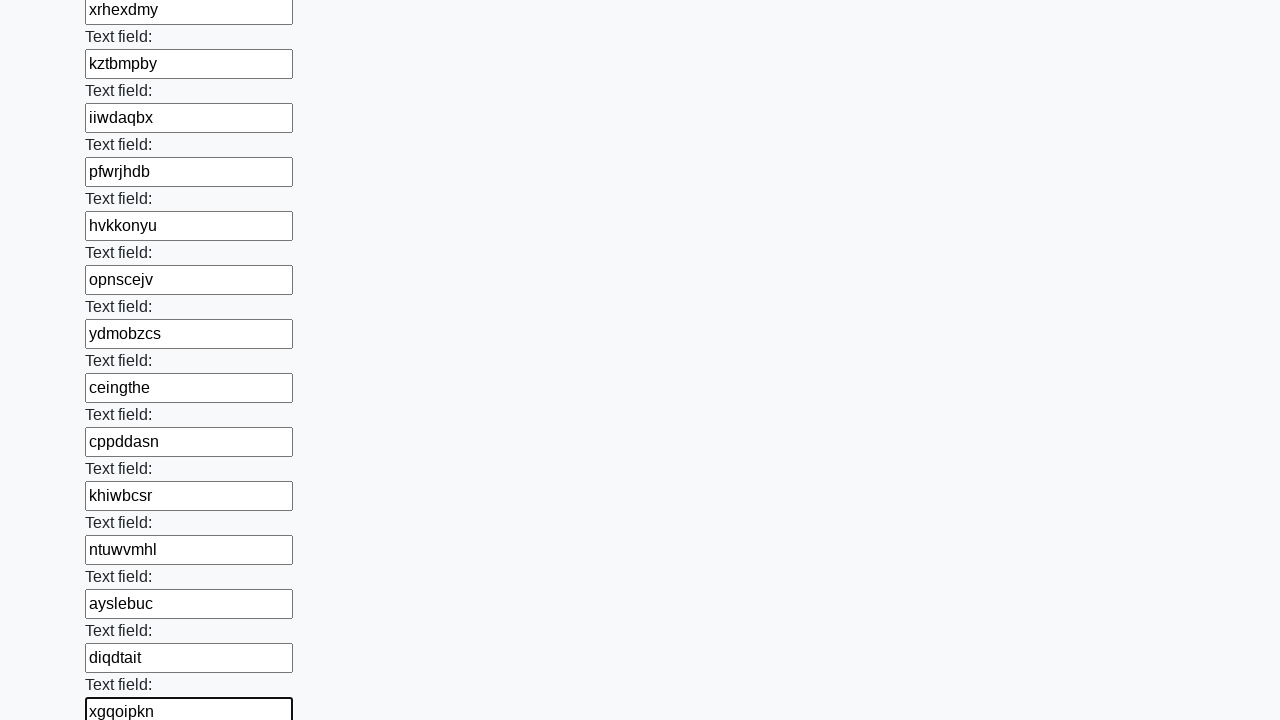

Filled input field with random text: rndvtwrq on input >> nth=75
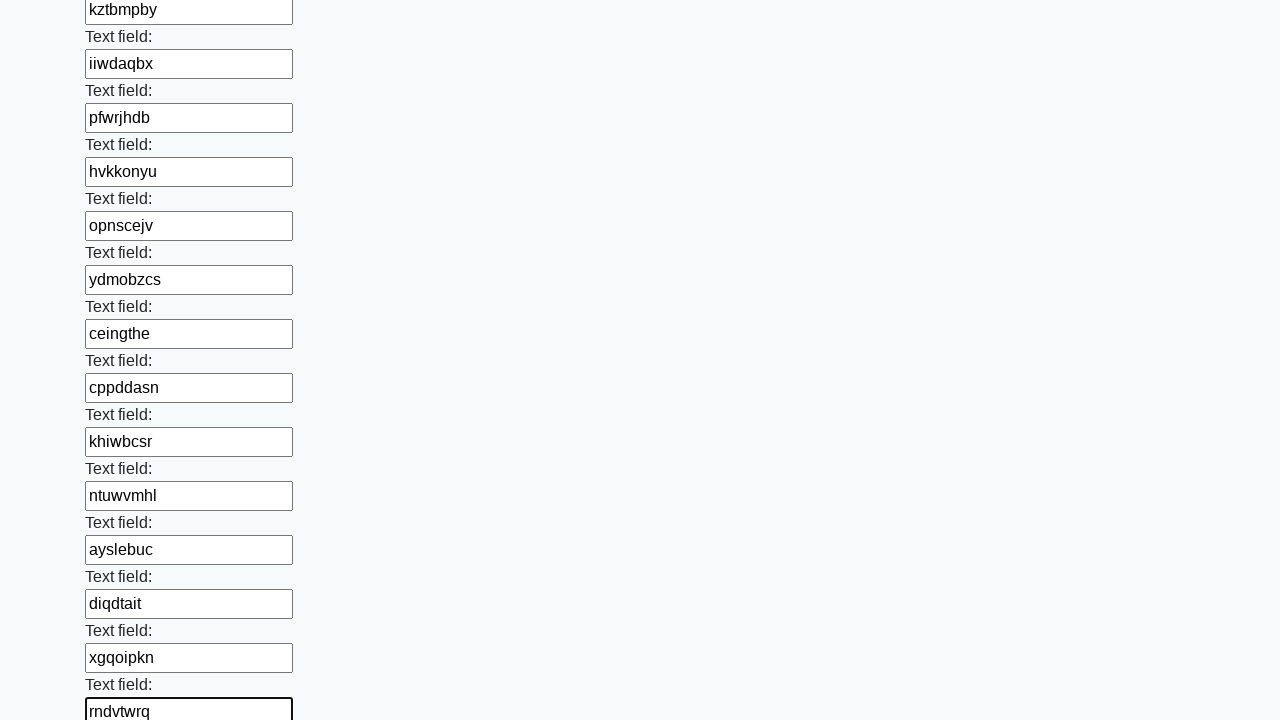

Filled input field with random text: xmnackrj on input >> nth=76
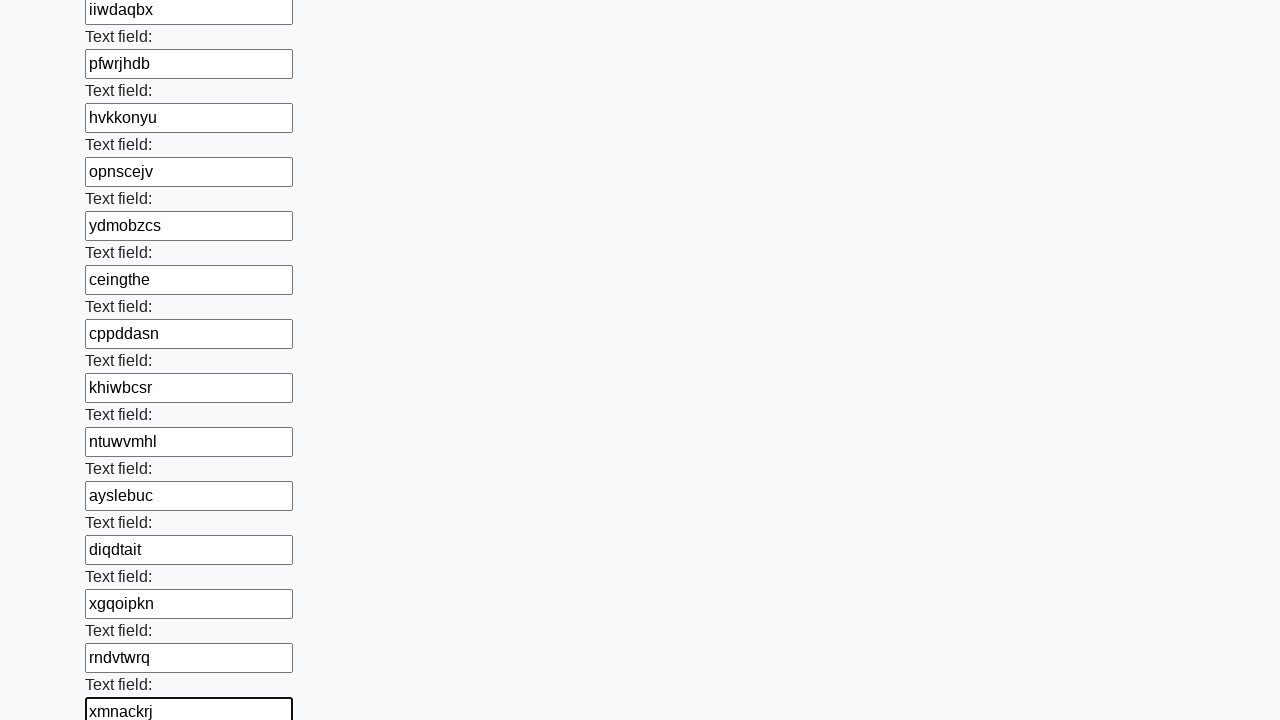

Filled input field with random text: nndihhpp on input >> nth=77
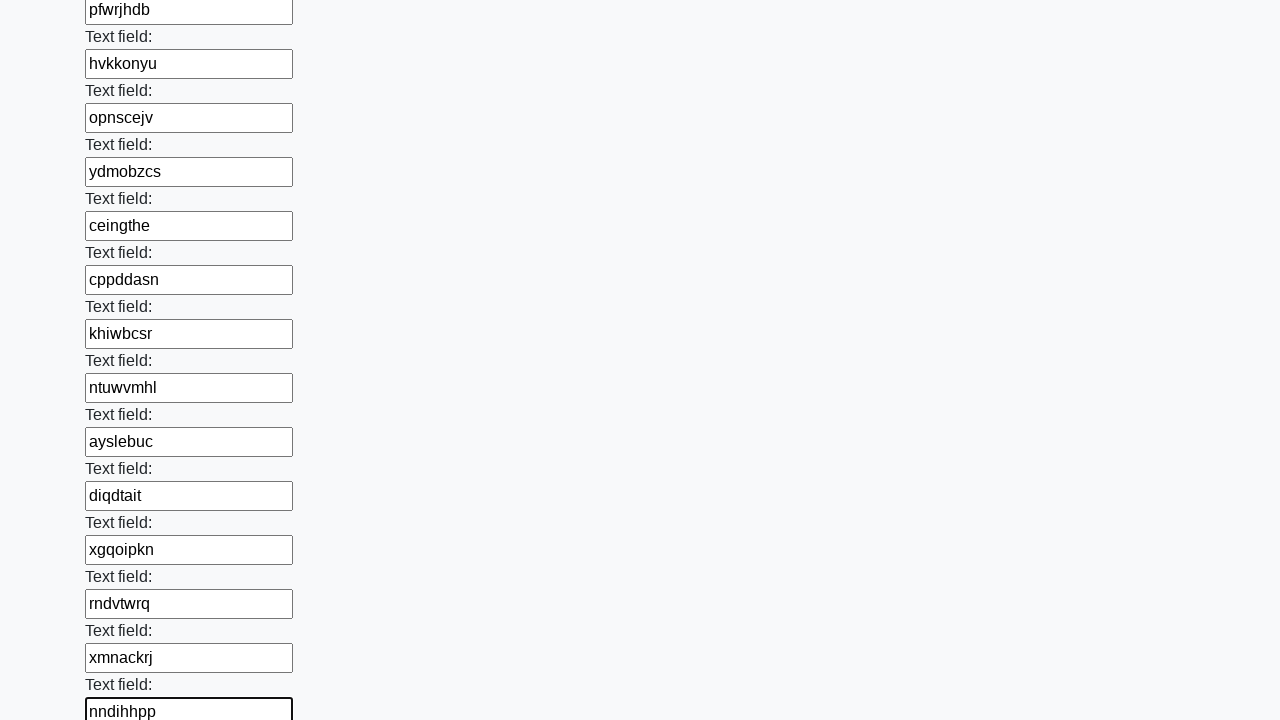

Filled input field with random text: pkzfkjac on input >> nth=78
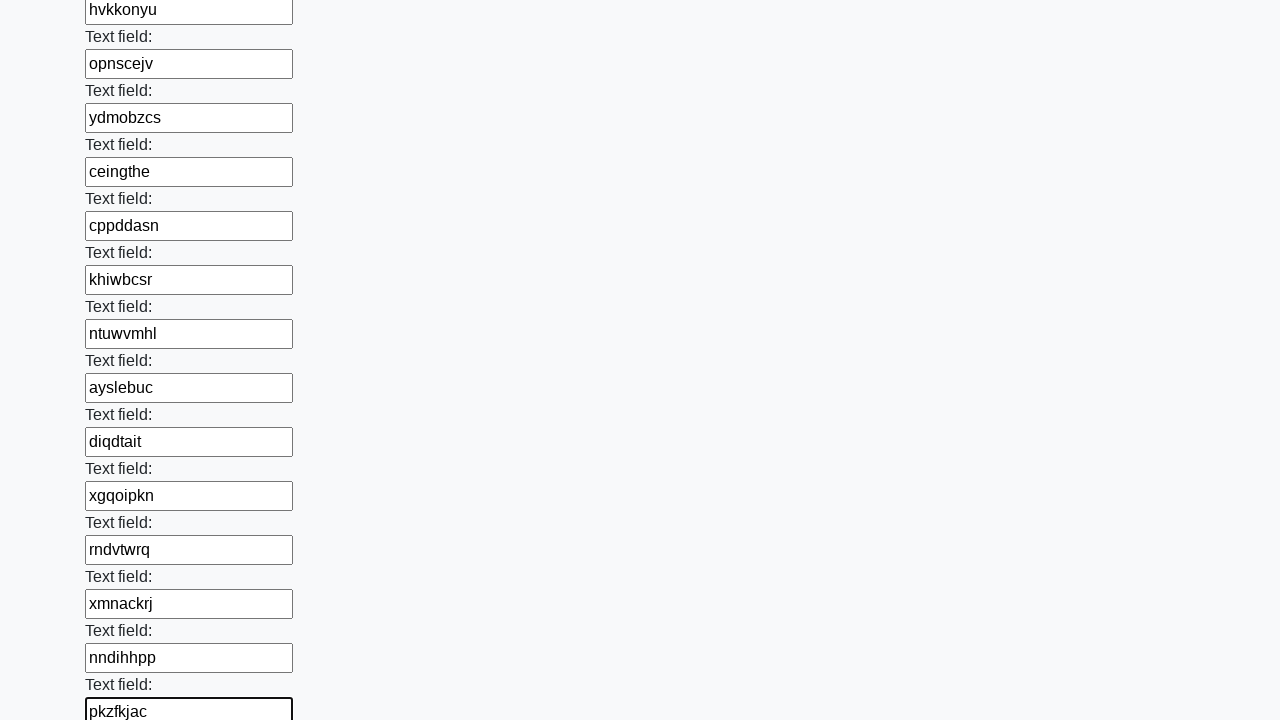

Filled input field with random text: xzcogexz on input >> nth=79
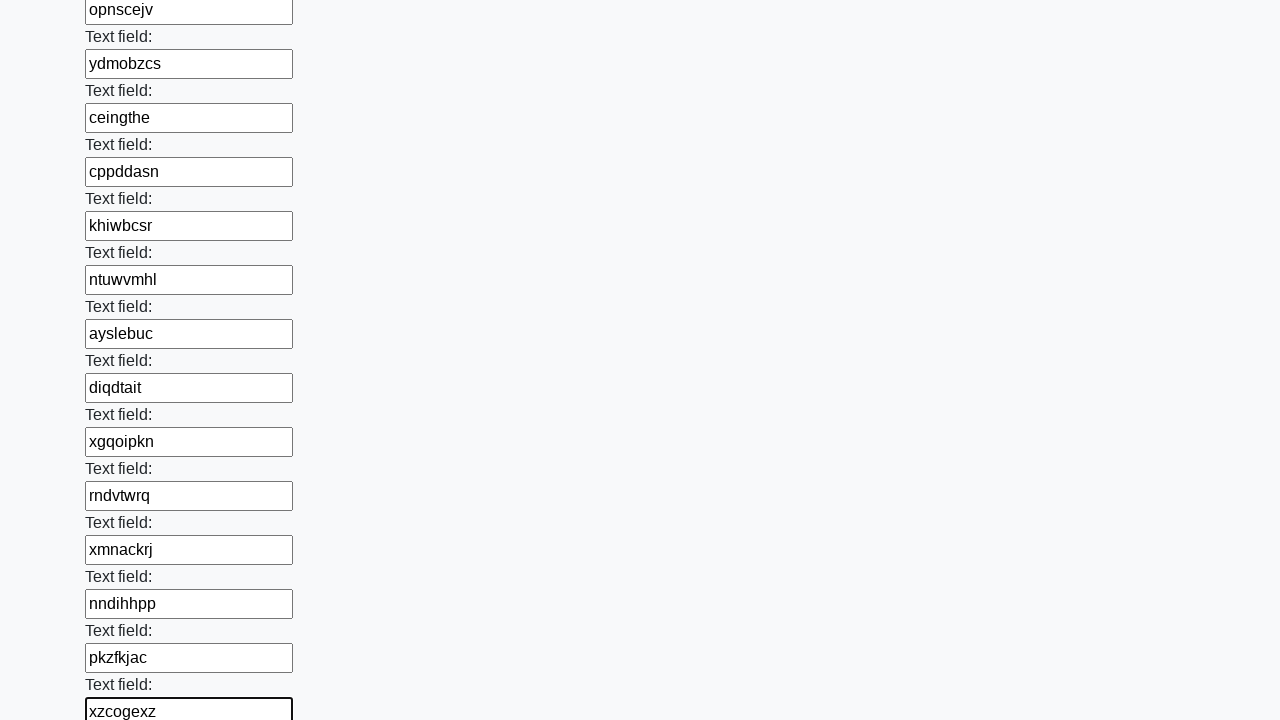

Filled input field with random text: swnxxsvh on input >> nth=80
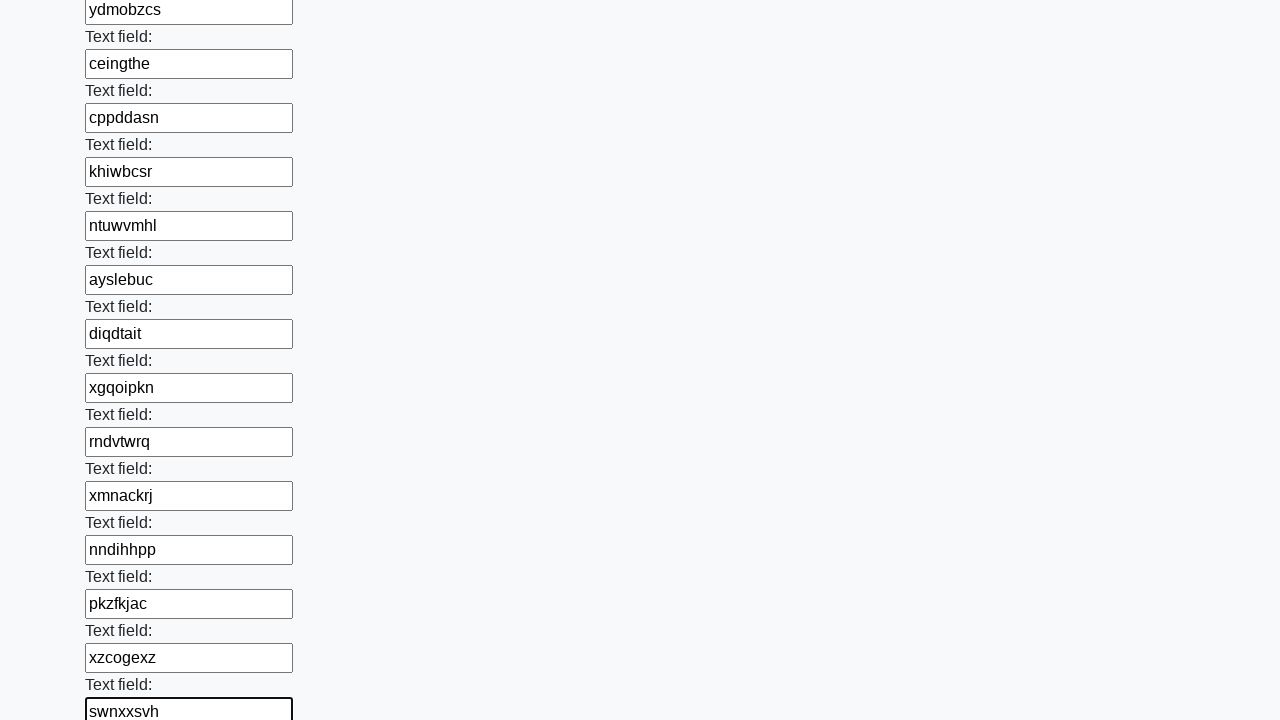

Filled input field with random text: akketuox on input >> nth=81
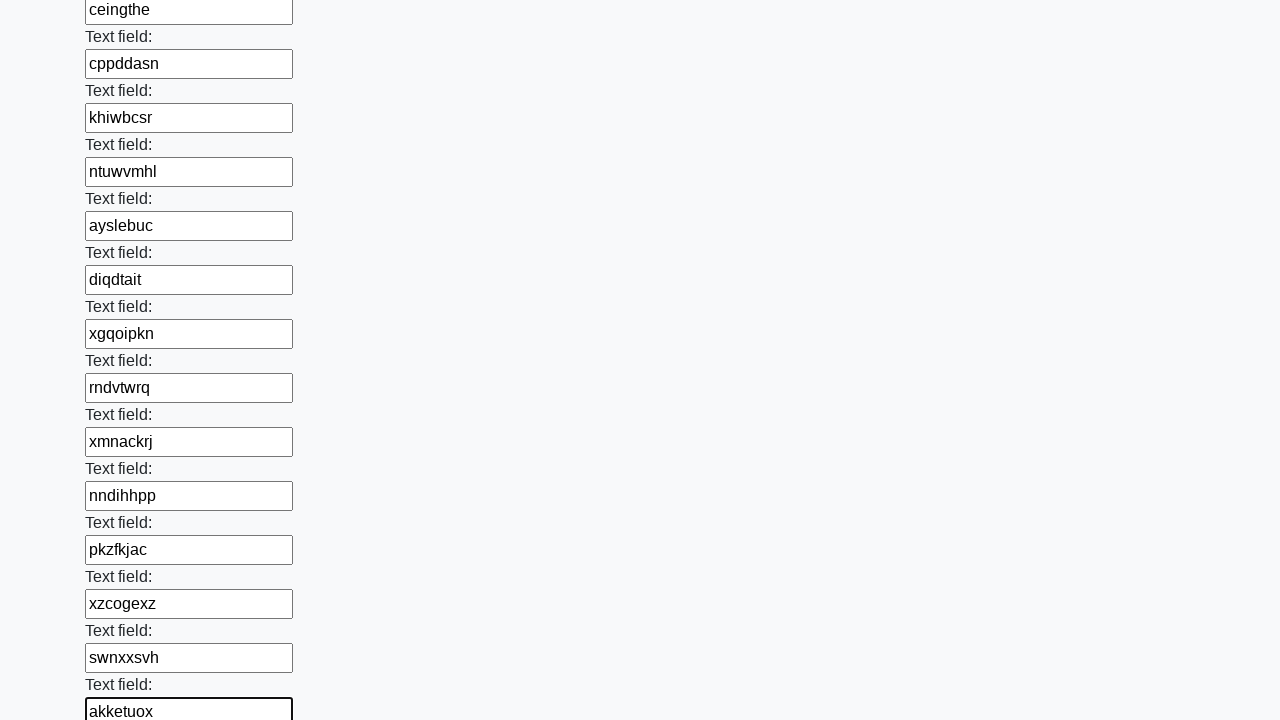

Filled input field with random text: bakillpr on input >> nth=82
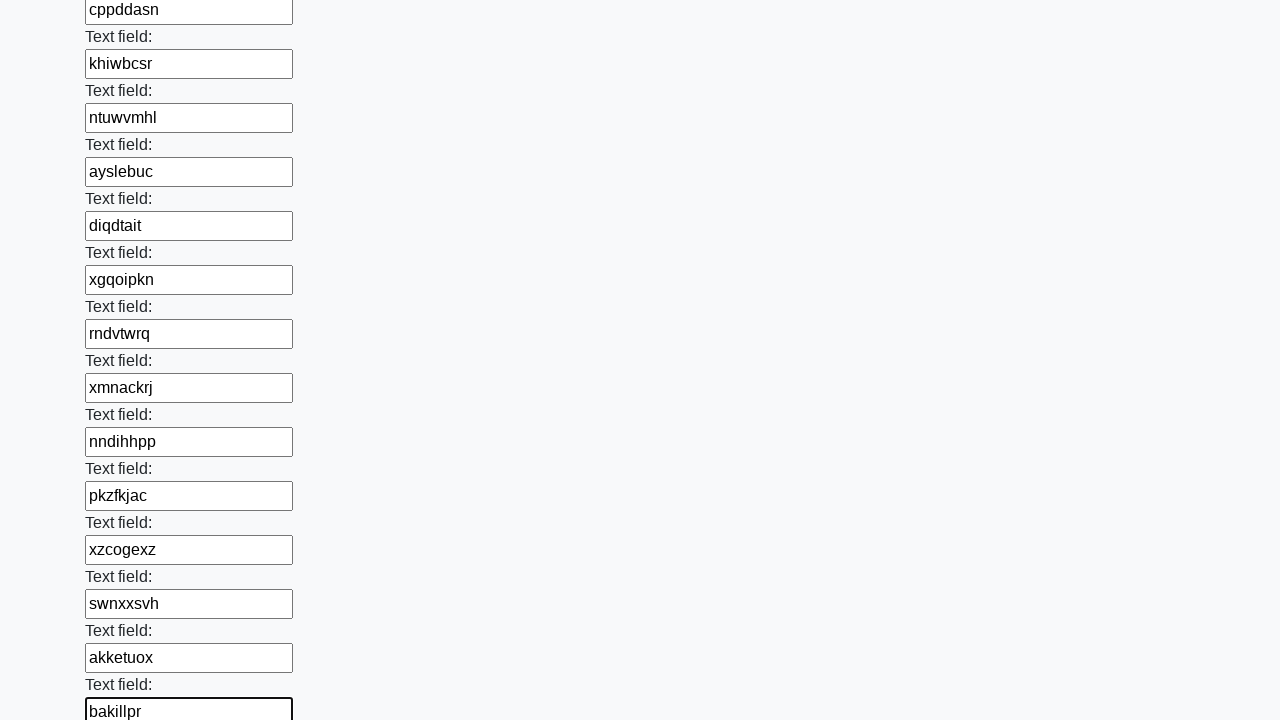

Filled input field with random text: zmkhbdfa on input >> nth=83
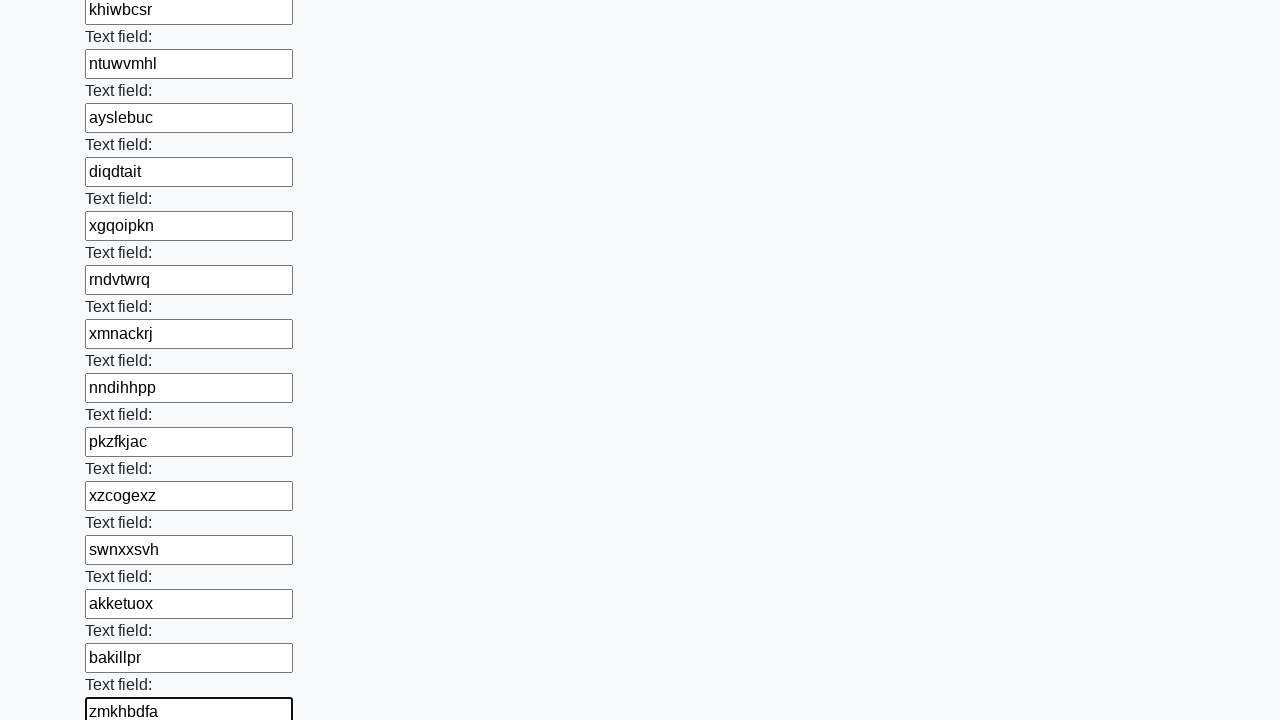

Filled input field with random text: jsbmtwkd on input >> nth=84
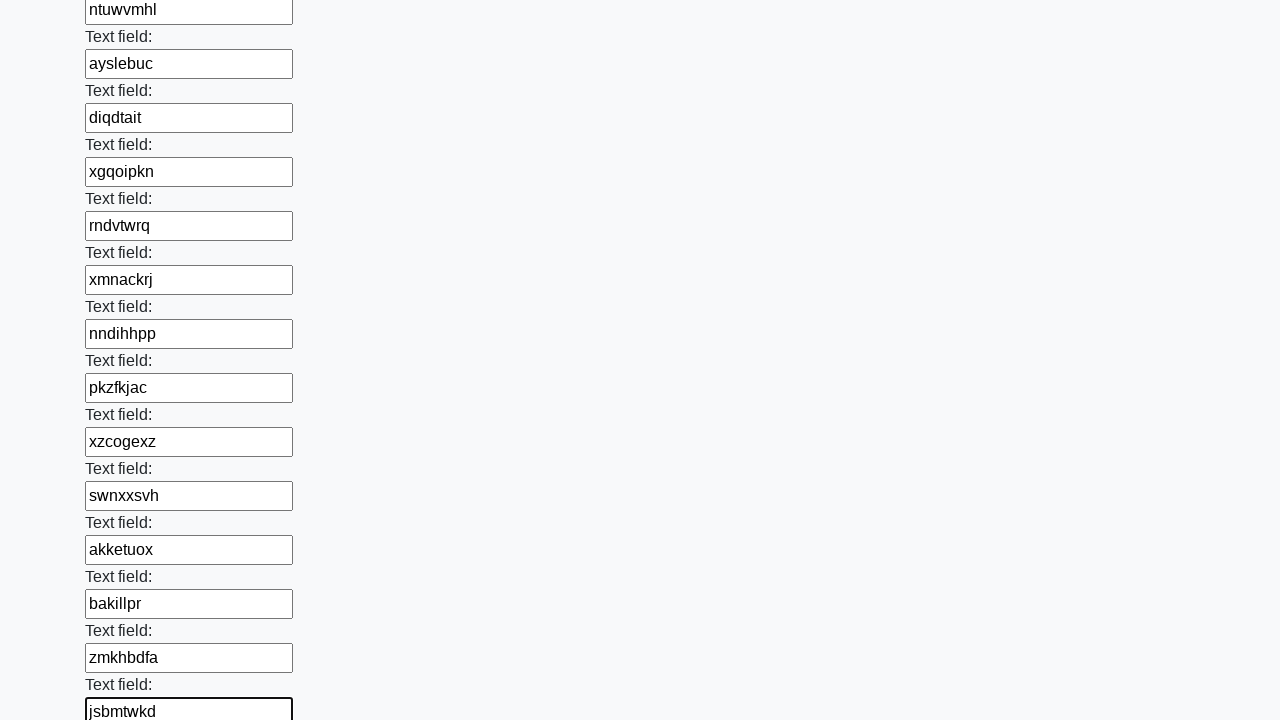

Filled input field with random text: quhcqaft on input >> nth=85
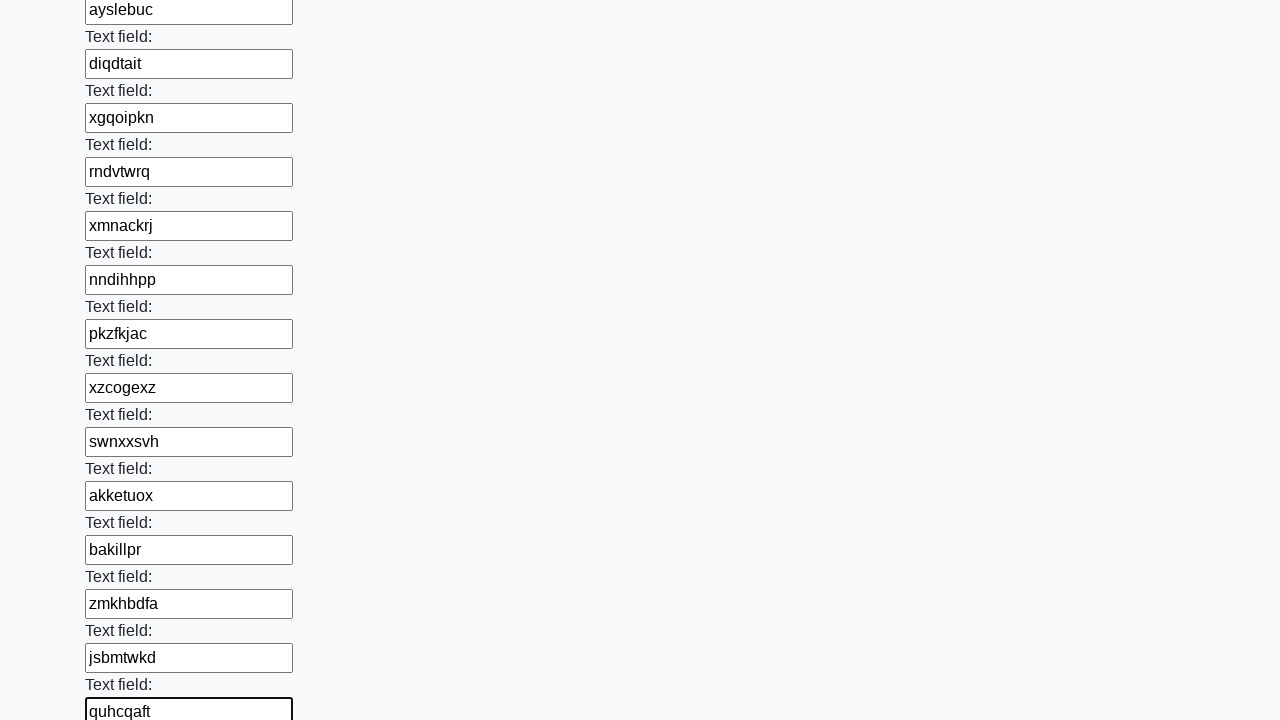

Filled input field with random text: gmxxvxsi on input >> nth=86
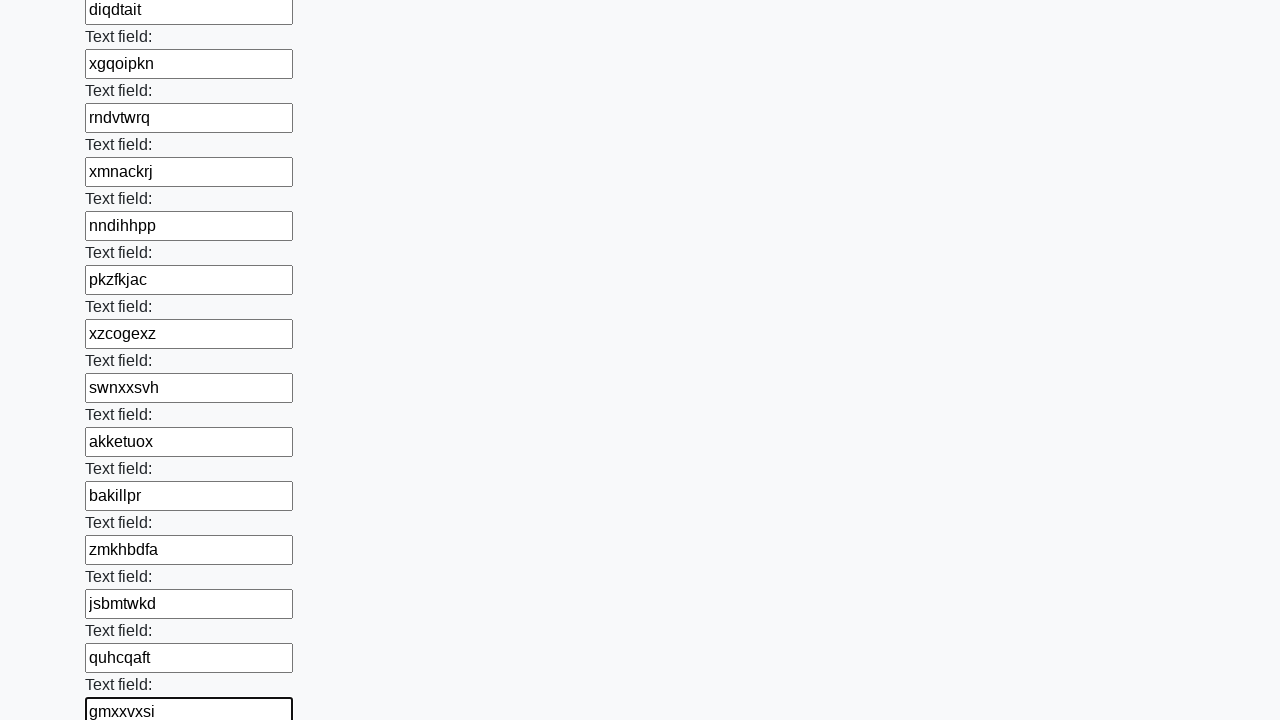

Filled input field with random text: felzyxjg on input >> nth=87
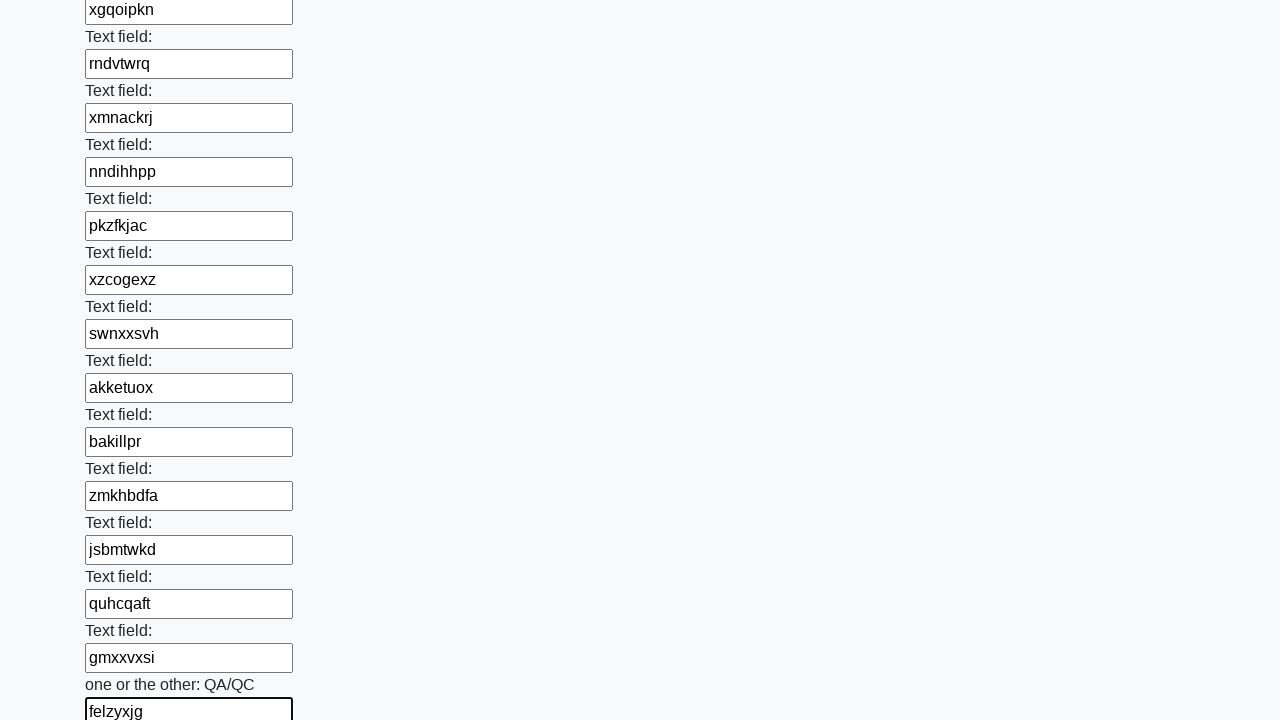

Filled input field with random text: gqxjgumj on input >> nth=88
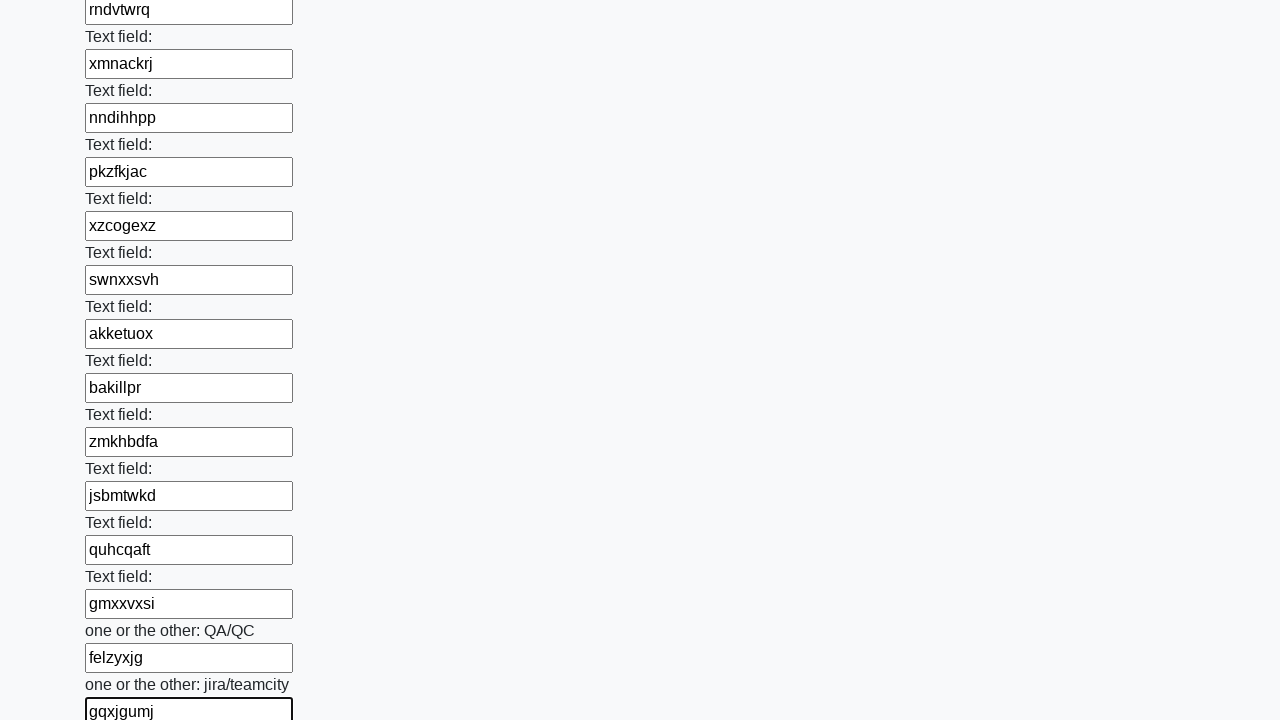

Filled input field with random text: nqisabjg on input >> nth=89
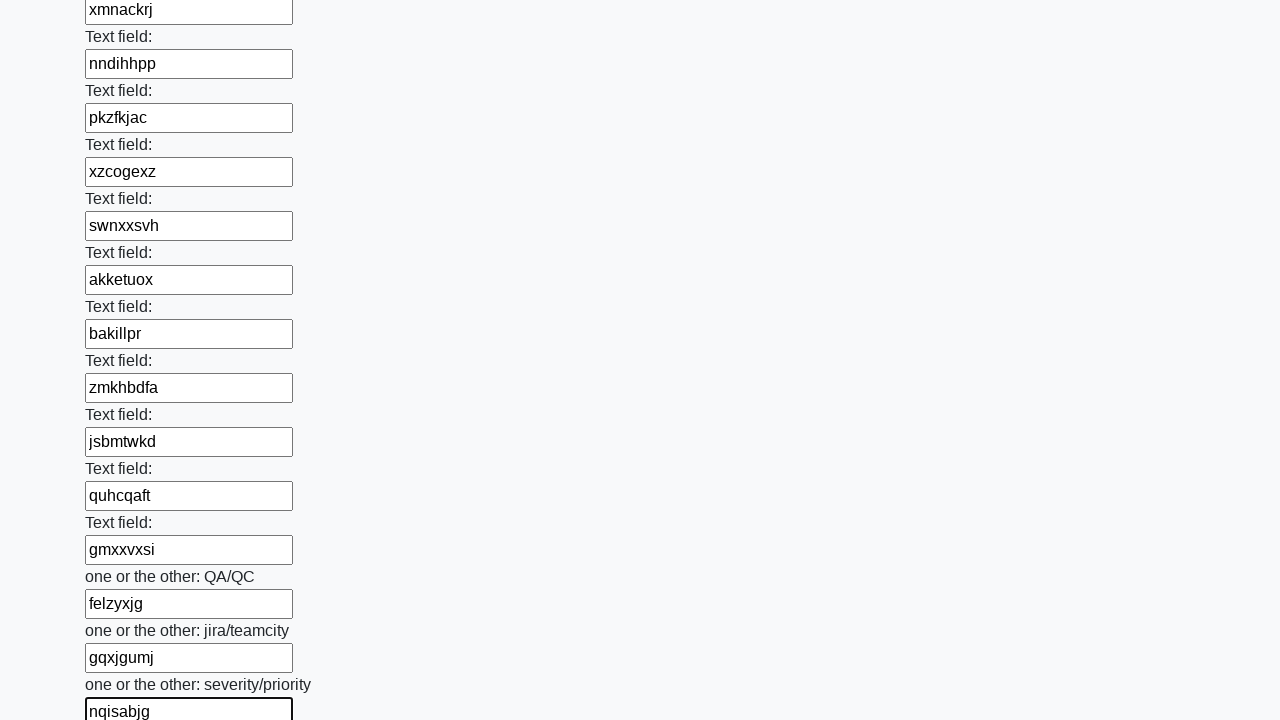

Filled input field with random text: wxmyhqle on input >> nth=90
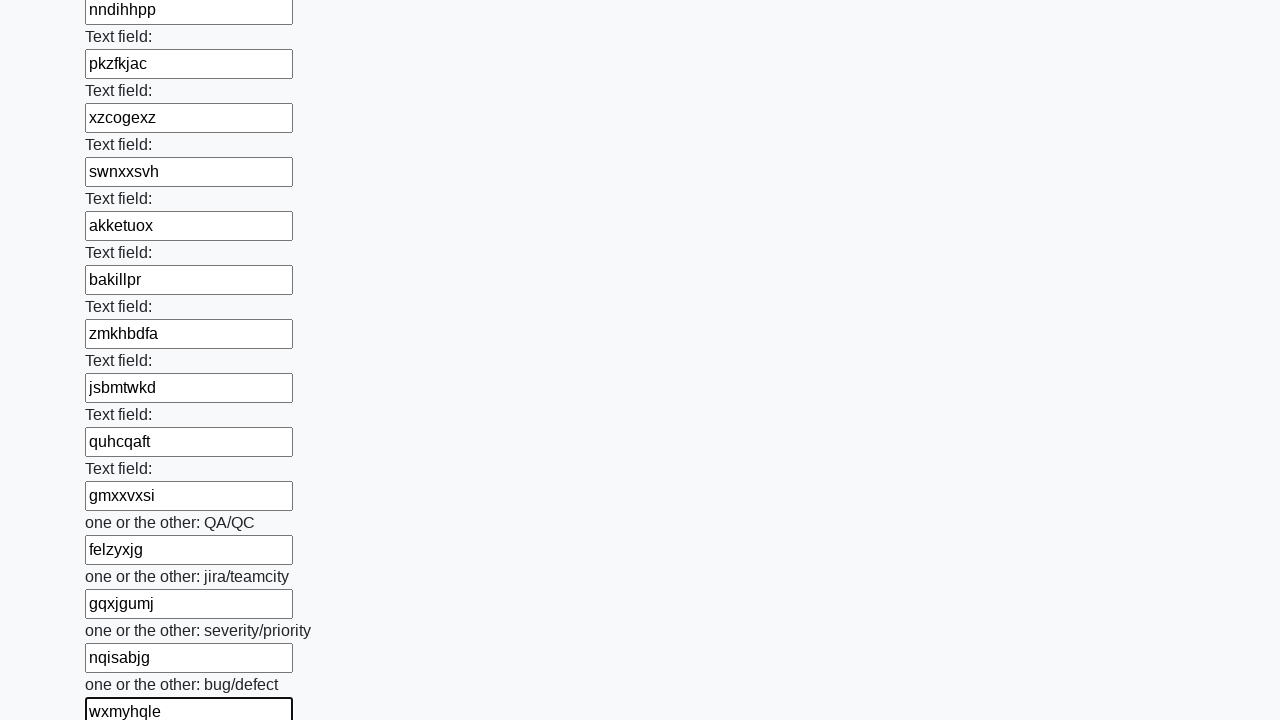

Filled input field with random text: aelonpyn on input >> nth=91
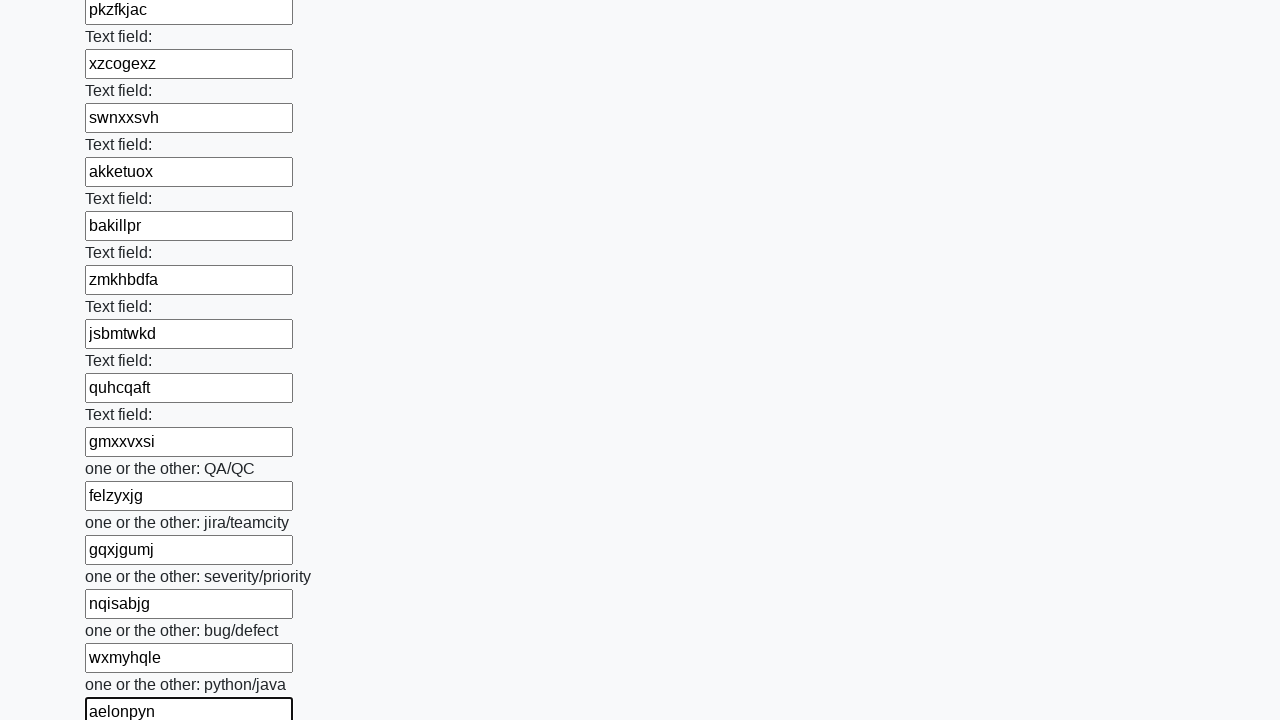

Filled input field with random text: mrpxsyzb on input >> nth=92
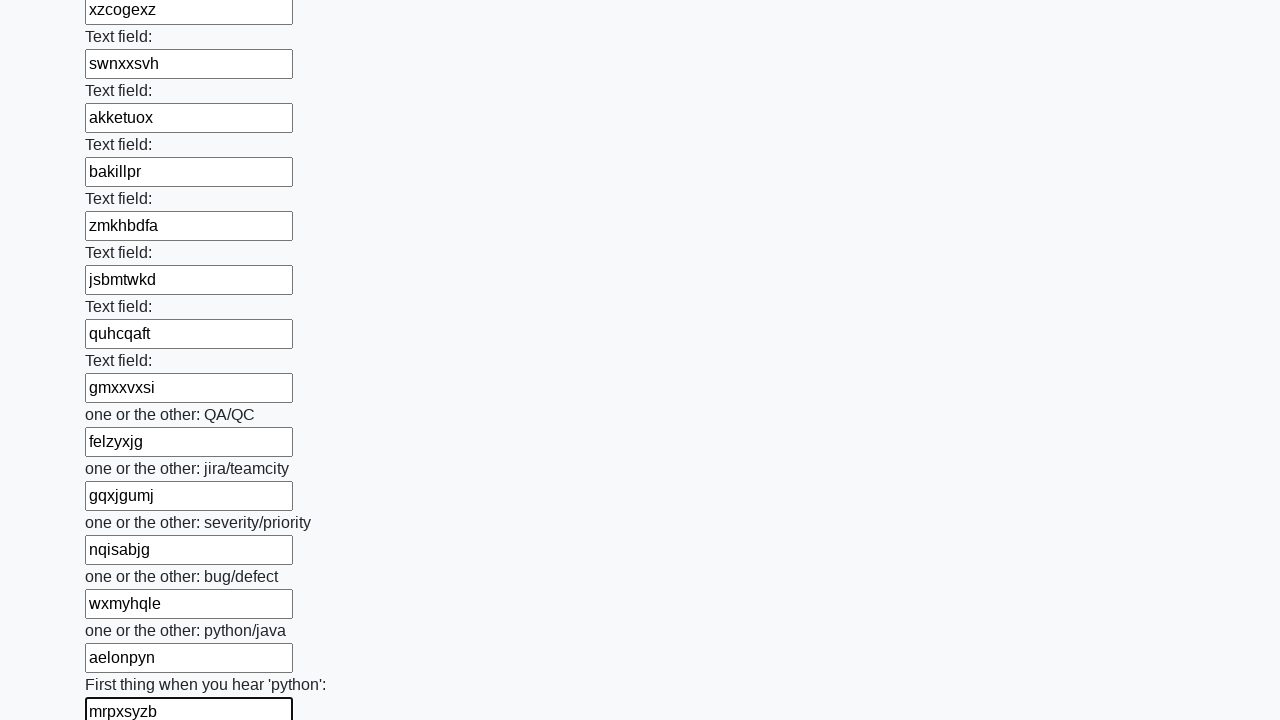

Filled input field with random text: gsdlmmlp on input >> nth=93
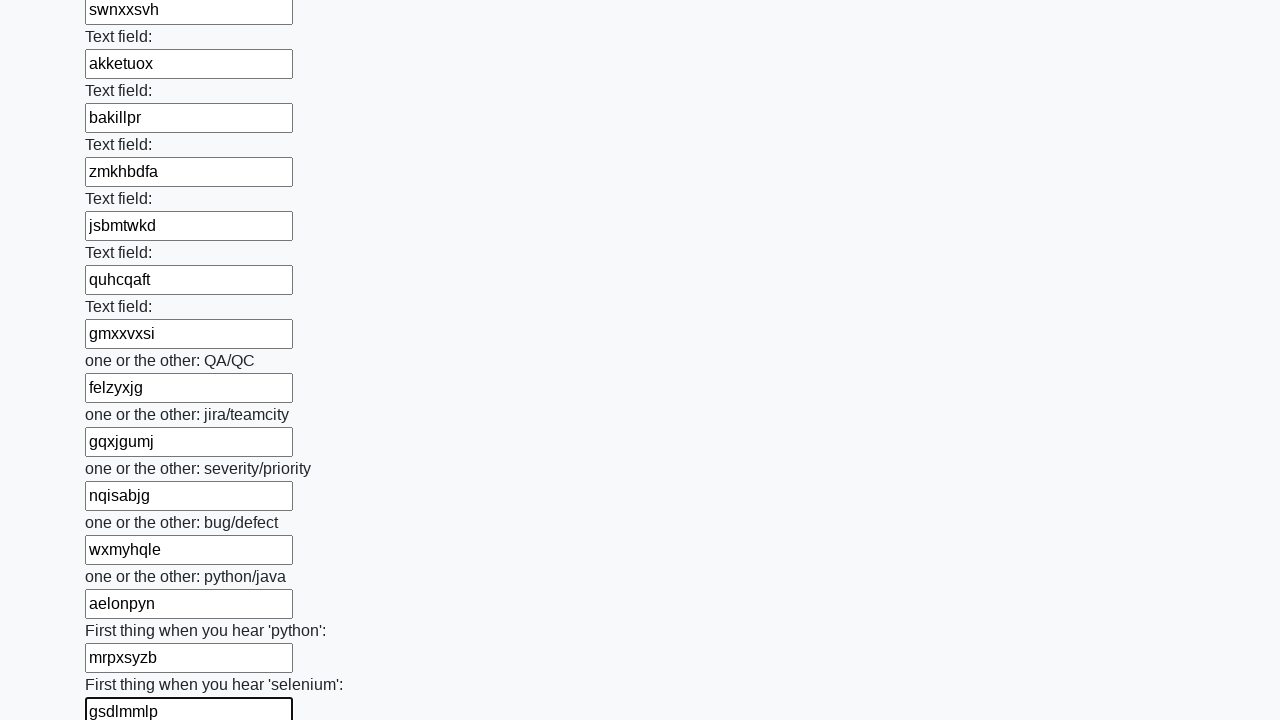

Filled input field with random text: jkqxhbtl on input >> nth=94
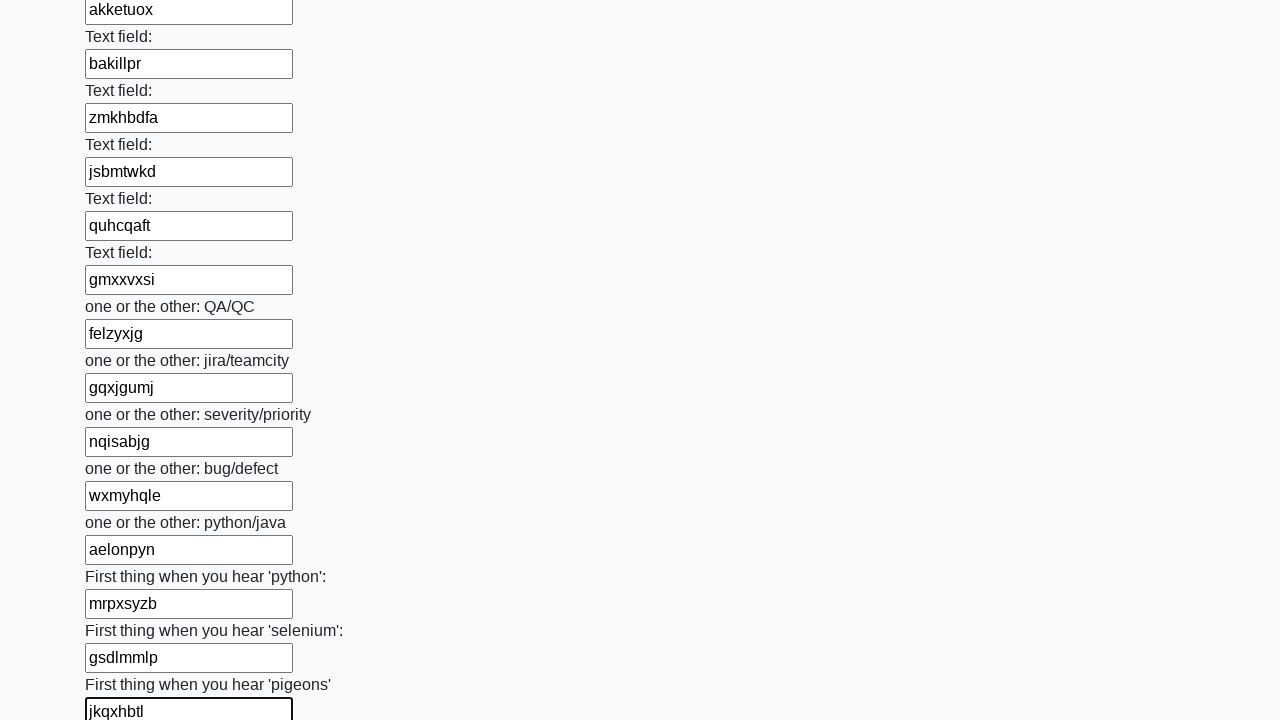

Filled input field with random text: qjvyewws on input >> nth=95
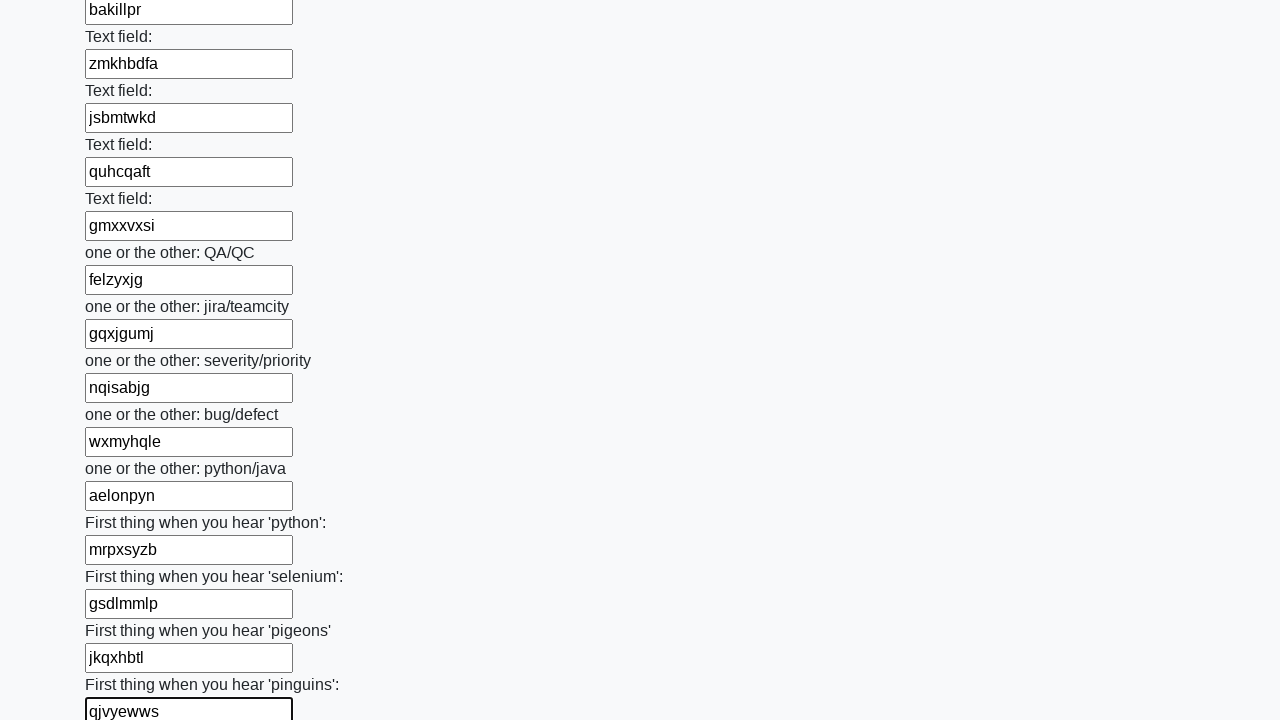

Filled input field with random text: nakxizmy on input >> nth=96
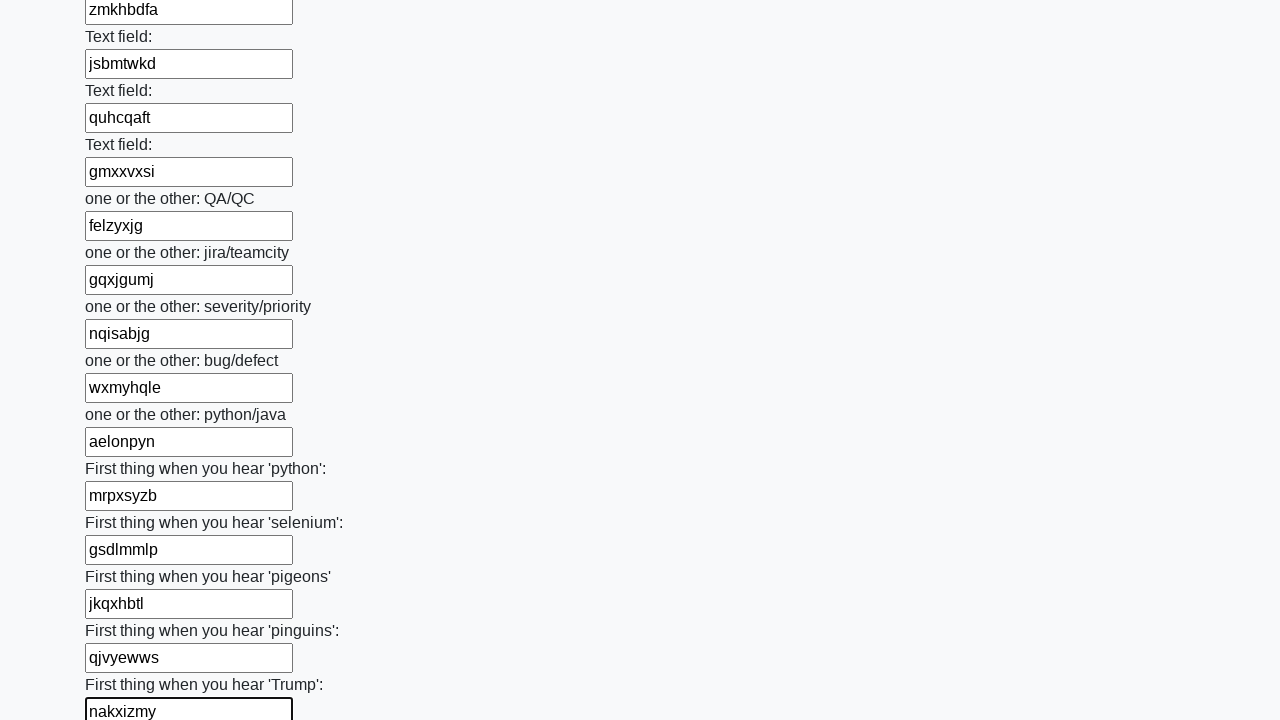

Filled input field with random text: ifakklcd on input >> nth=97
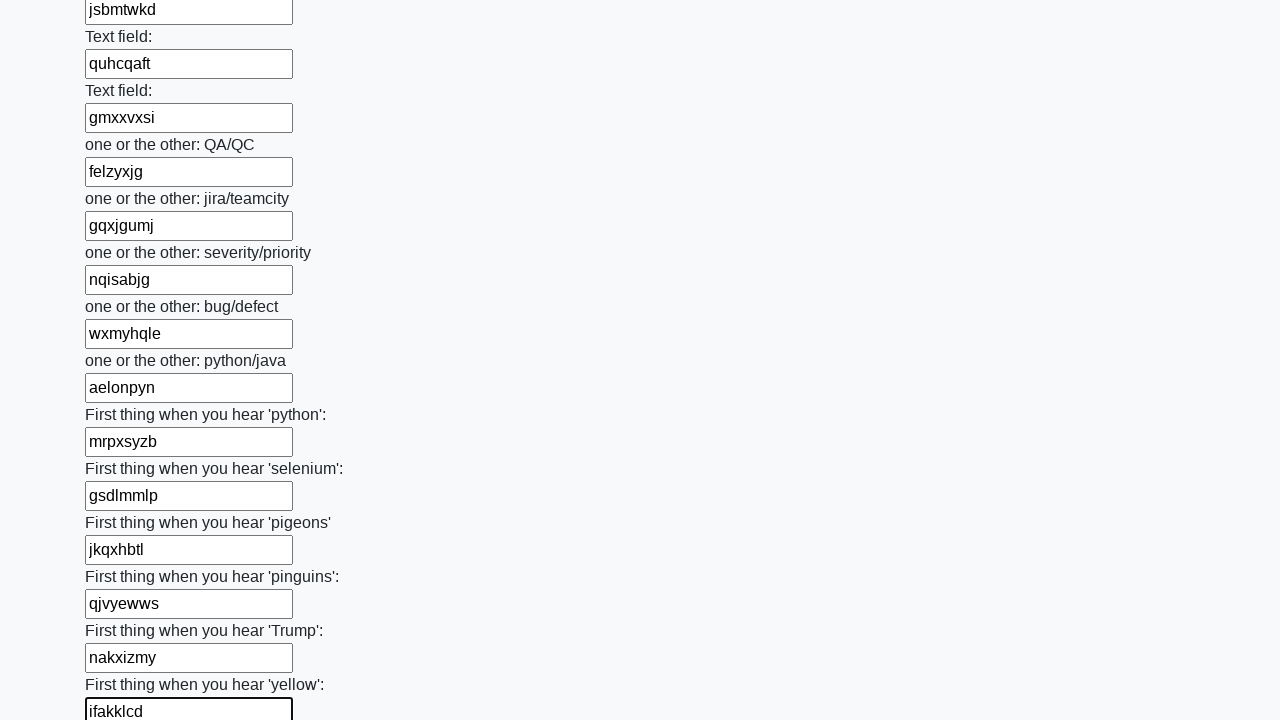

Filled input field with random text: wfnaxlef on input >> nth=98
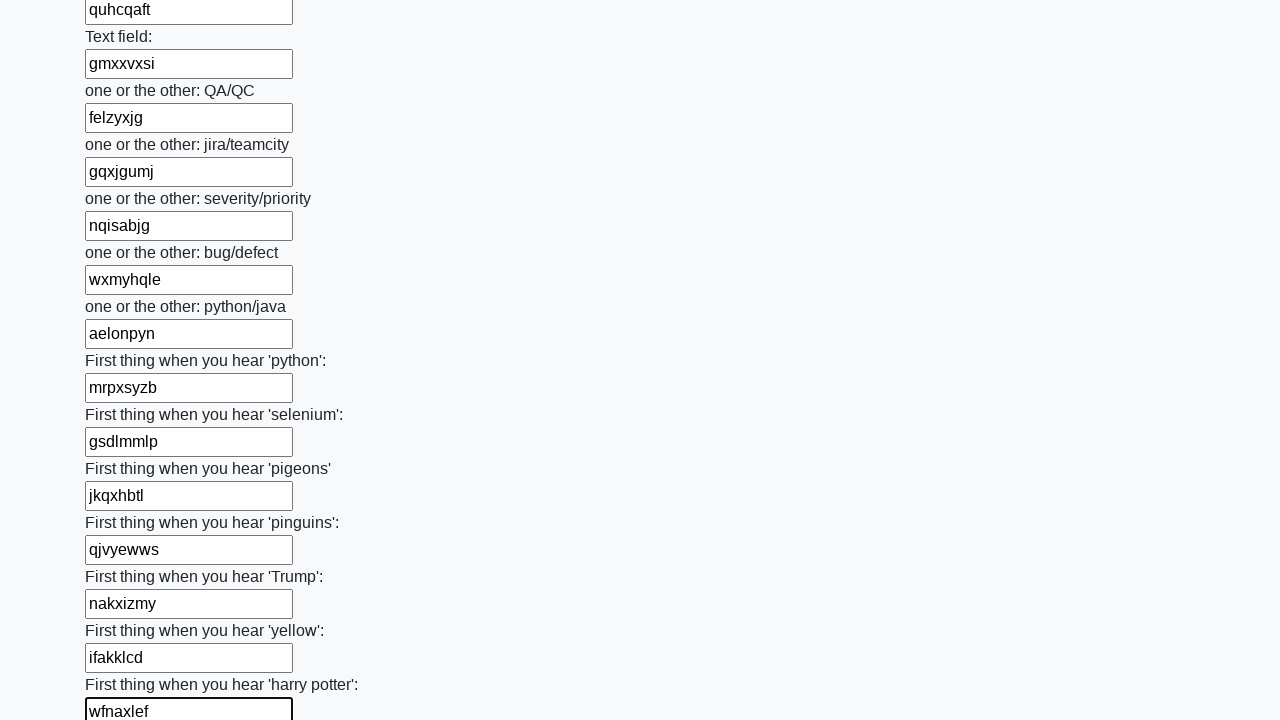

Filled input field with random text: fznlpfew on input >> nth=99
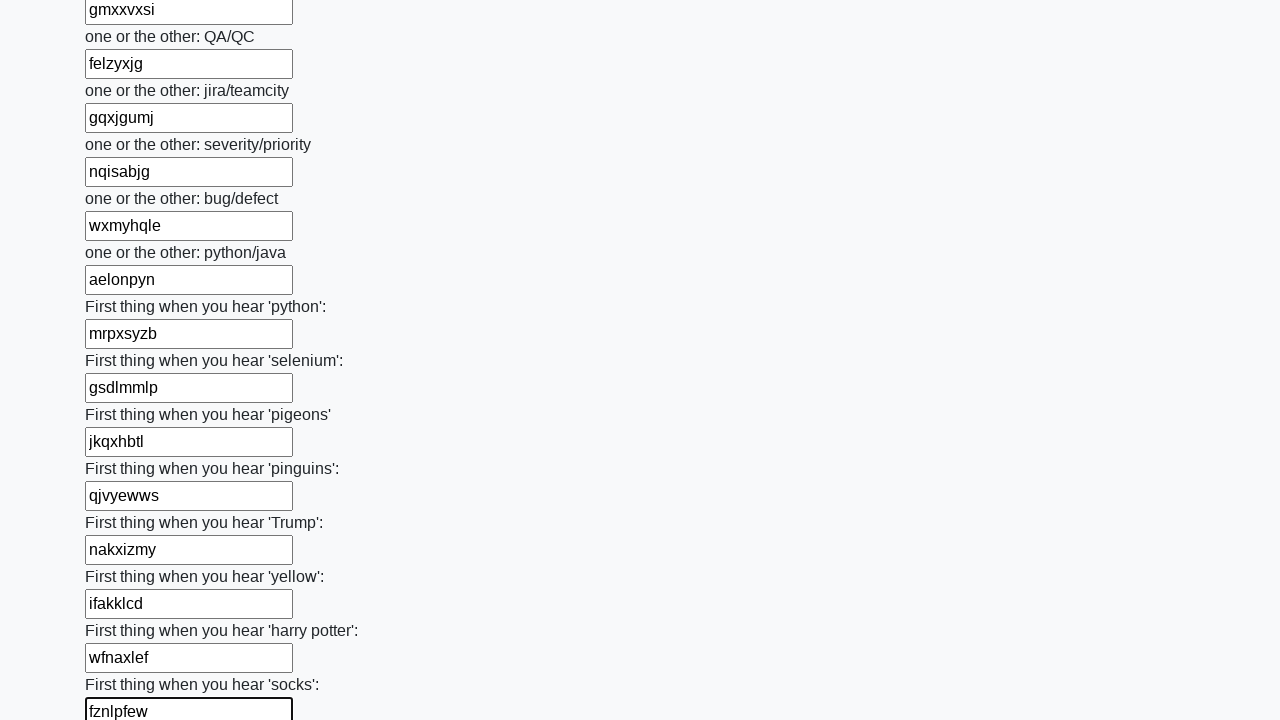

Clicked the submit button to submit the form at (123, 611) on button.btn
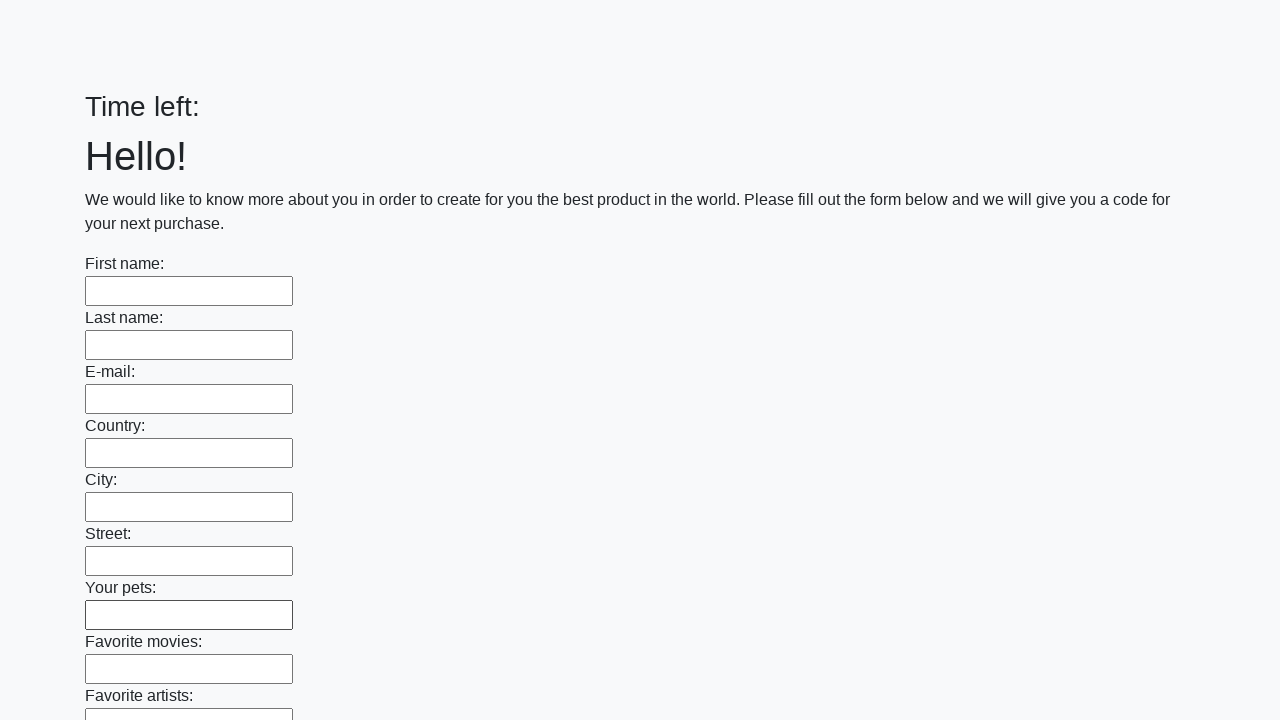

Waited 2 seconds for form submission to complete
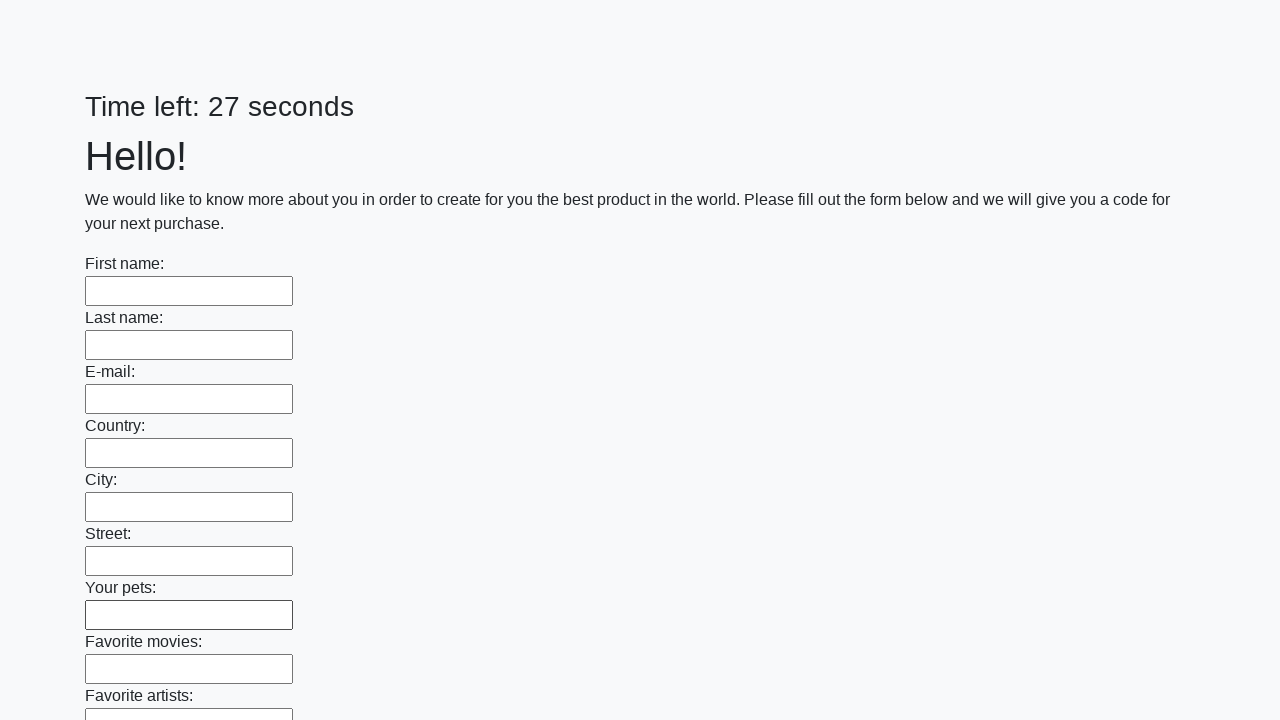

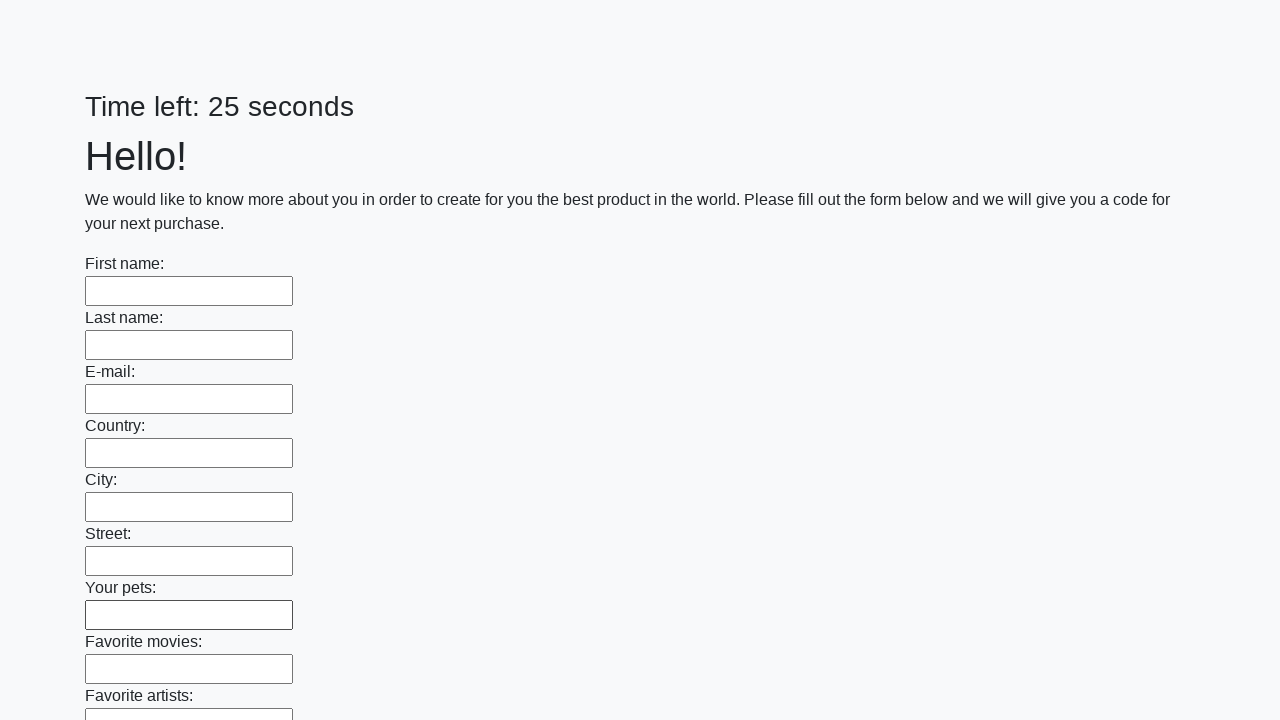